Completes the RPA Challenge by clicking the Start button, then filling out a form with personal information (first name, last name, company, role, address, email, phone) and submitting it multiple times with different data entries.

Starting URL: https://rpachallenge.com/

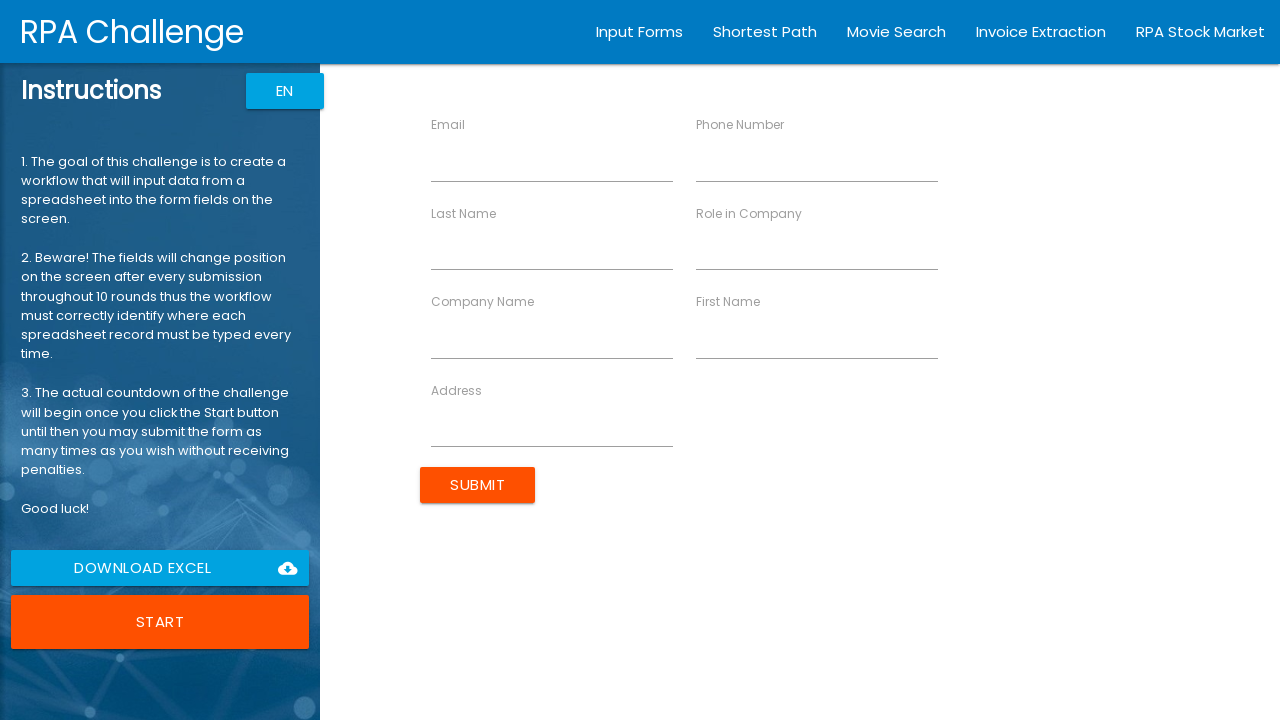

Clicked the Start button to begin RPA Challenge at (160, 622) on xpath=//button[text()='Start']
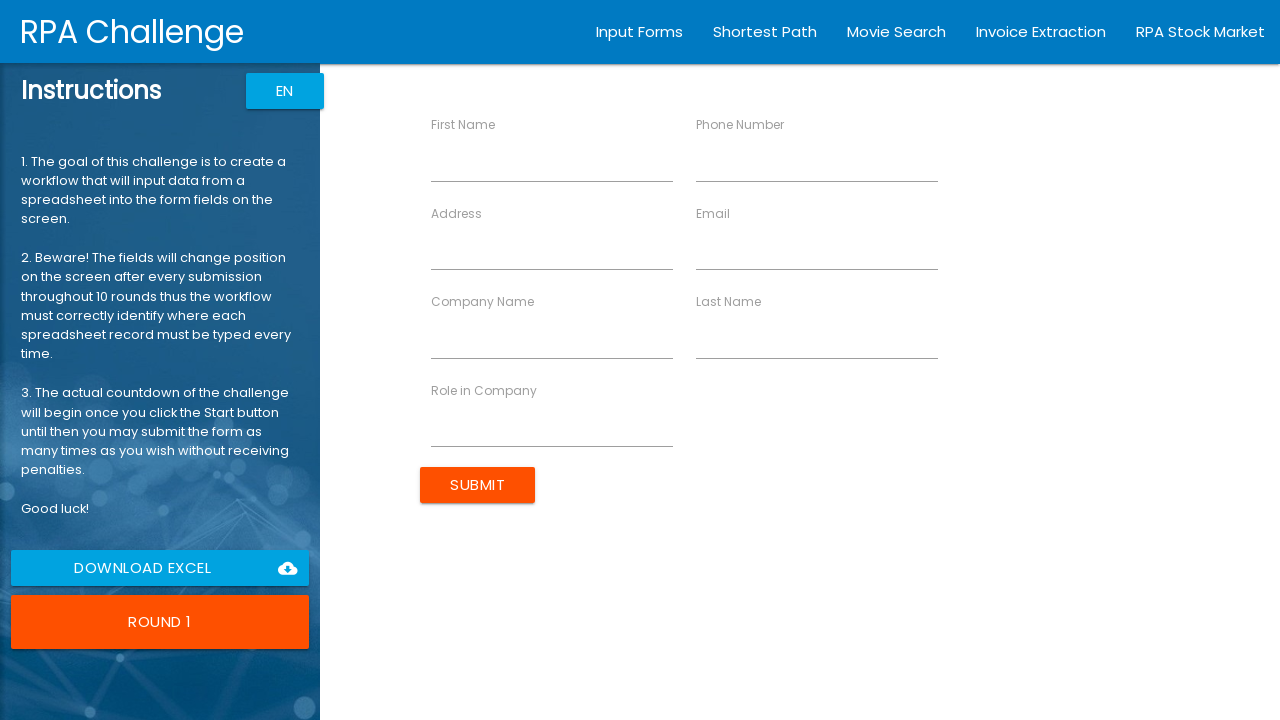

Filled First Name field with 'John' on //div[label[text()='First Name']]/input
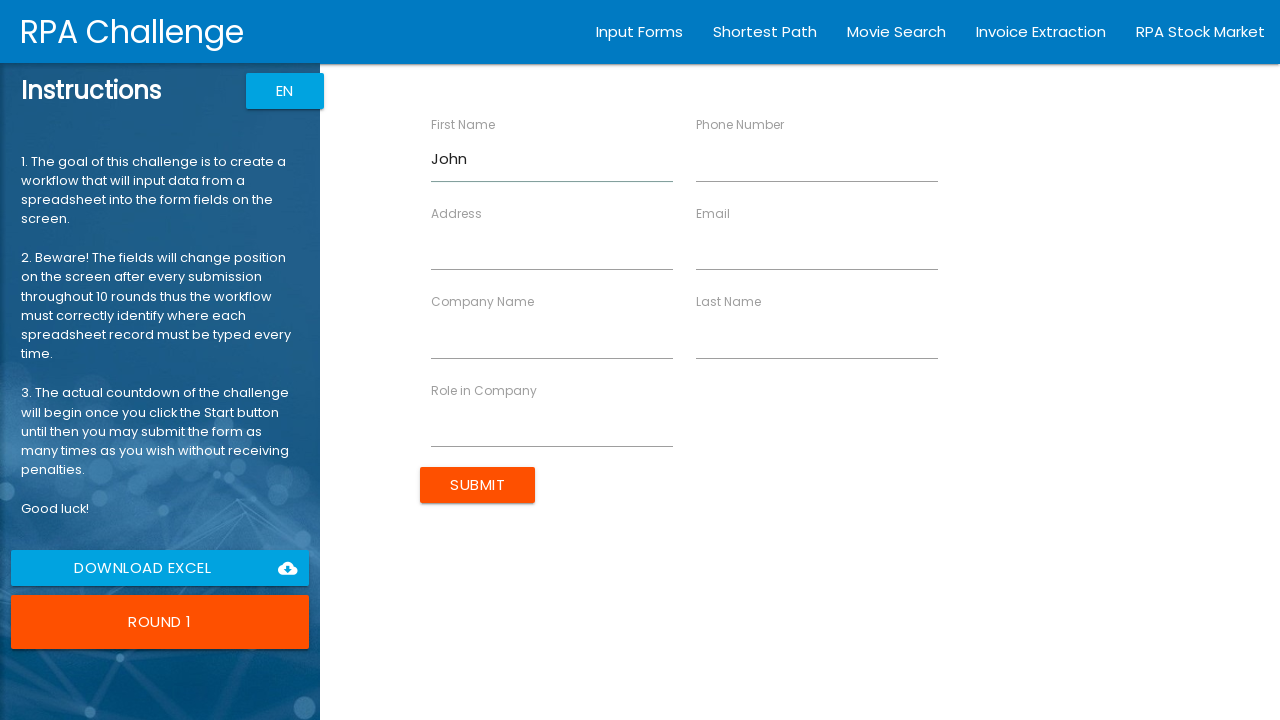

Filled Last Name field with 'Smith' on //div[label[text()='Last Name']]/input
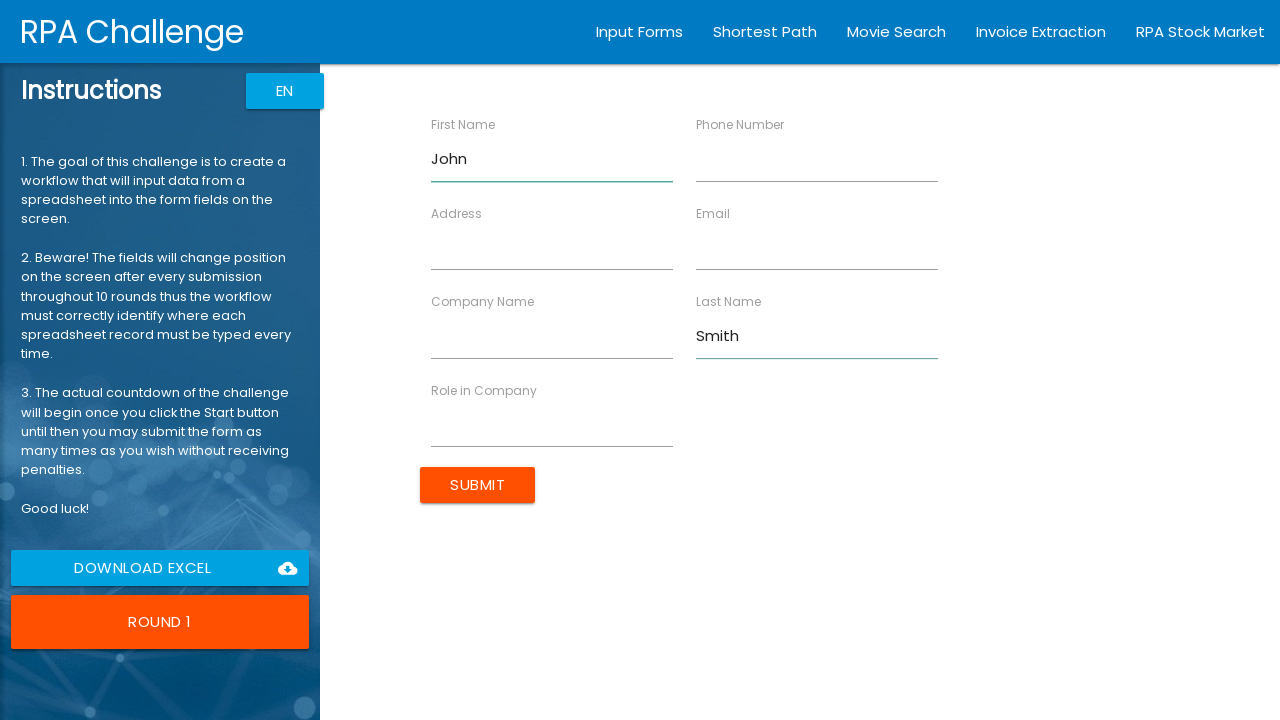

Filled Company Name field with 'Acme Corp' on //div[label[text()='Company Name']]/input
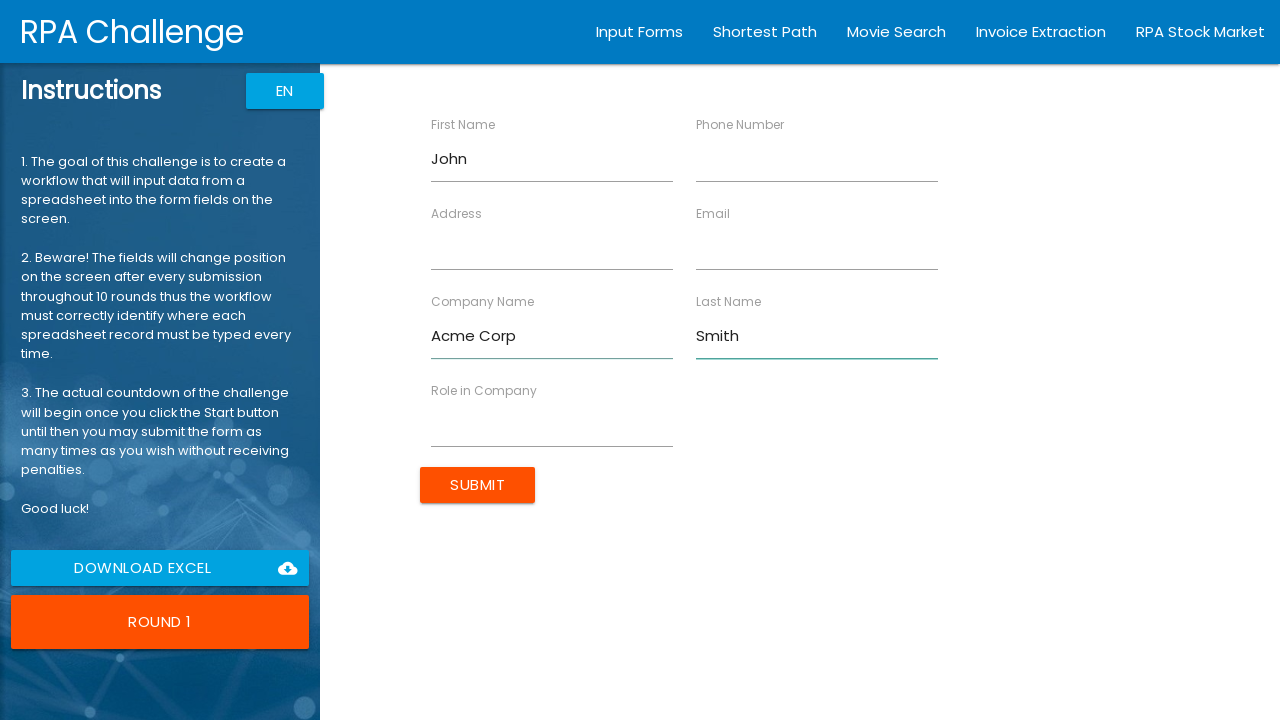

Filled Role in Company field with 'Developer' on //div[label[text()='Role in Company']]/input
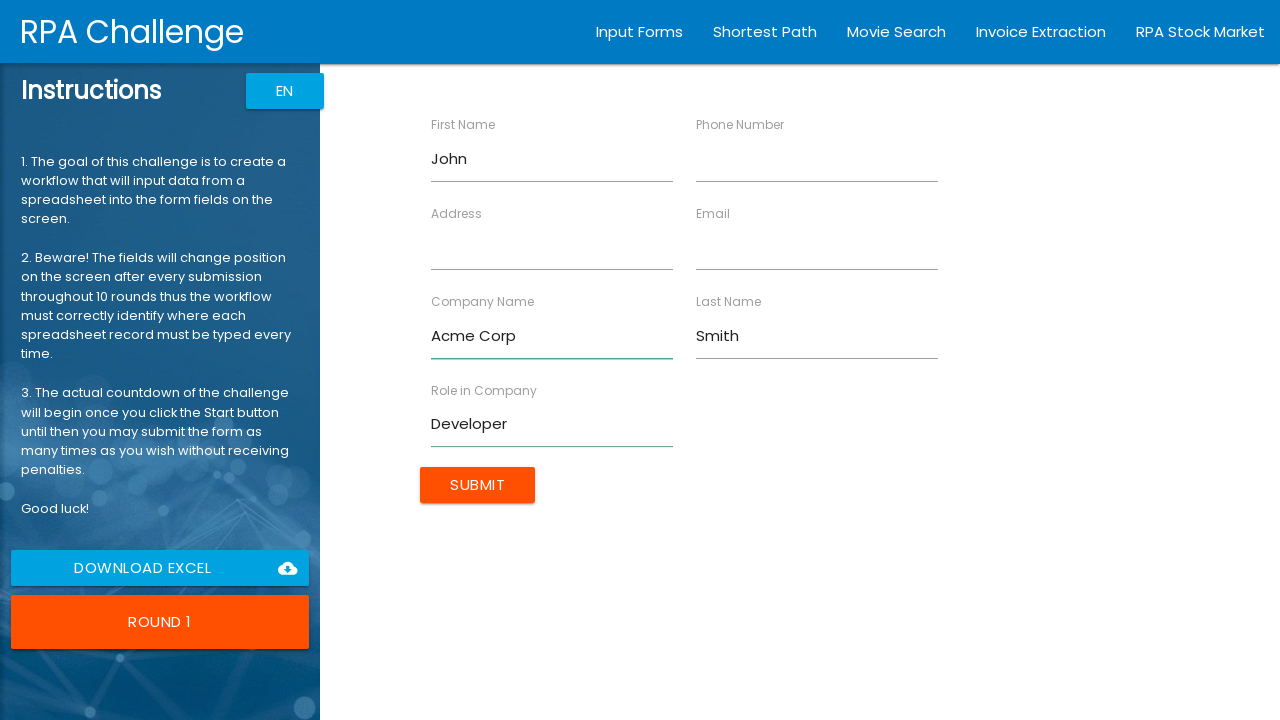

Filled Address field with '123 Main St' on //div[label[text()='Address']]/input
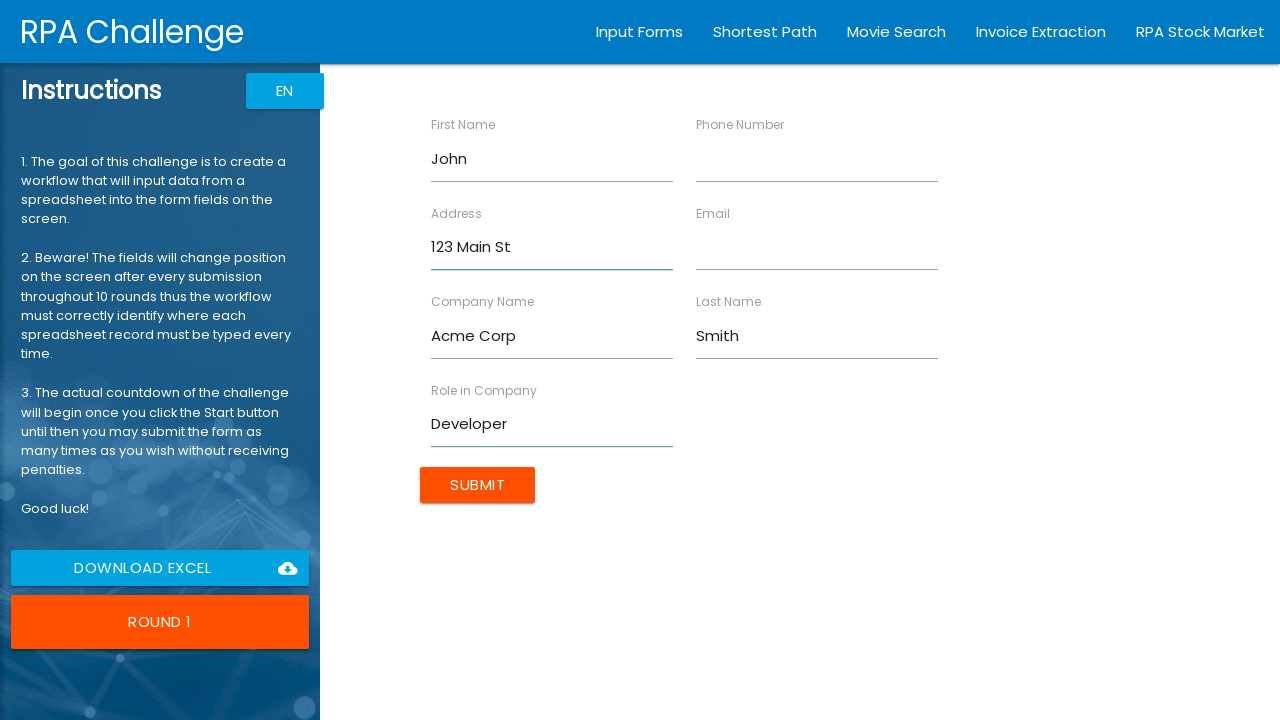

Filled Email field with 'john.smith@example.com' on //div[label[text()='Email']]/input
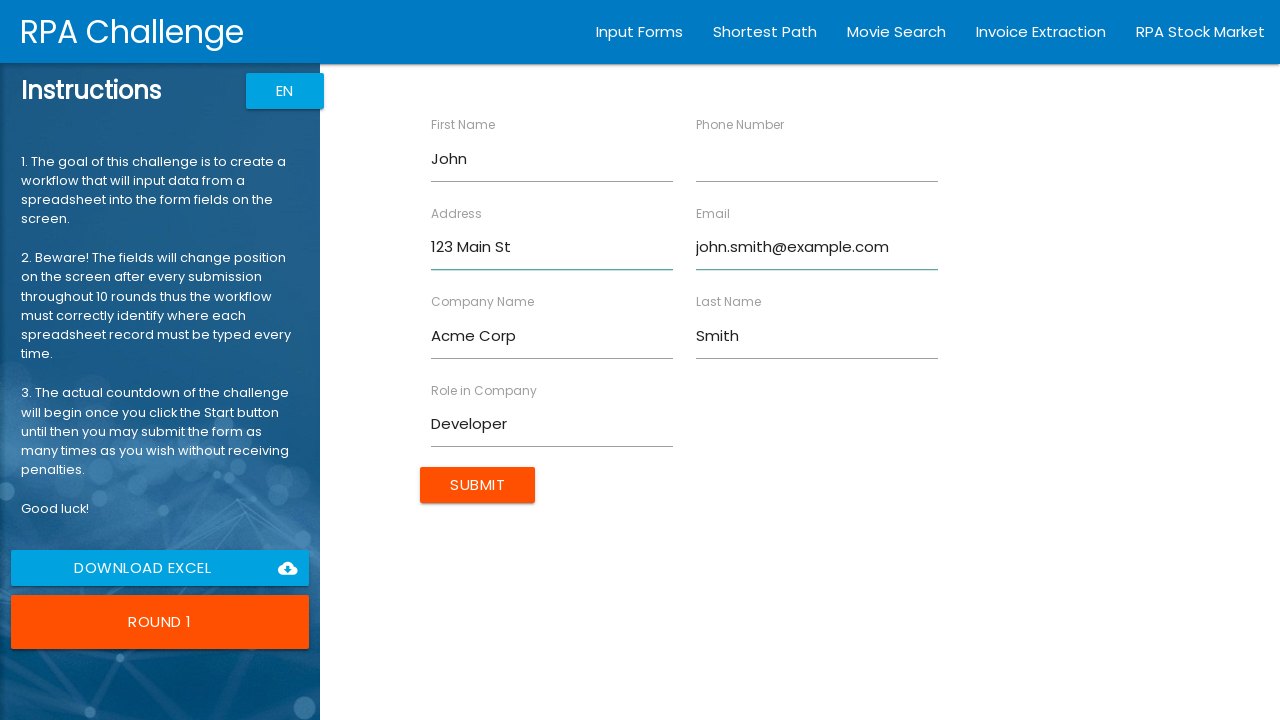

Filled Phone Number field with '555-0101' on //div[label[text()='Phone Number']]/input
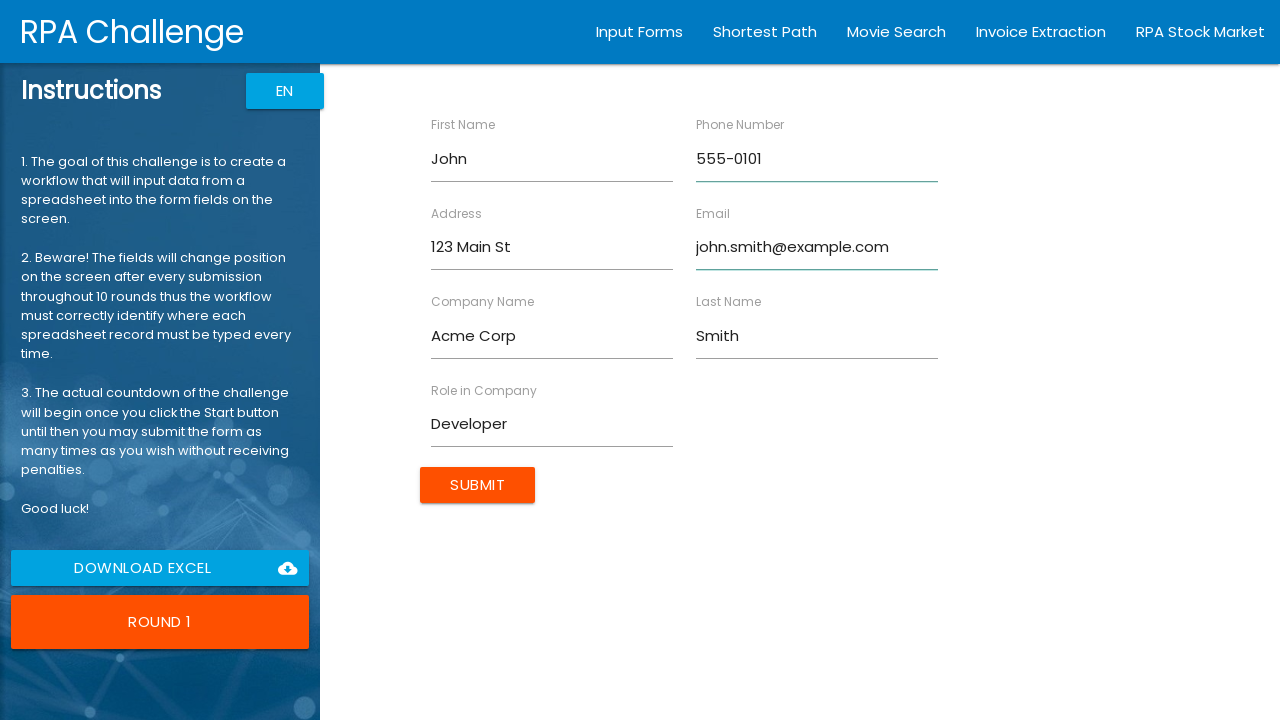

Submitted form entry for John Smith at (478, 485) on xpath=//input[@type='submit']
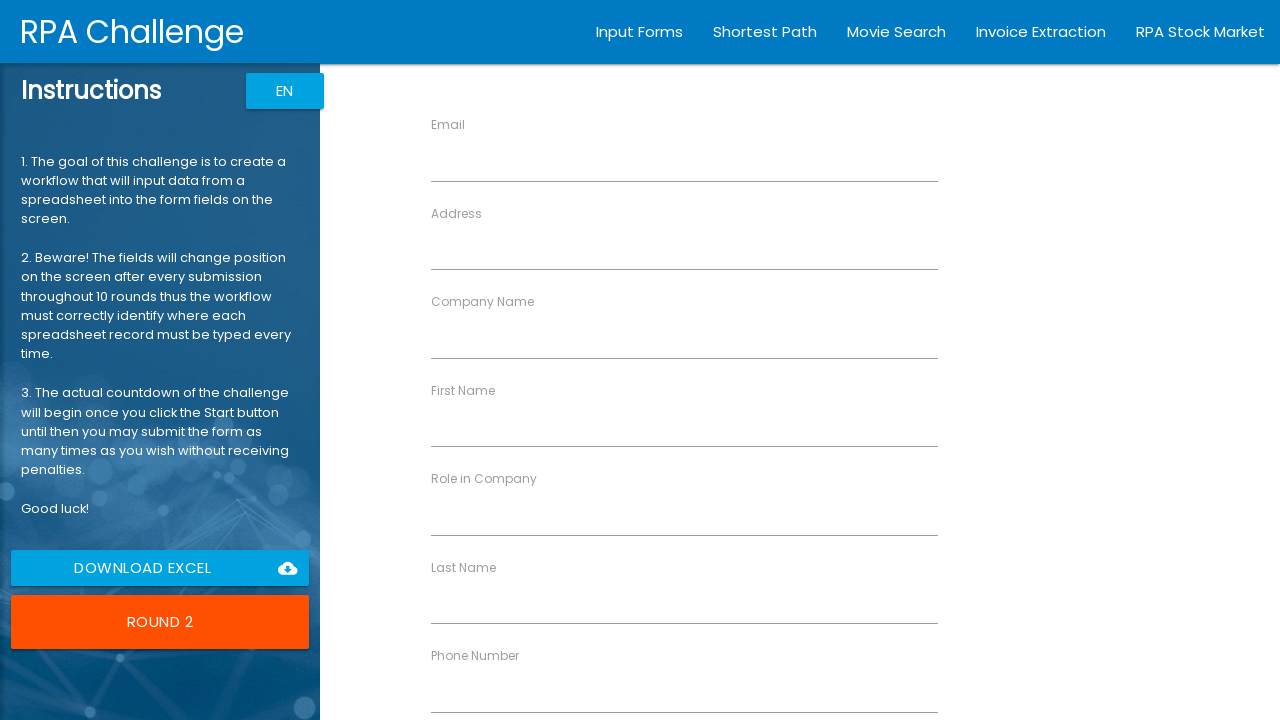

Filled First Name field with 'Sarah' on //div[label[text()='First Name']]/input
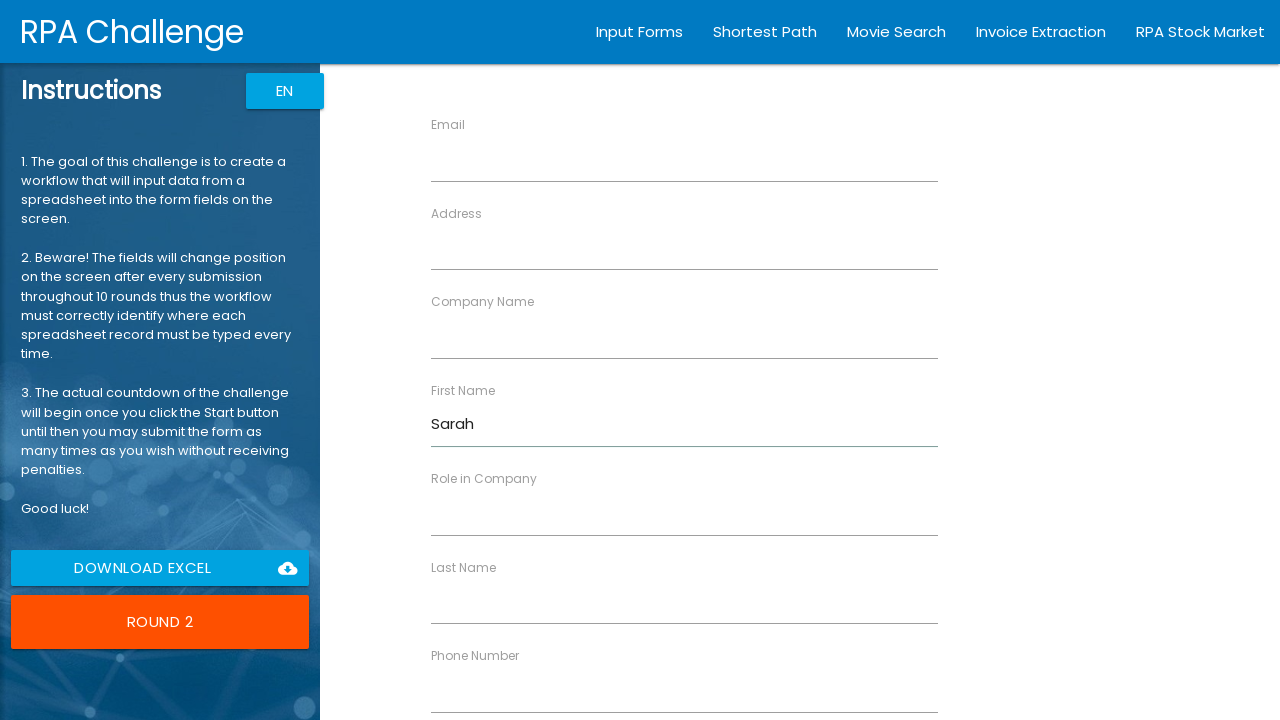

Filled Last Name field with 'Johnson' on //div[label[text()='Last Name']]/input
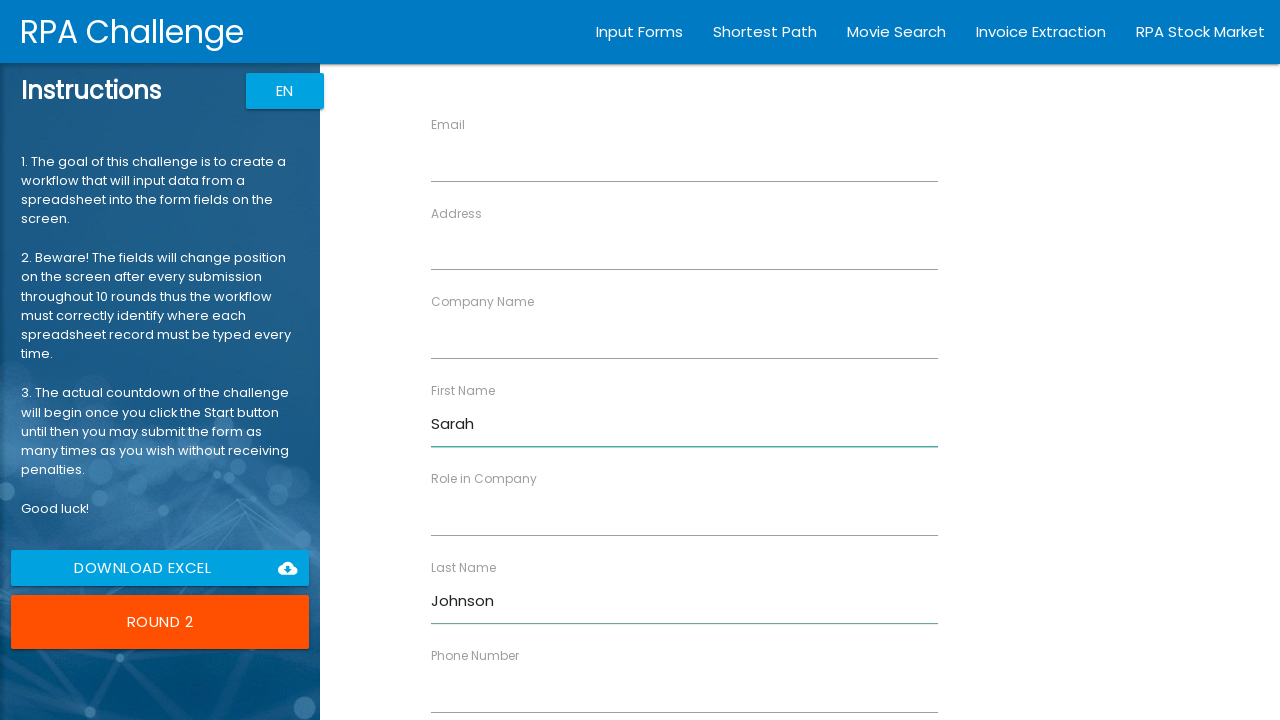

Filled Company Name field with 'Tech Solutions' on //div[label[text()='Company Name']]/input
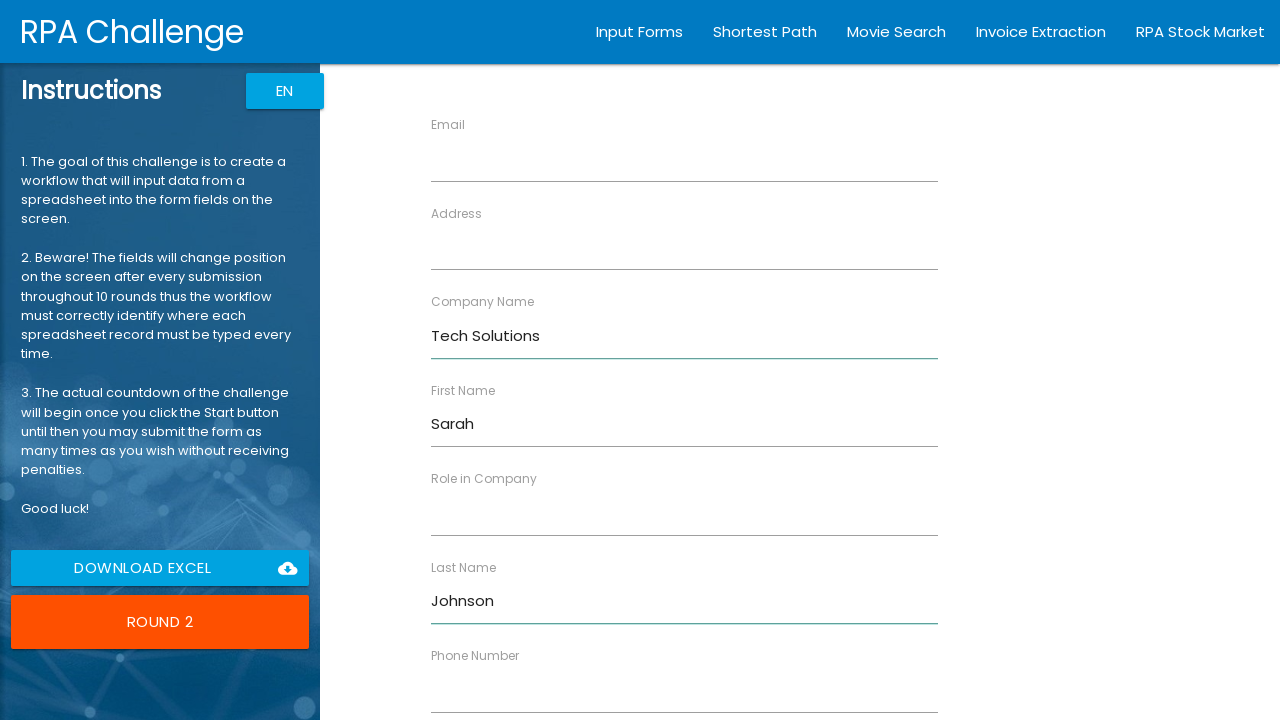

Filled Role in Company field with 'Manager' on //div[label[text()='Role in Company']]/input
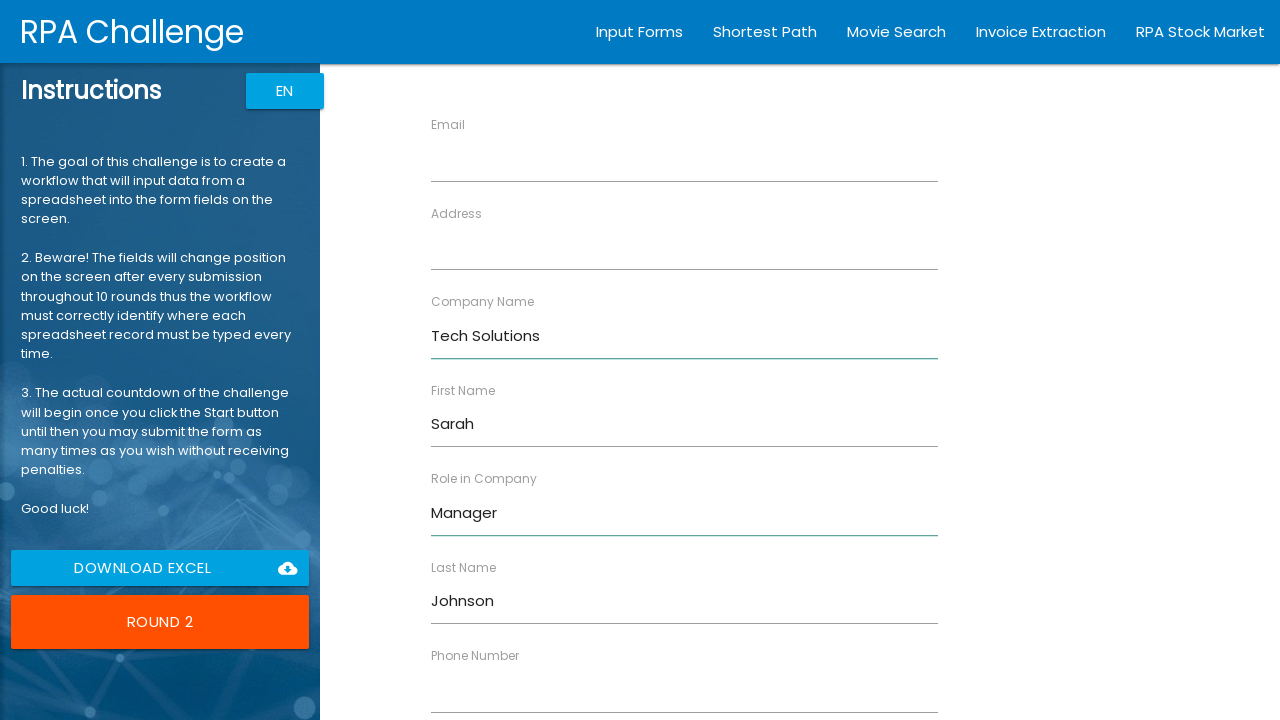

Filled Address field with '456 Oak Ave' on //div[label[text()='Address']]/input
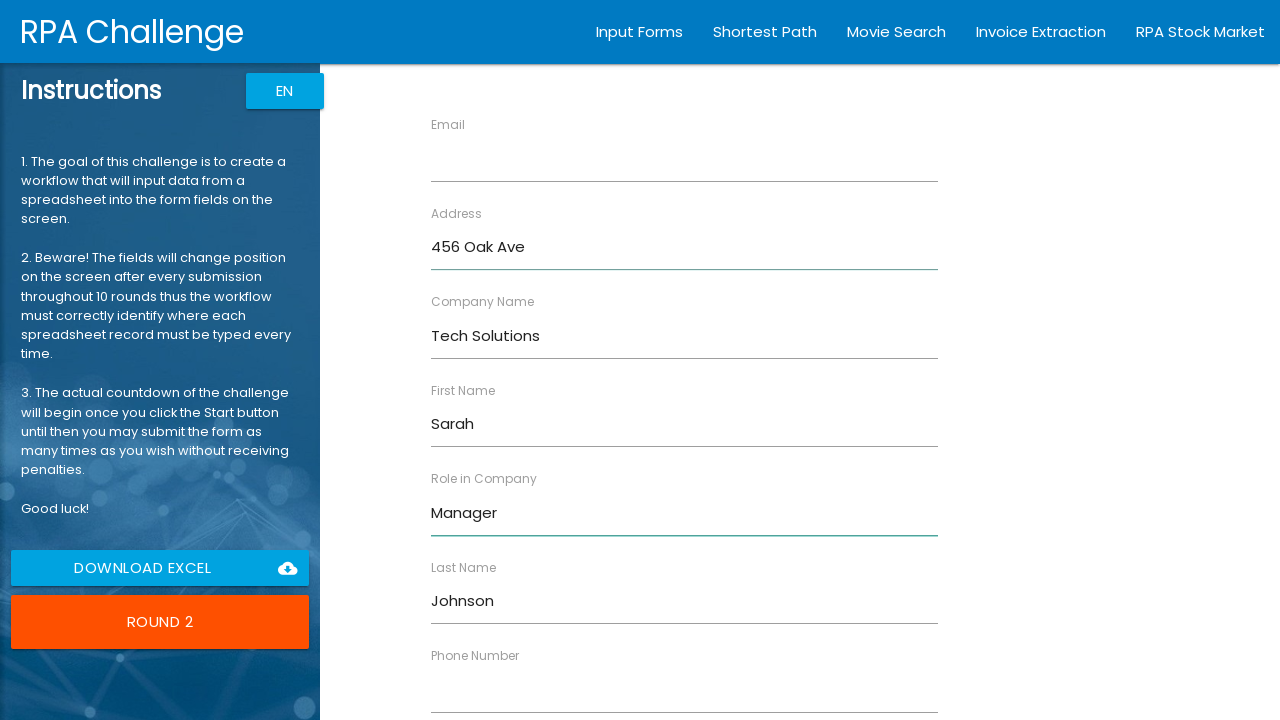

Filled Email field with 'sarah.j@example.com' on //div[label[text()='Email']]/input
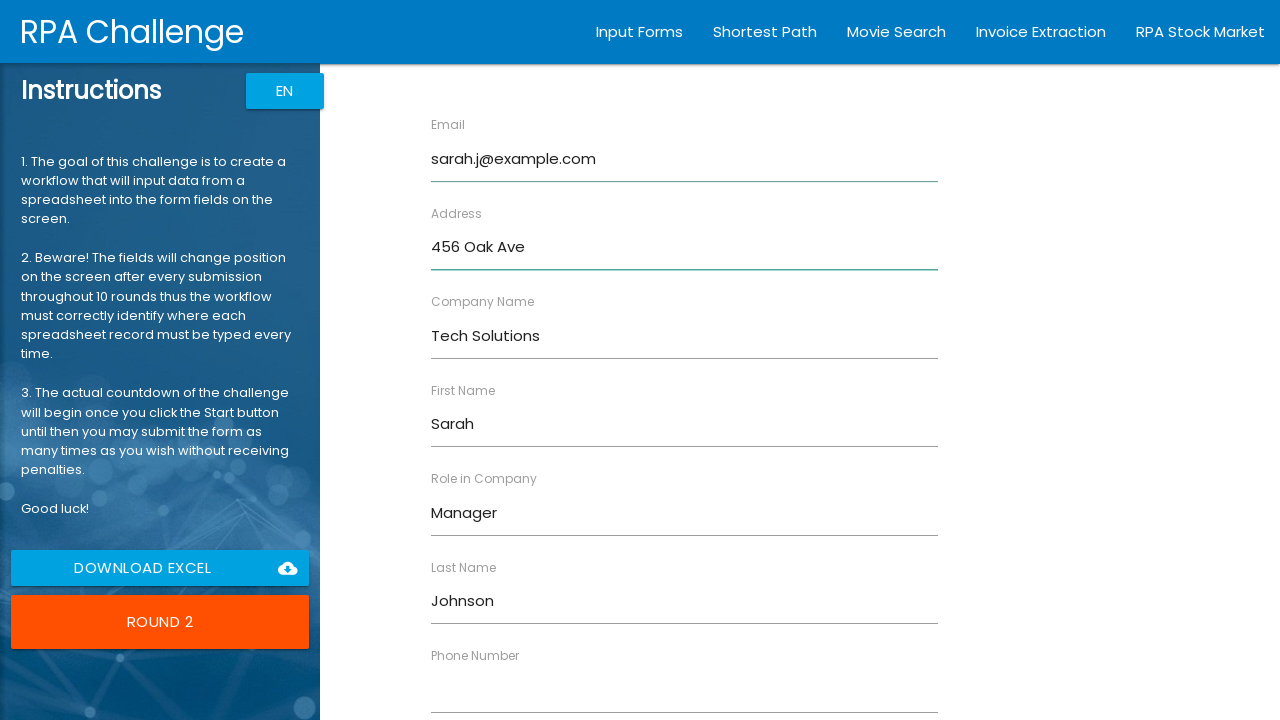

Filled Phone Number field with '555-0102' on //div[label[text()='Phone Number']]/input
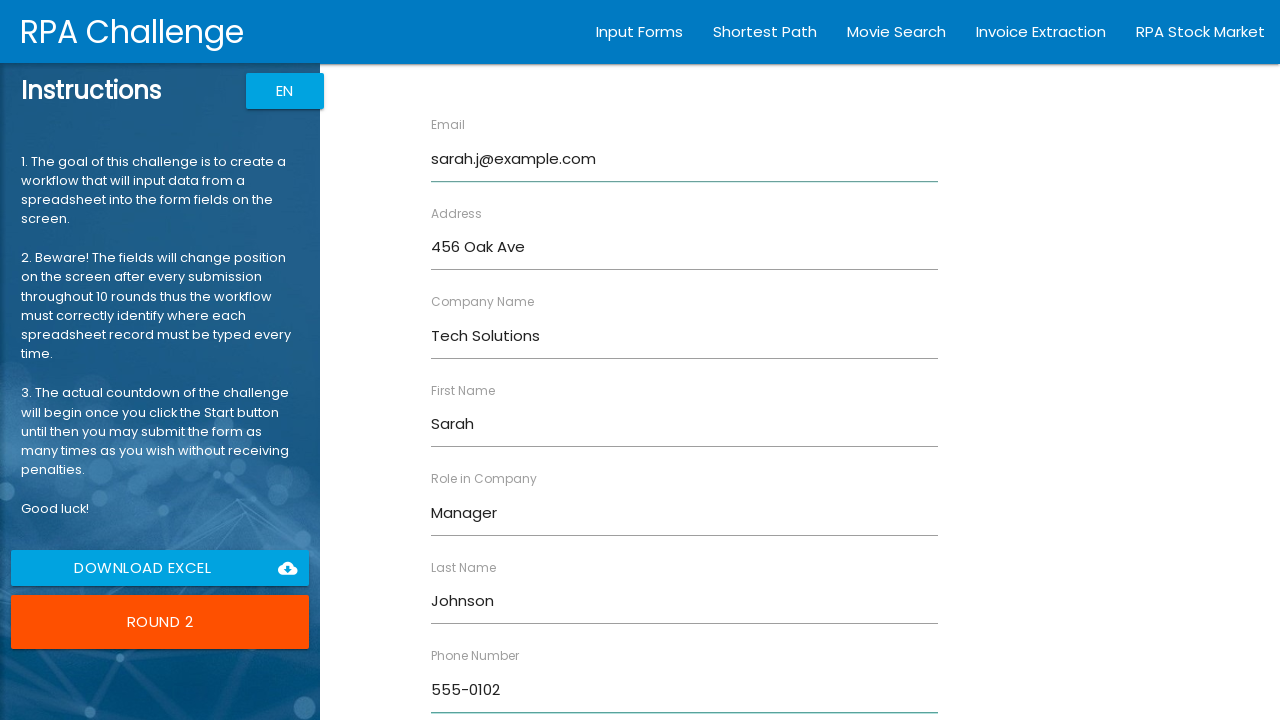

Submitted form entry for Sarah Johnson at (478, 688) on xpath=//input[@type='submit']
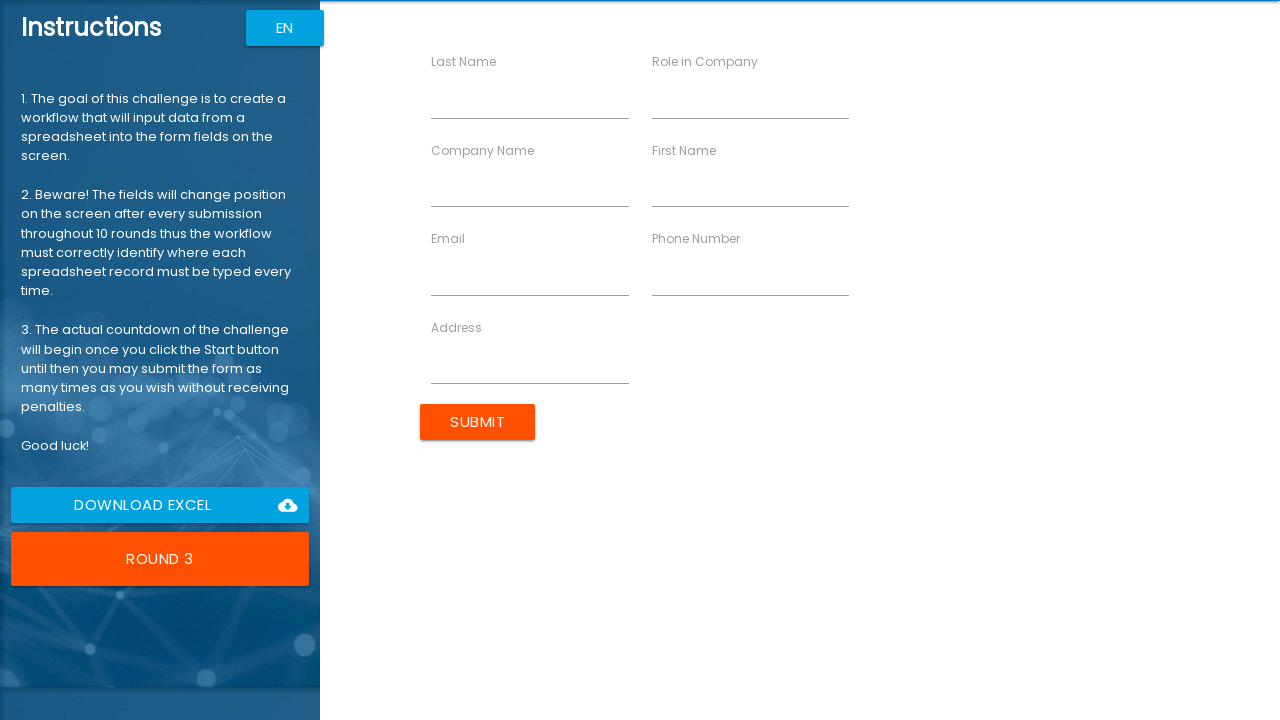

Filled First Name field with 'Michael' on //div[label[text()='First Name']]/input
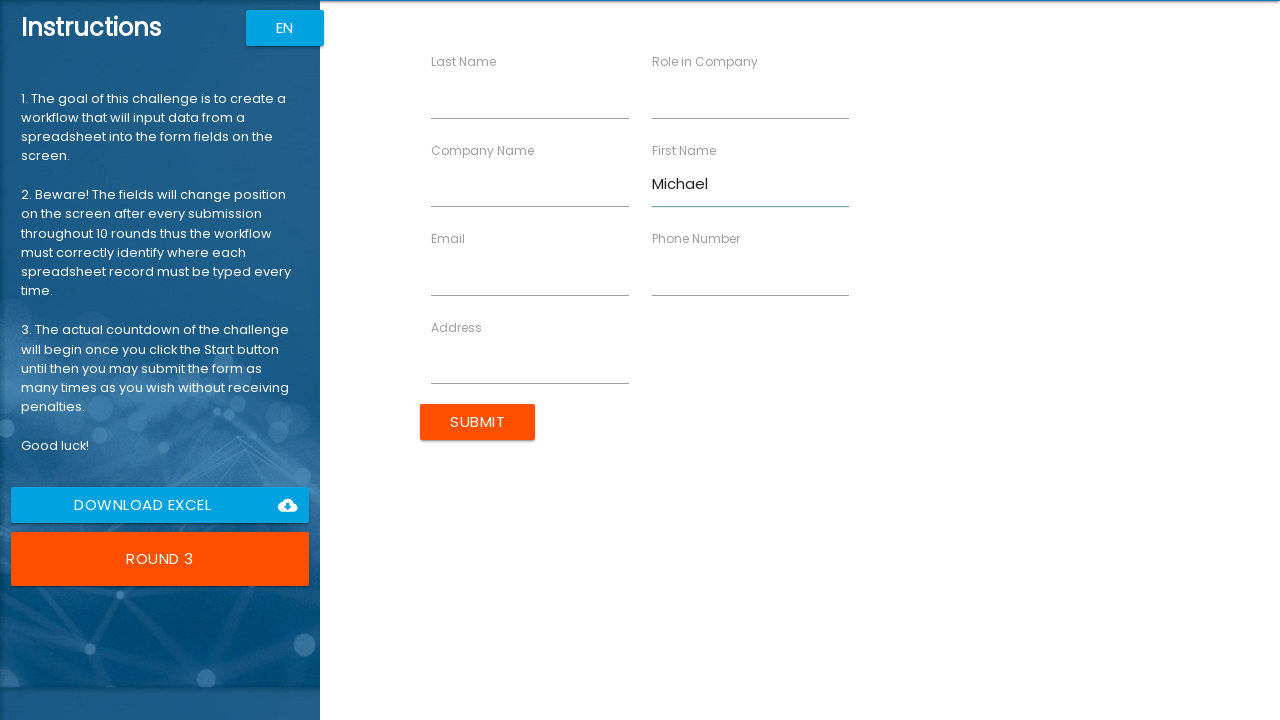

Filled Last Name field with 'Williams' on //div[label[text()='Last Name']]/input
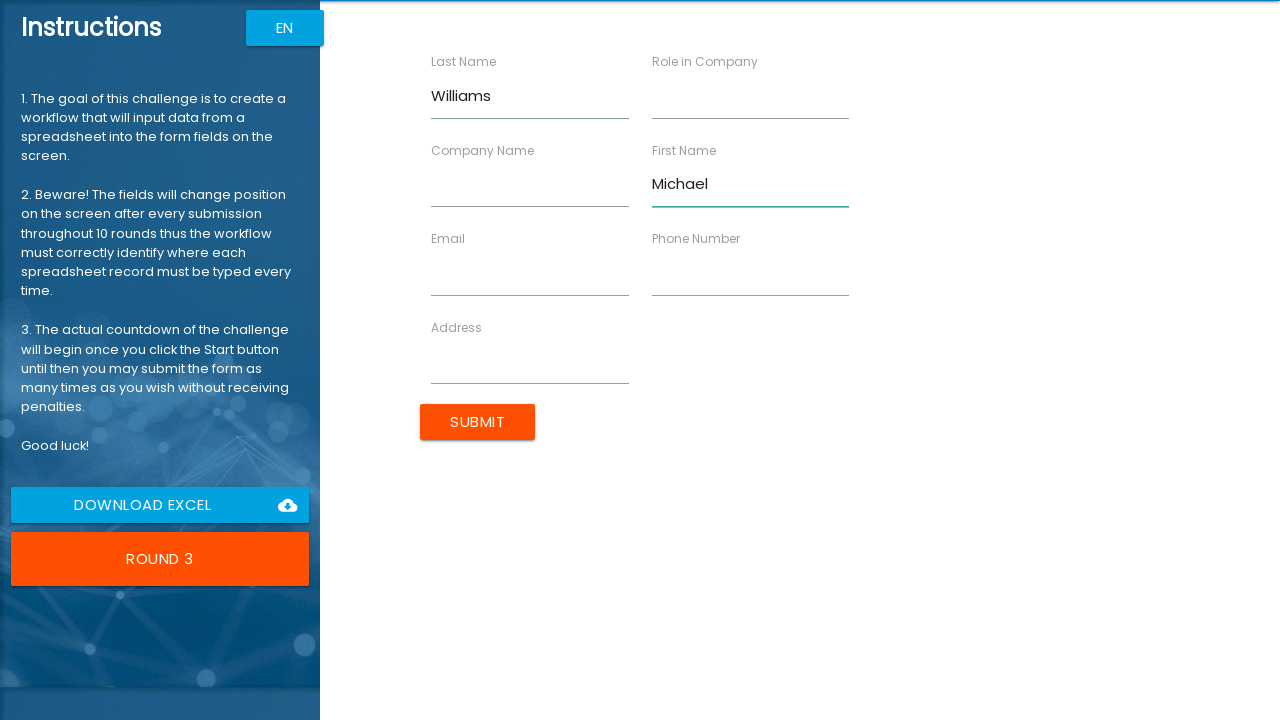

Filled Company Name field with 'Global Inc' on //div[label[text()='Company Name']]/input
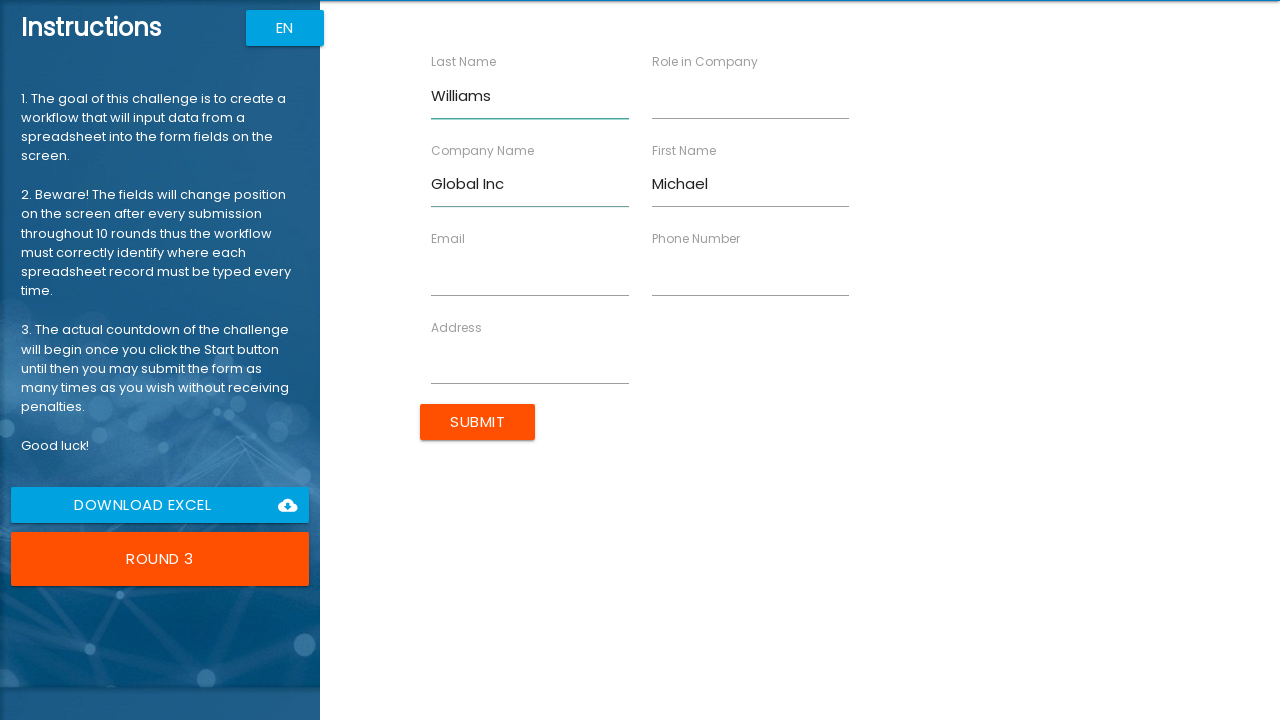

Filled Role in Company field with 'Analyst' on //div[label[text()='Role in Company']]/input
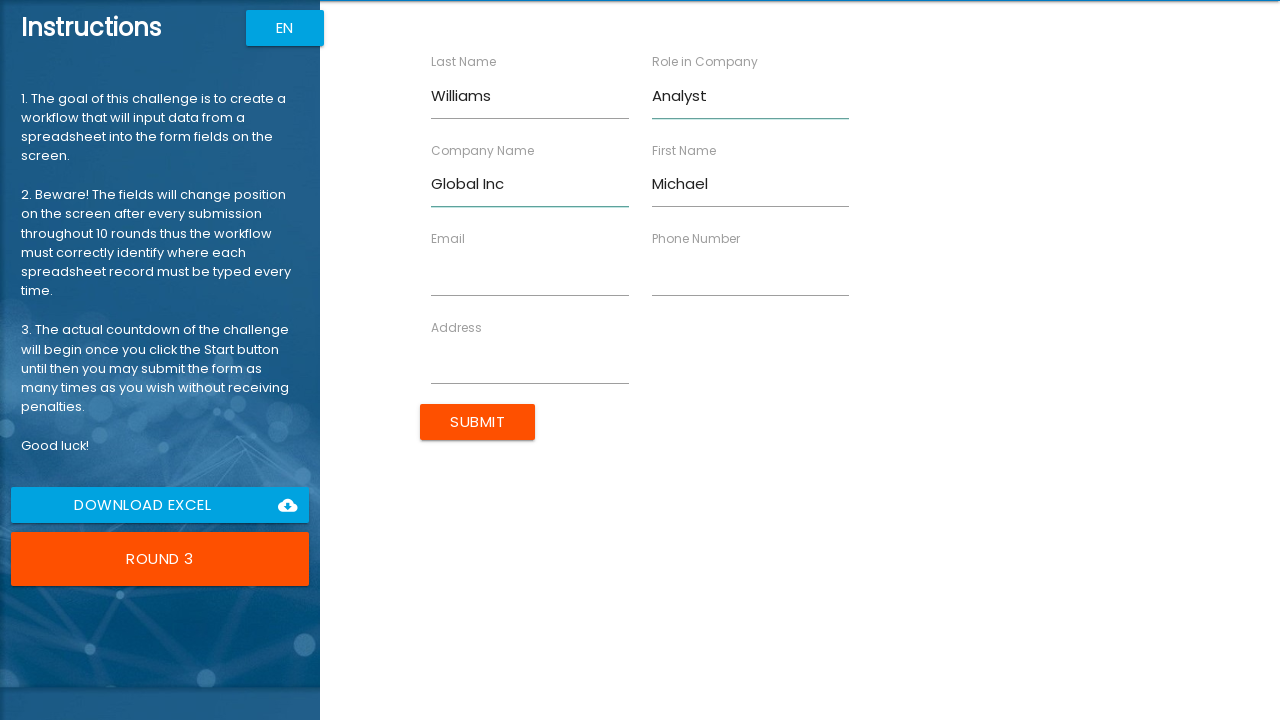

Filled Address field with '789 Pine Rd' on //div[label[text()='Address']]/input
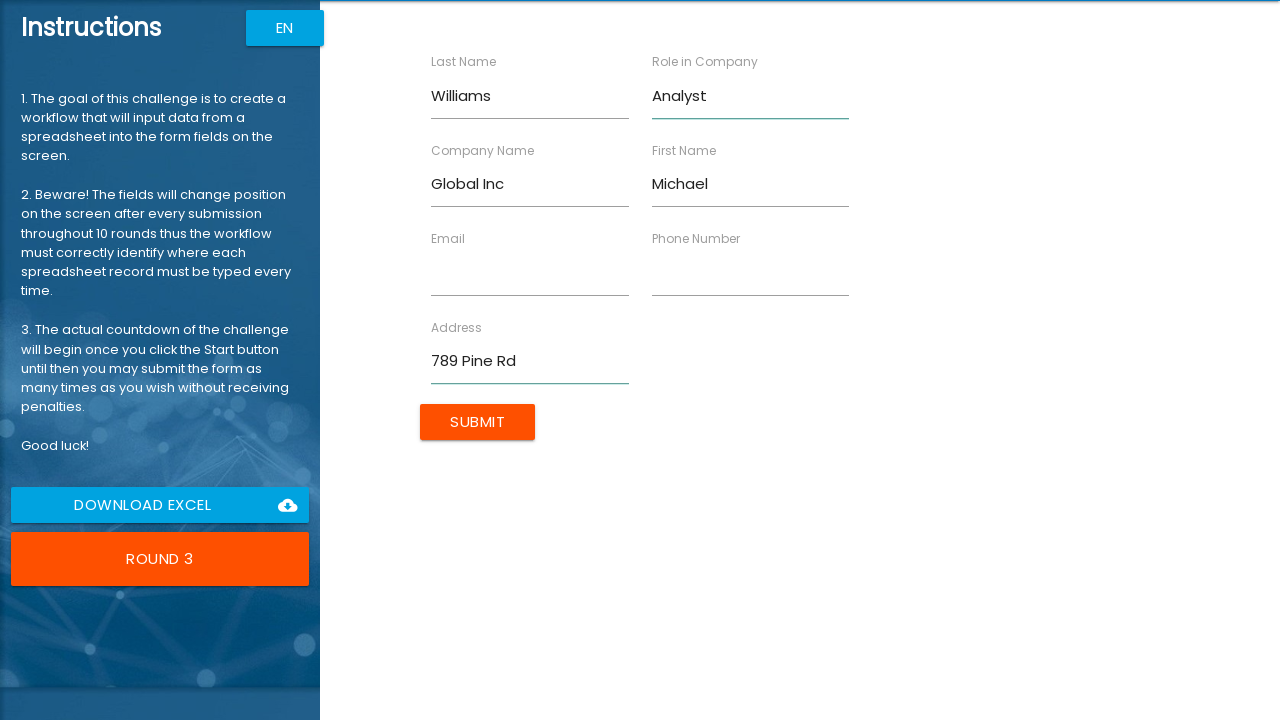

Filled Email field with 'm.williams@example.com' on //div[label[text()='Email']]/input
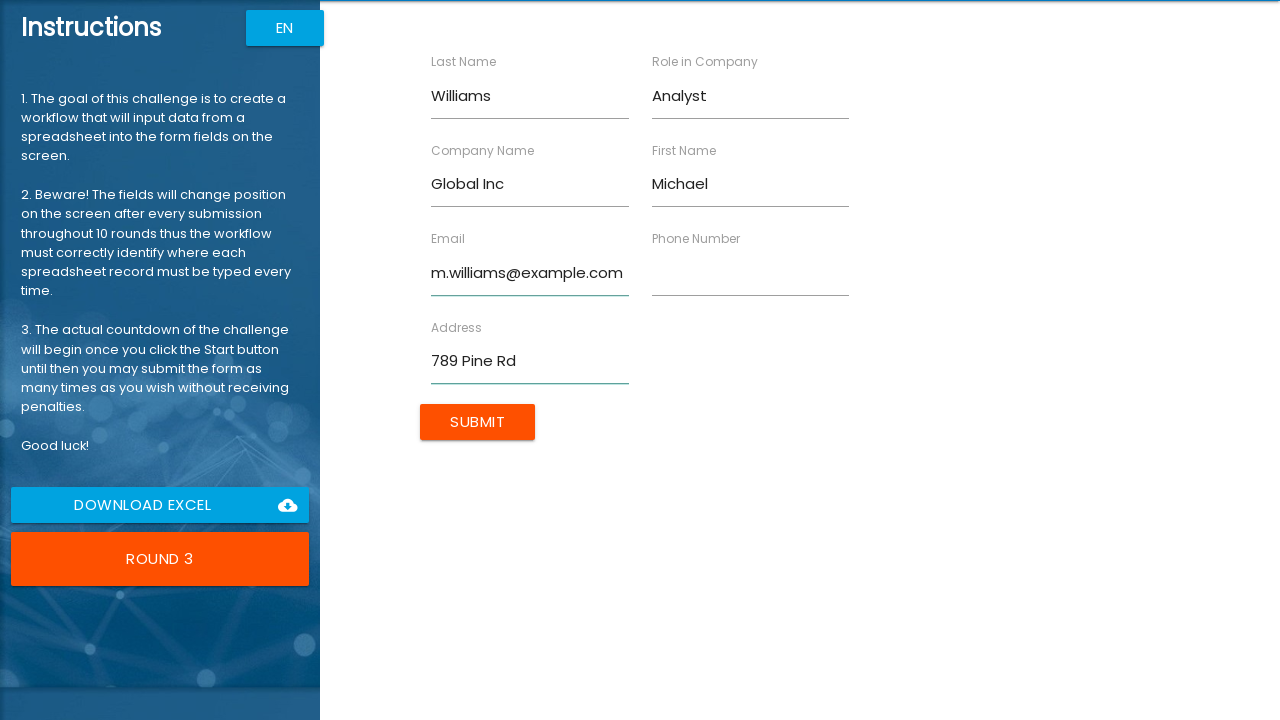

Filled Phone Number field with '555-0103' on //div[label[text()='Phone Number']]/input
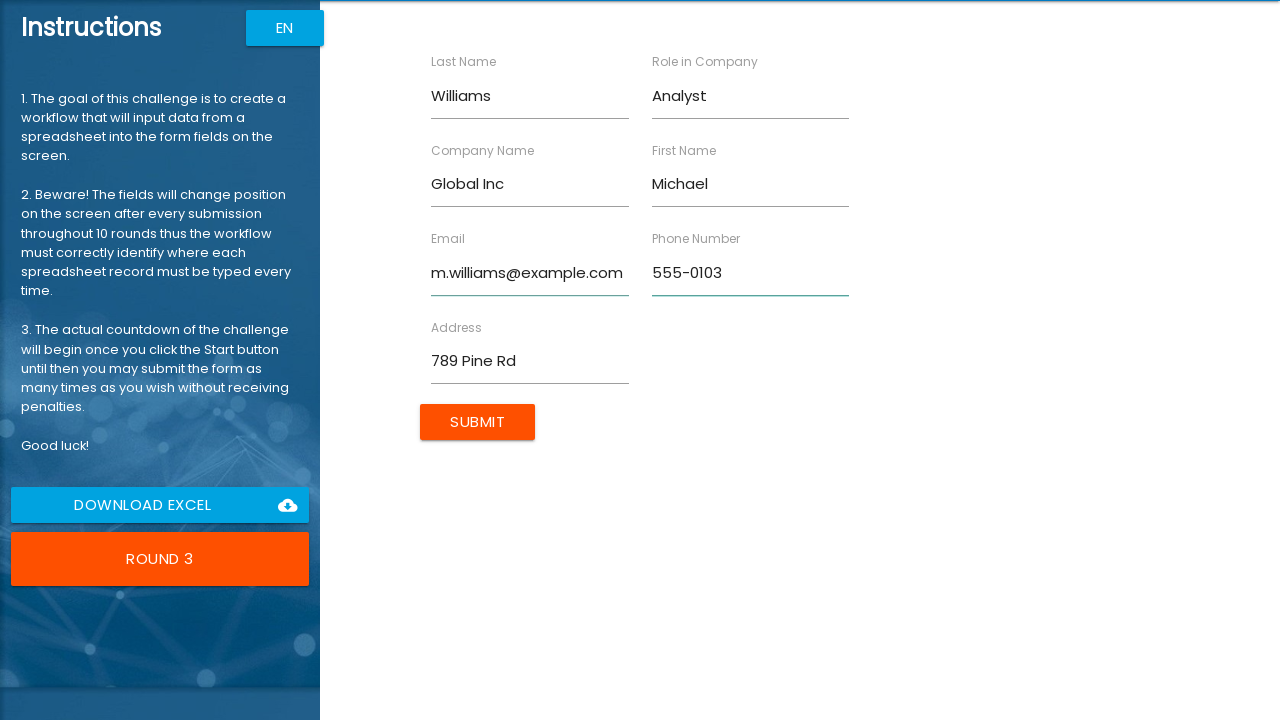

Submitted form entry for Michael Williams at (478, 422) on xpath=//input[@type='submit']
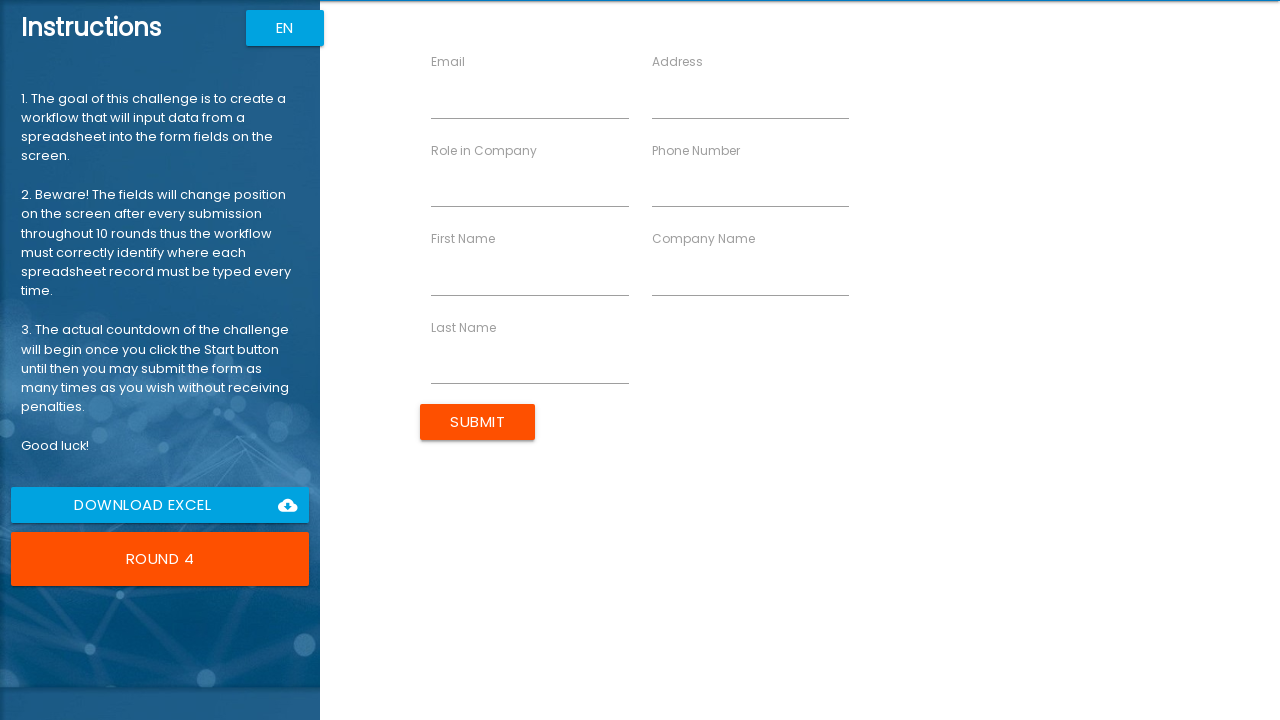

Filled First Name field with 'Emily' on //div[label[text()='First Name']]/input
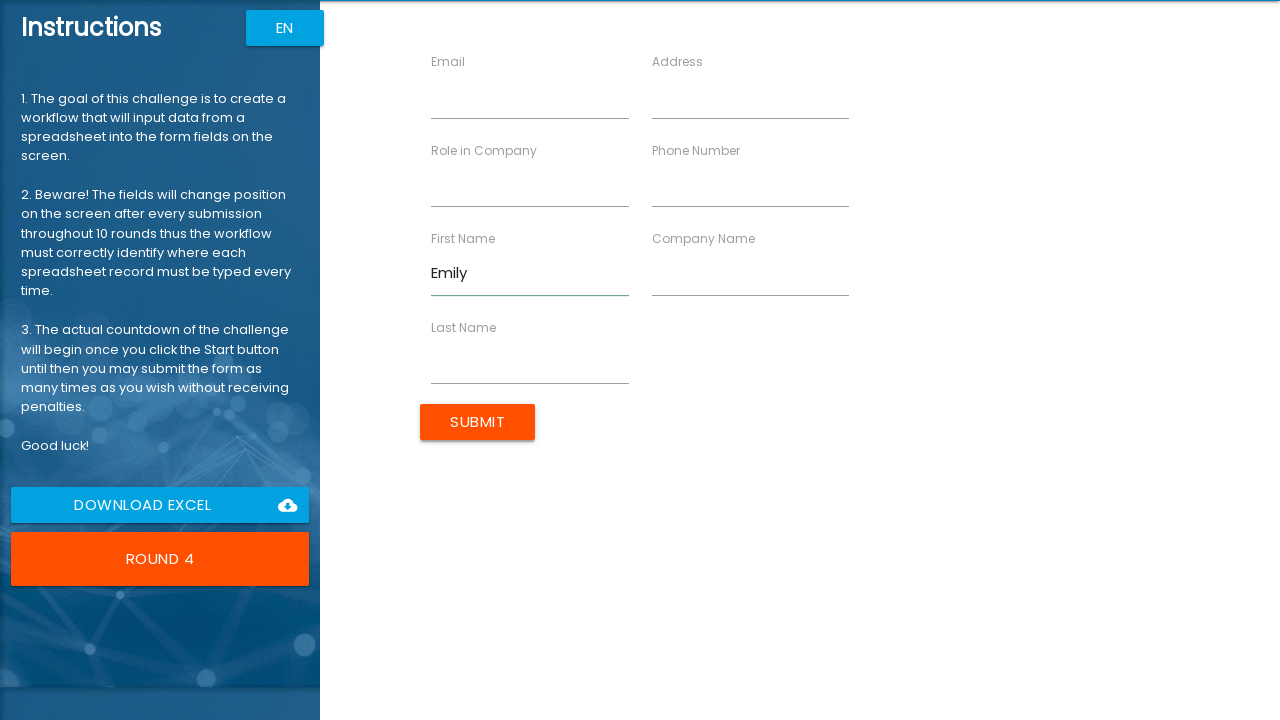

Filled Last Name field with 'Brown' on //div[label[text()='Last Name']]/input
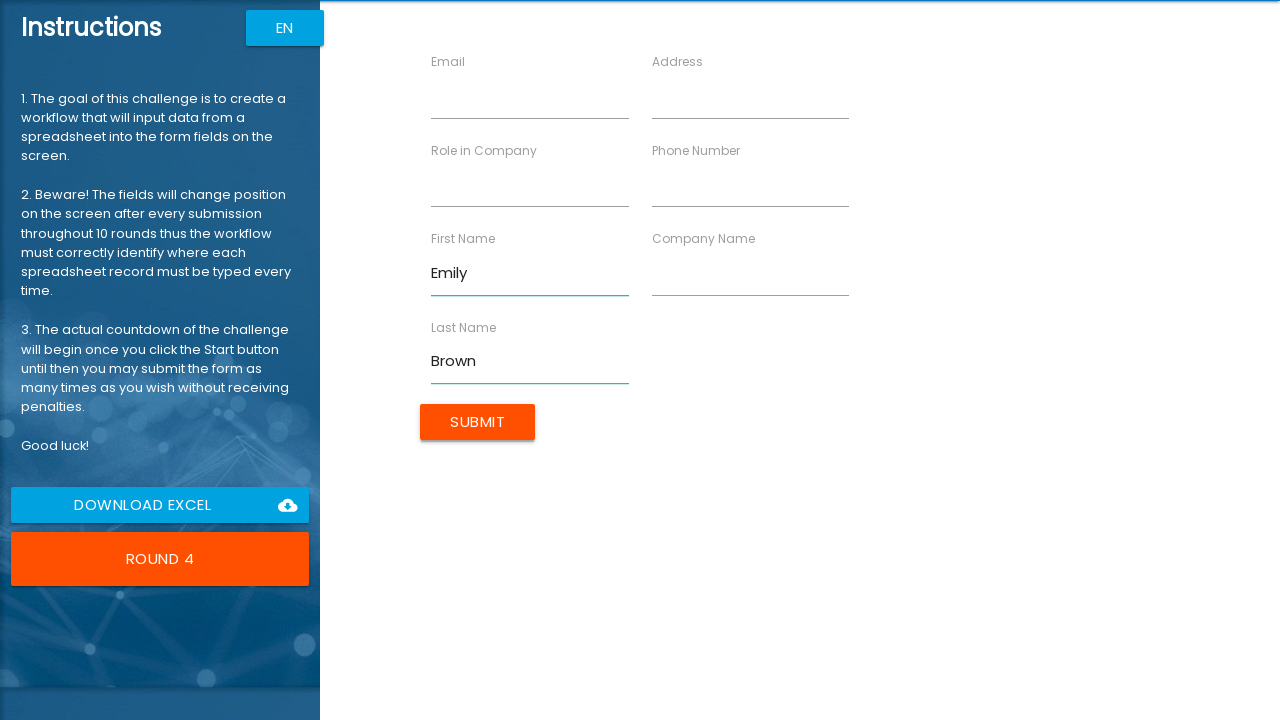

Filled Company Name field with 'StartUp LLC' on //div[label[text()='Company Name']]/input
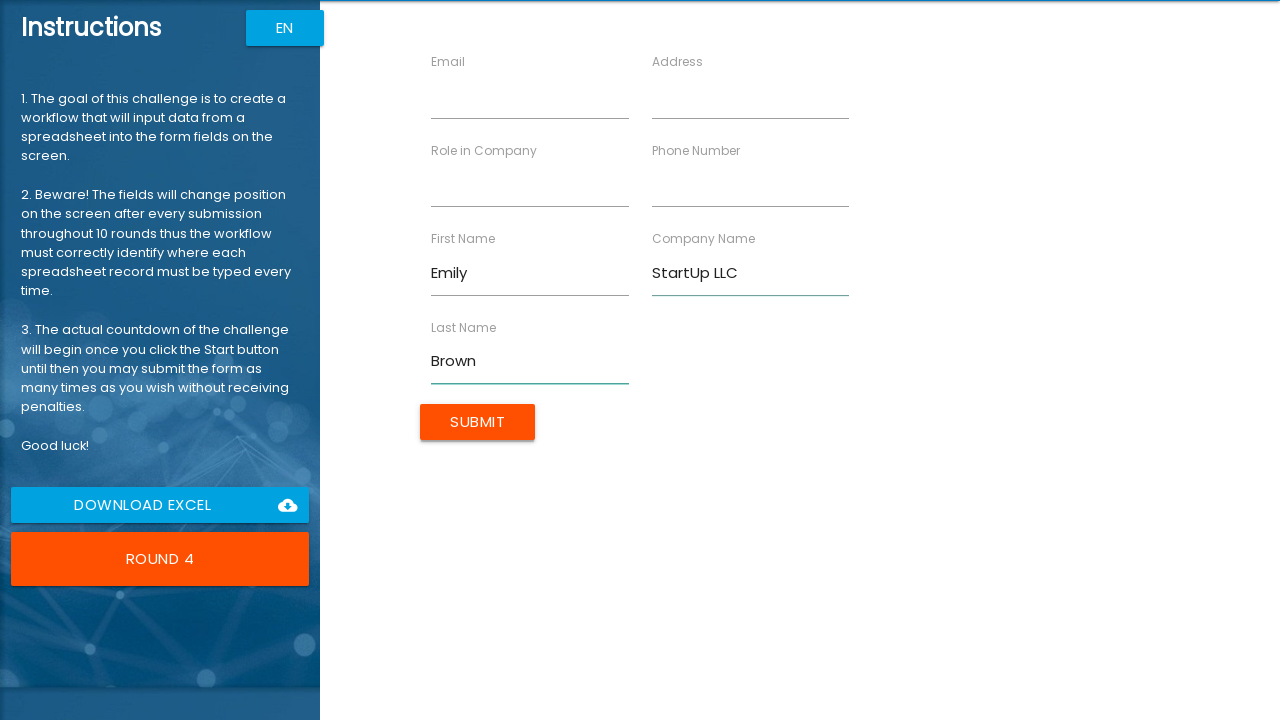

Filled Role in Company field with 'Designer' on //div[label[text()='Role in Company']]/input
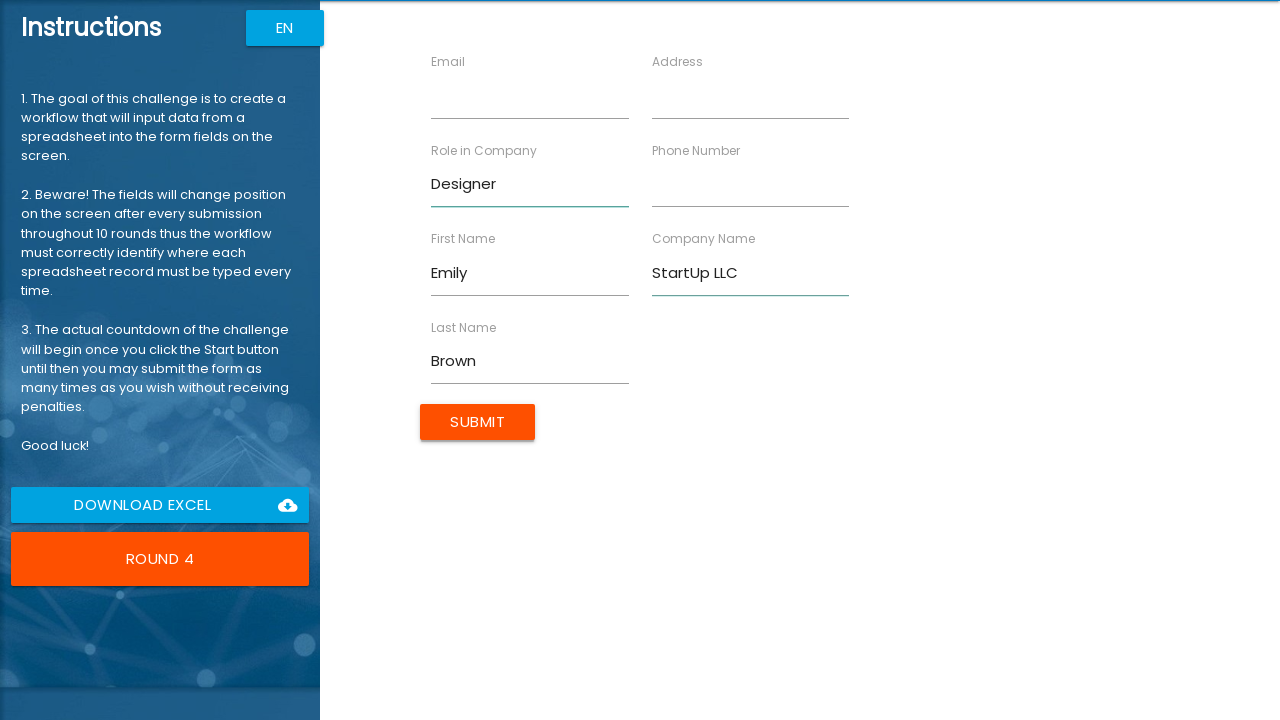

Filled Address field with '321 Elm St' on //div[label[text()='Address']]/input
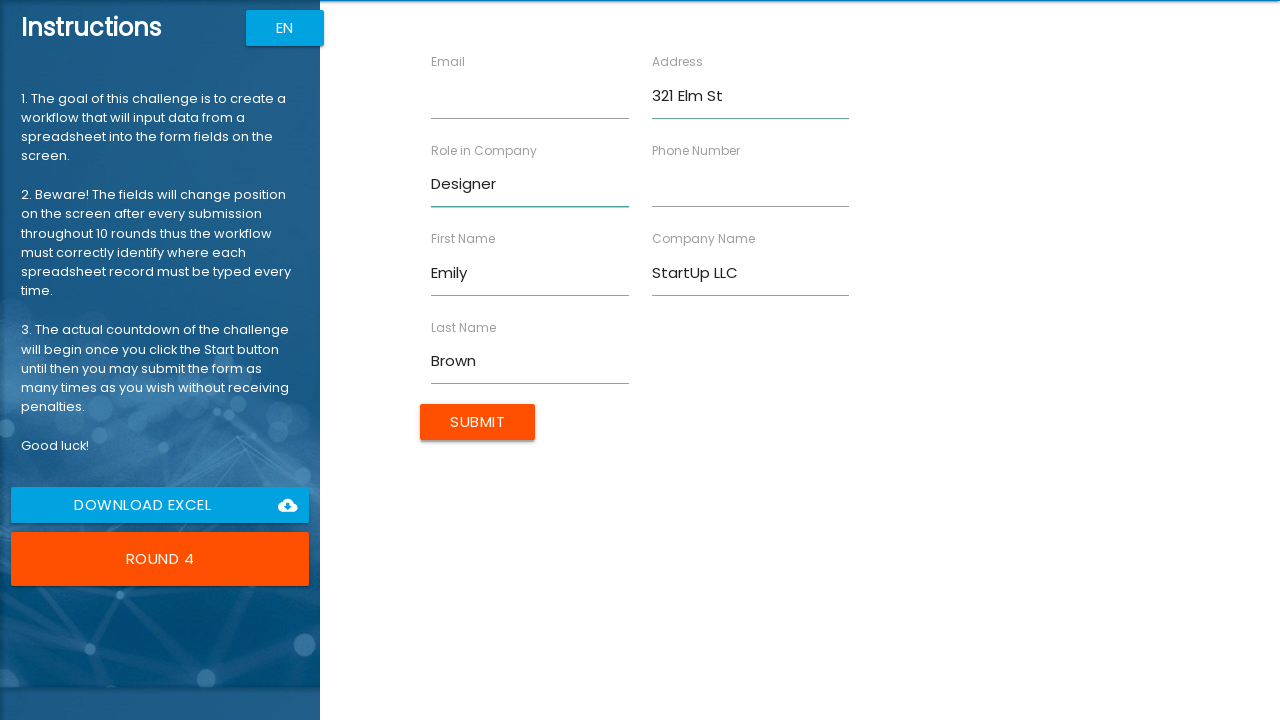

Filled Email field with 'emily.b@example.com' on //div[label[text()='Email']]/input
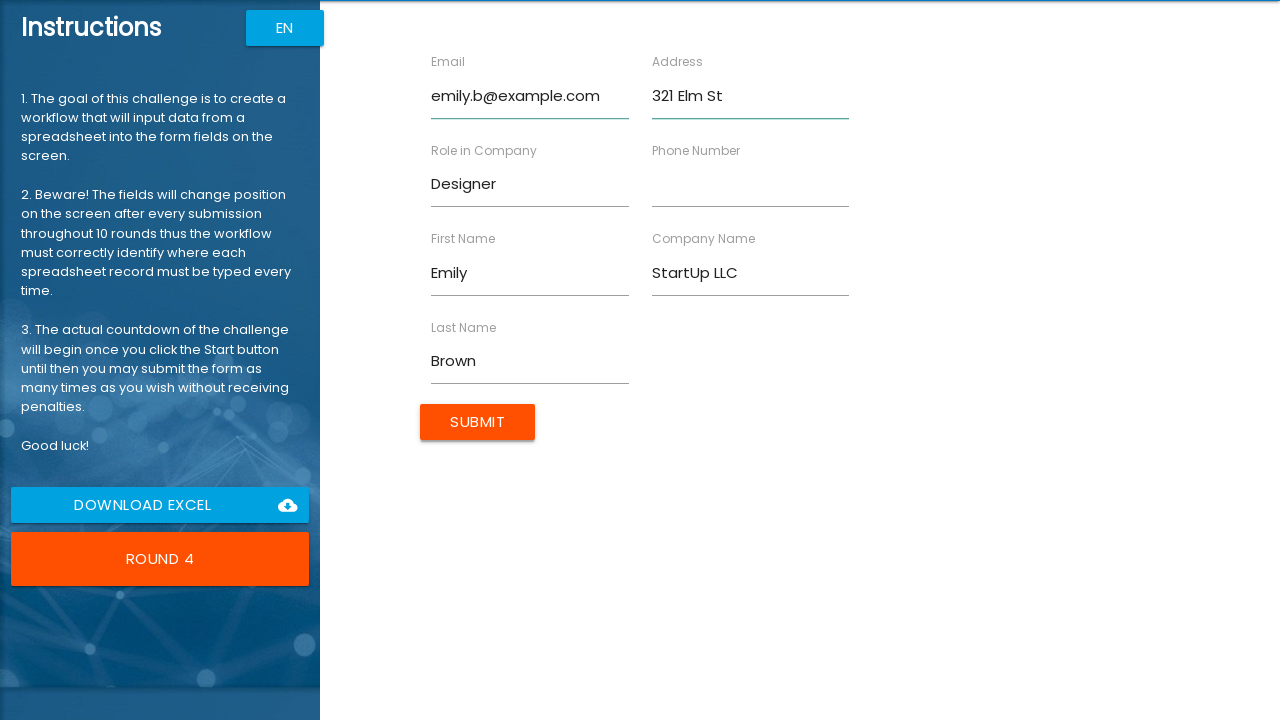

Filled Phone Number field with '555-0104' on //div[label[text()='Phone Number']]/input
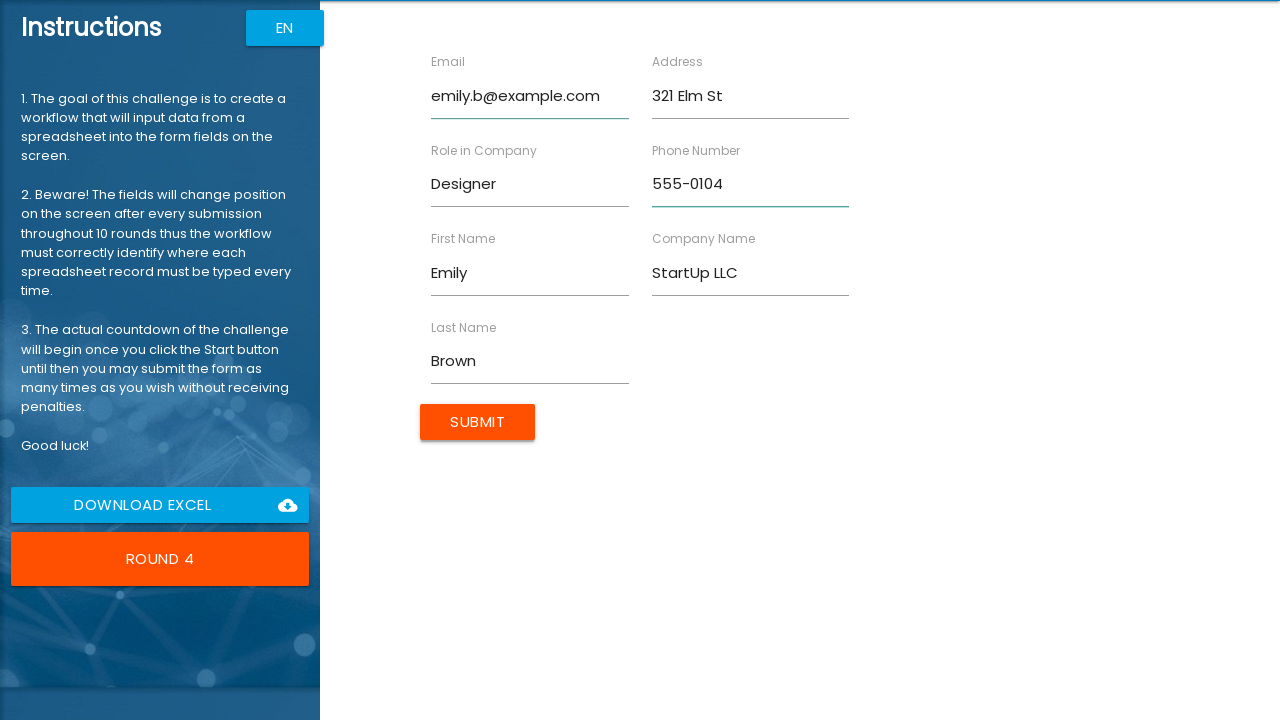

Submitted form entry for Emily Brown at (478, 422) on xpath=//input[@type='submit']
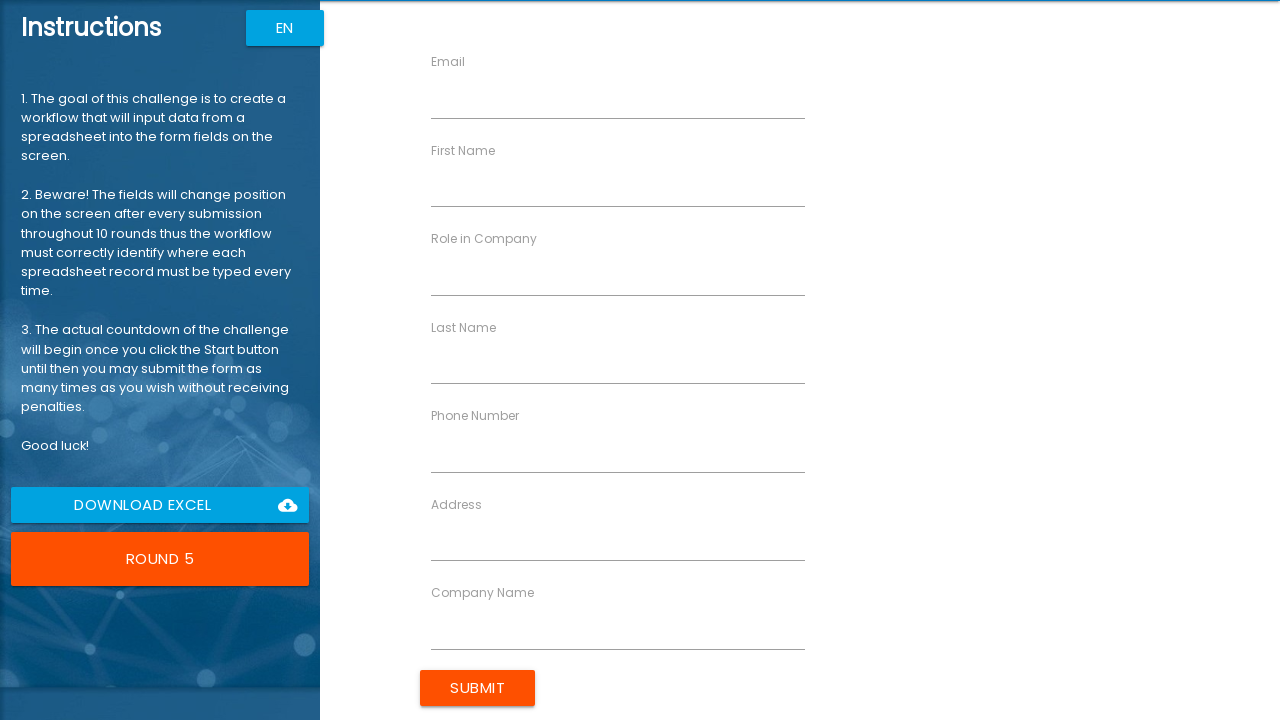

Filled First Name field with 'David' on //div[label[text()='First Name']]/input
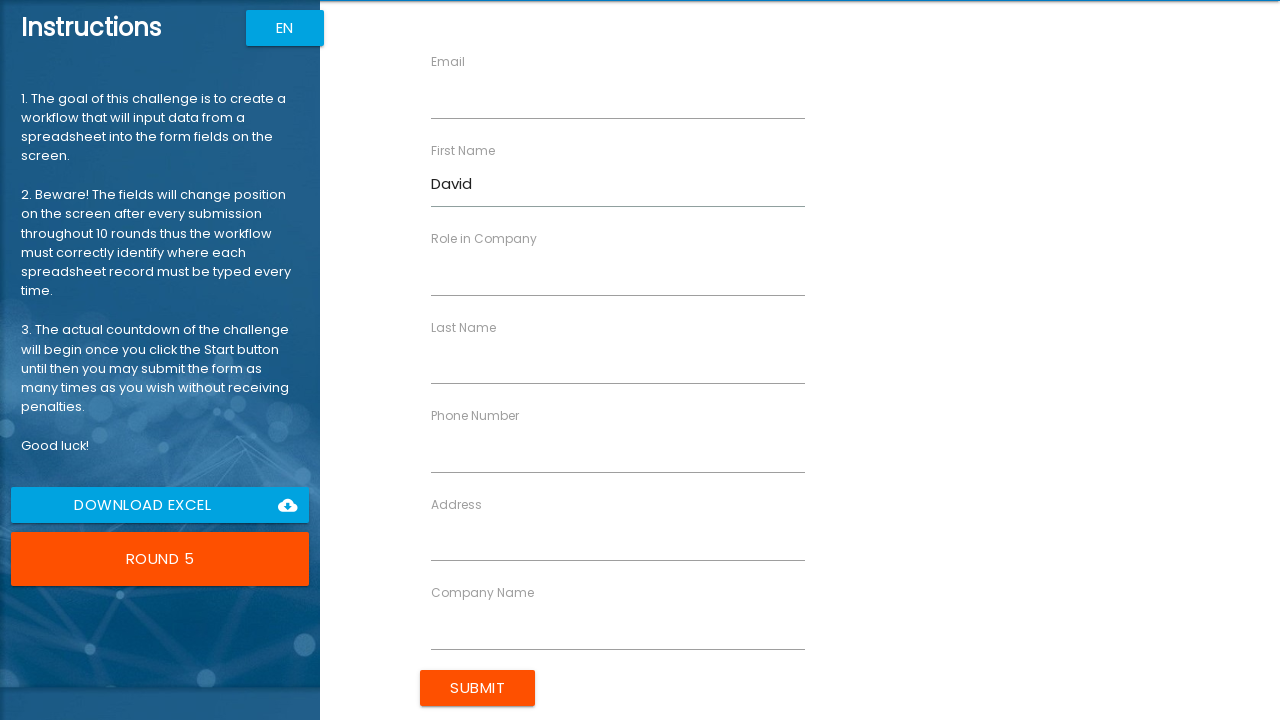

Filled Last Name field with 'Davis' on //div[label[text()='Last Name']]/input
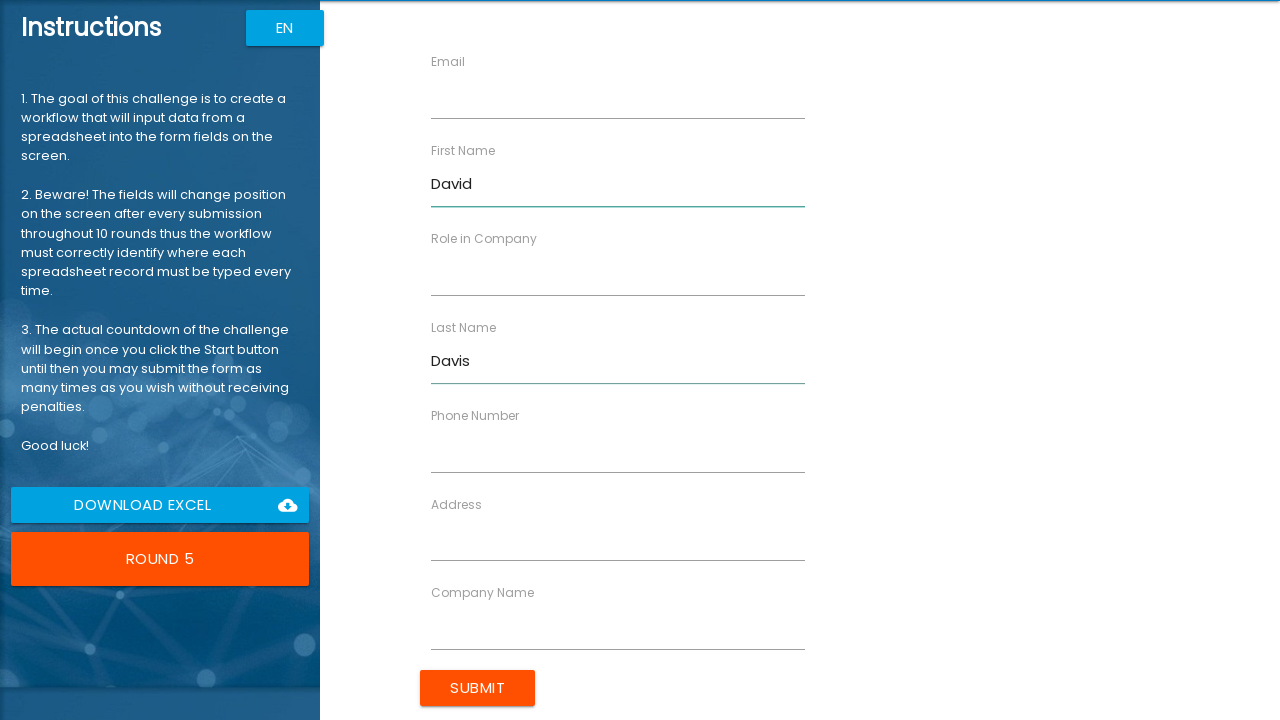

Filled Company Name field with 'Innovate Co' on //div[label[text()='Company Name']]/input
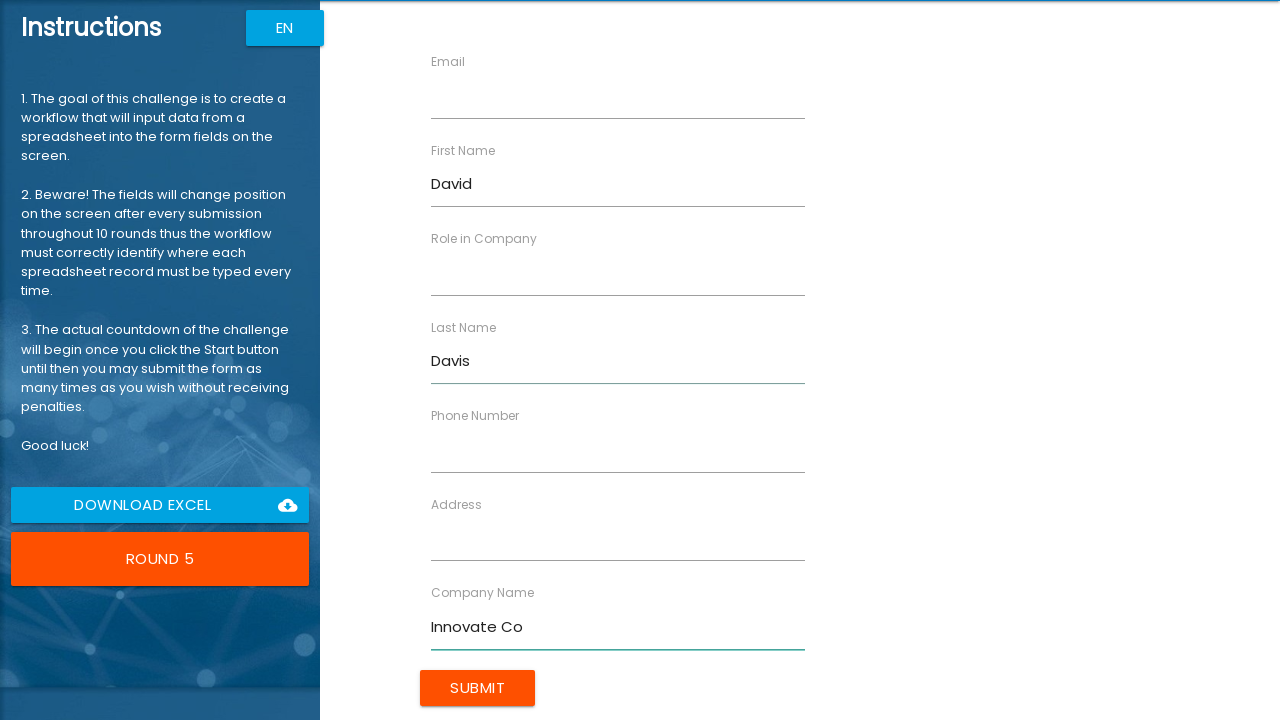

Filled Role in Company field with 'Engineer' on //div[label[text()='Role in Company']]/input
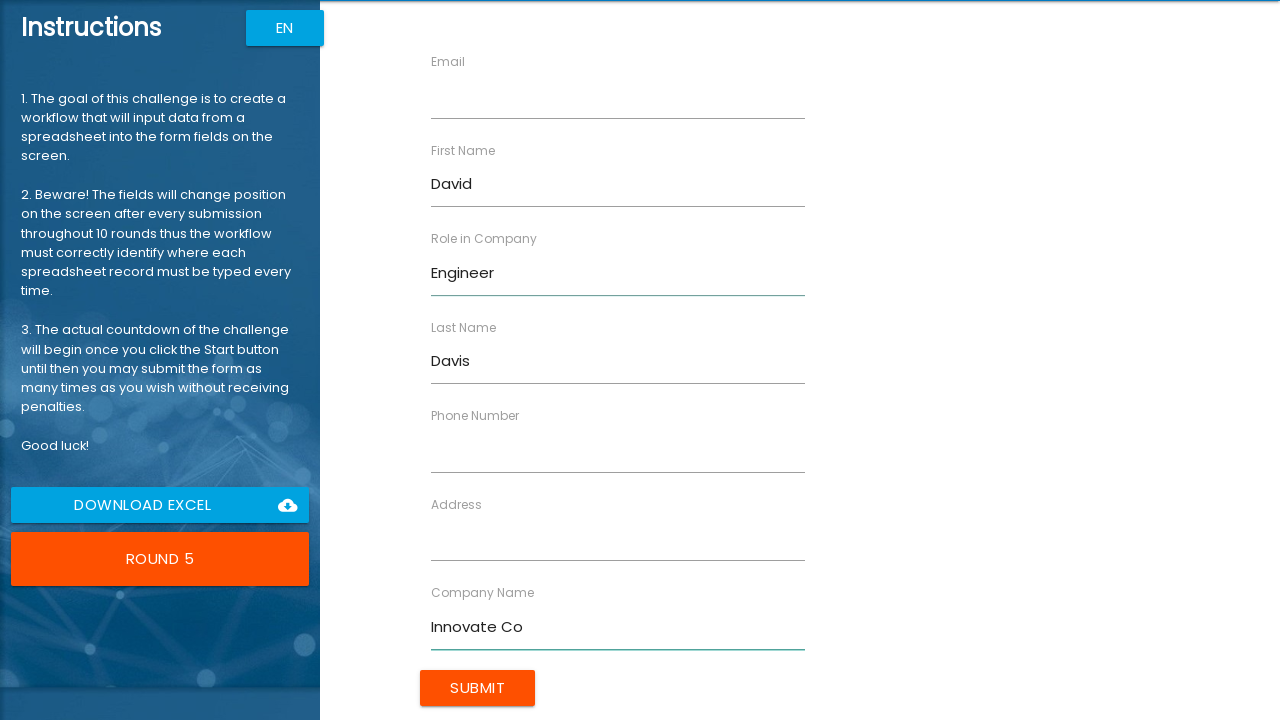

Filled Address field with '654 Maple Dr' on //div[label[text()='Address']]/input
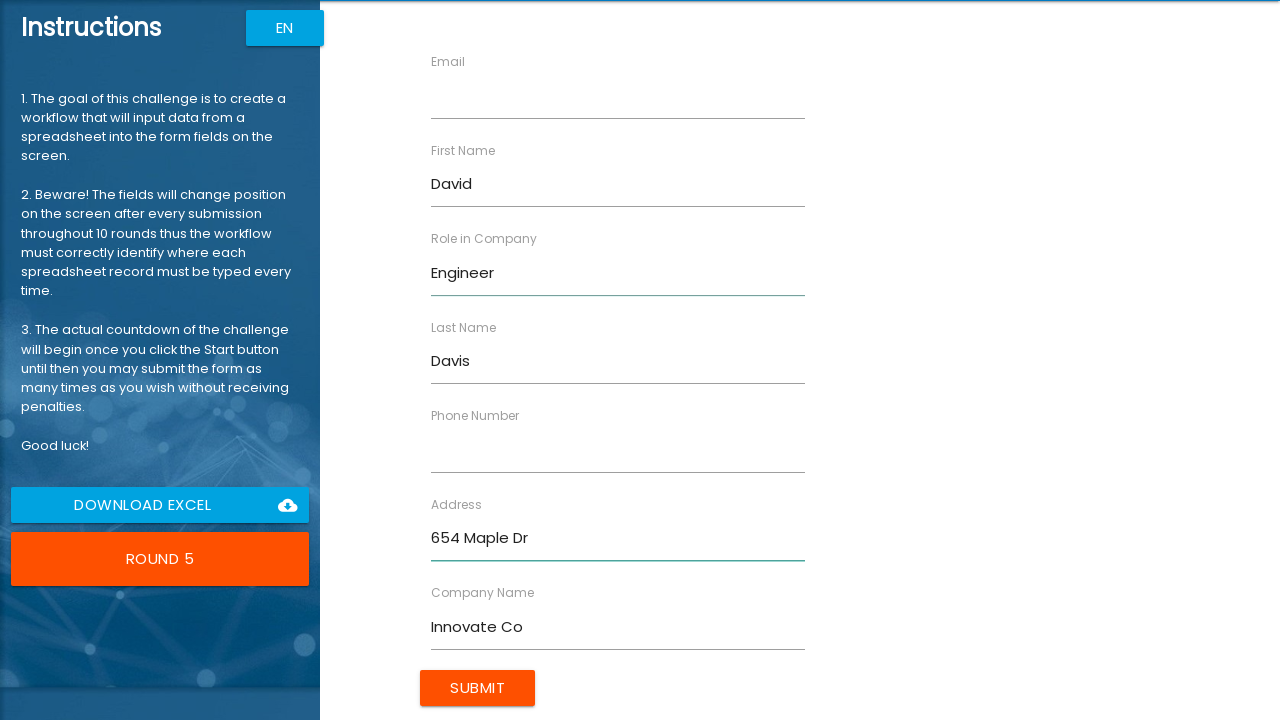

Filled Email field with 'david.d@example.com' on //div[label[text()='Email']]/input
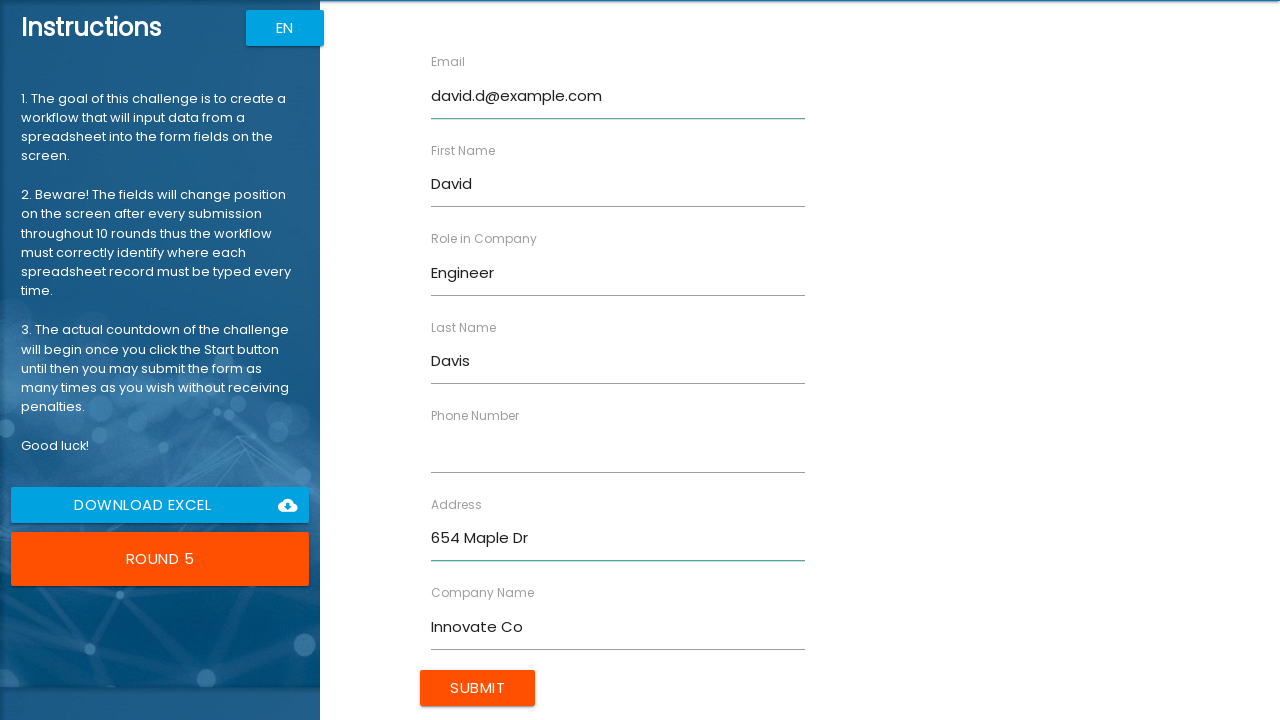

Filled Phone Number field with '555-0105' on //div[label[text()='Phone Number']]/input
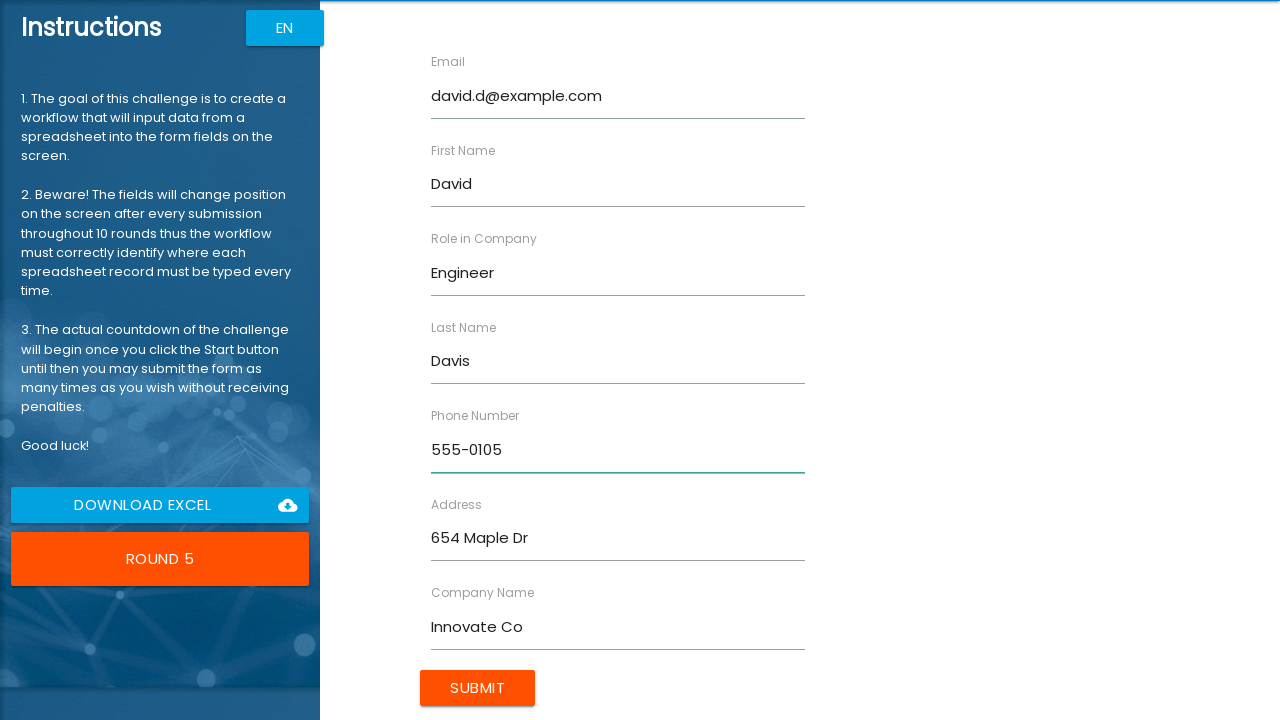

Submitted form entry for David Davis at (478, 688) on xpath=//input[@type='submit']
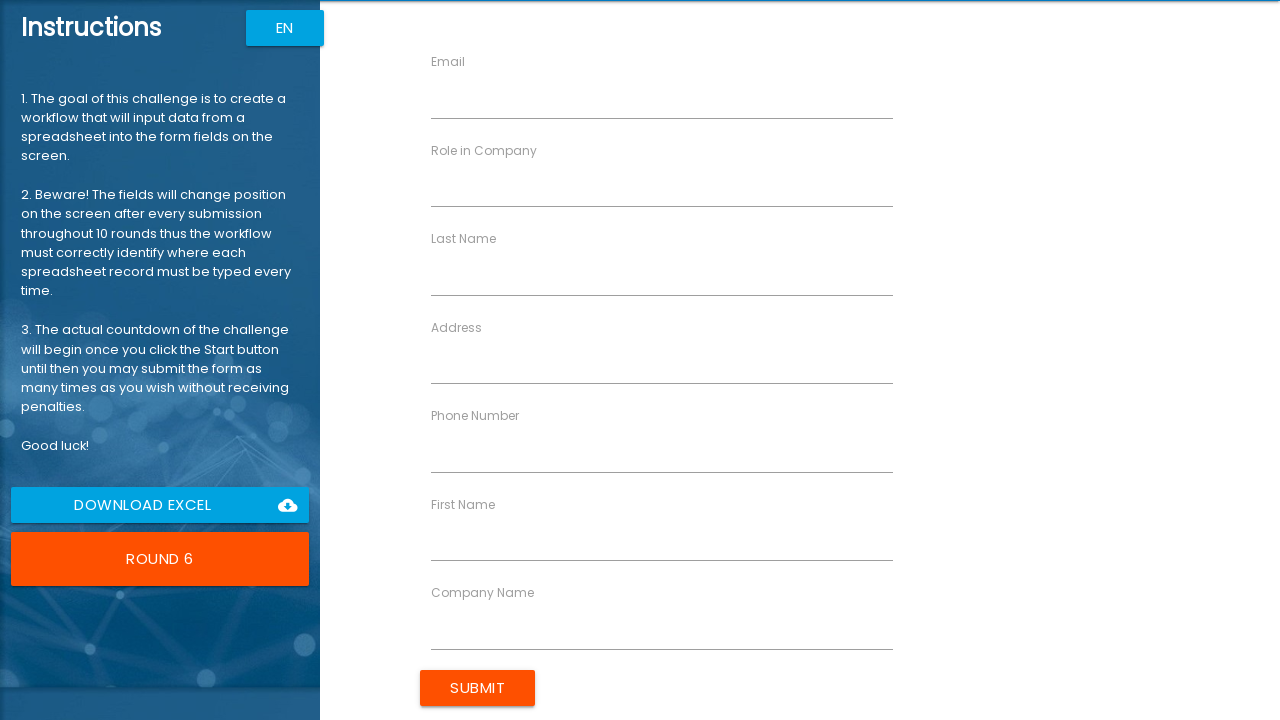

Filled First Name field with 'Jessica' on //div[label[text()='First Name']]/input
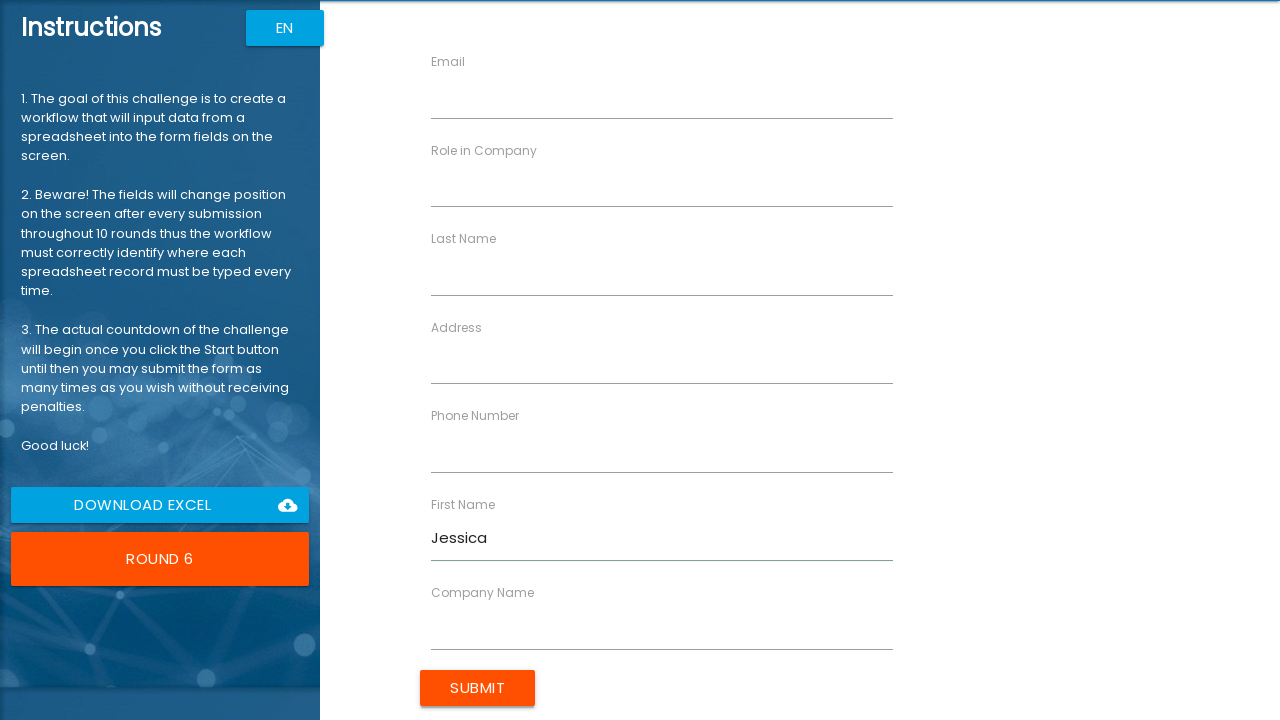

Filled Last Name field with 'Miller' on //div[label[text()='Last Name']]/input
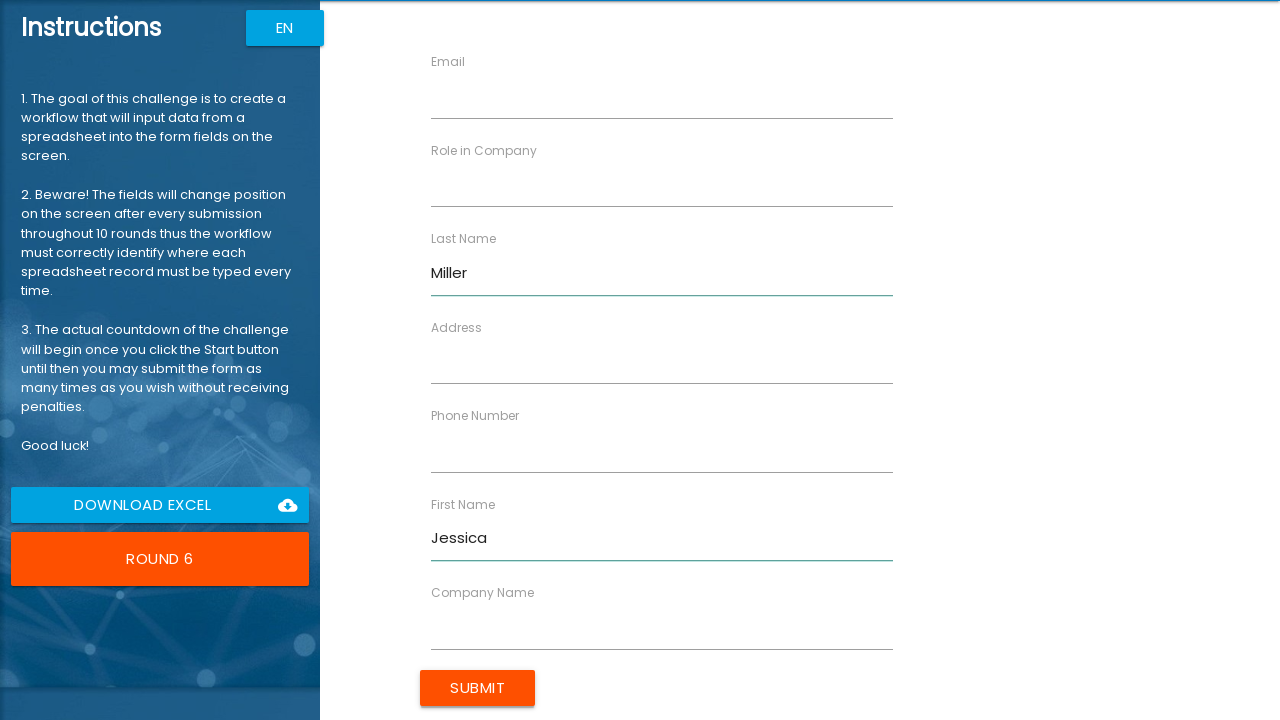

Filled Company Name field with 'Creative Agency' on //div[label[text()='Company Name']]/input
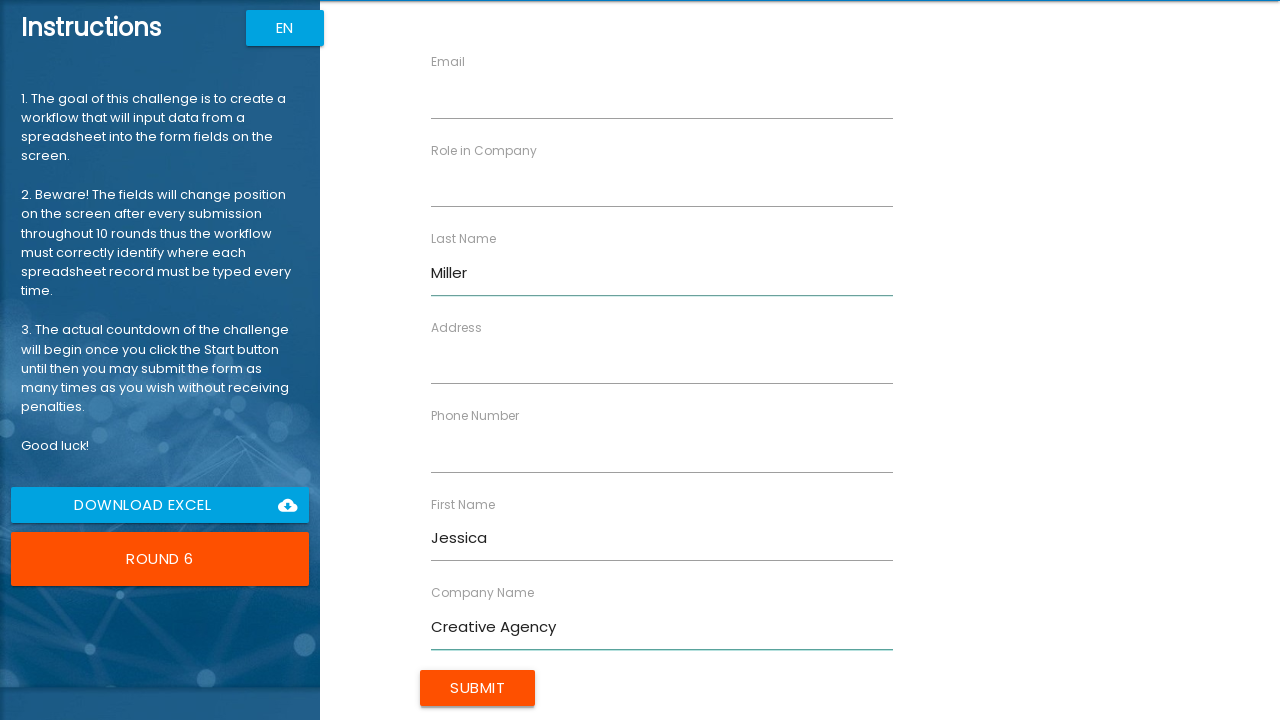

Filled Role in Company field with 'Director' on //div[label[text()='Role in Company']]/input
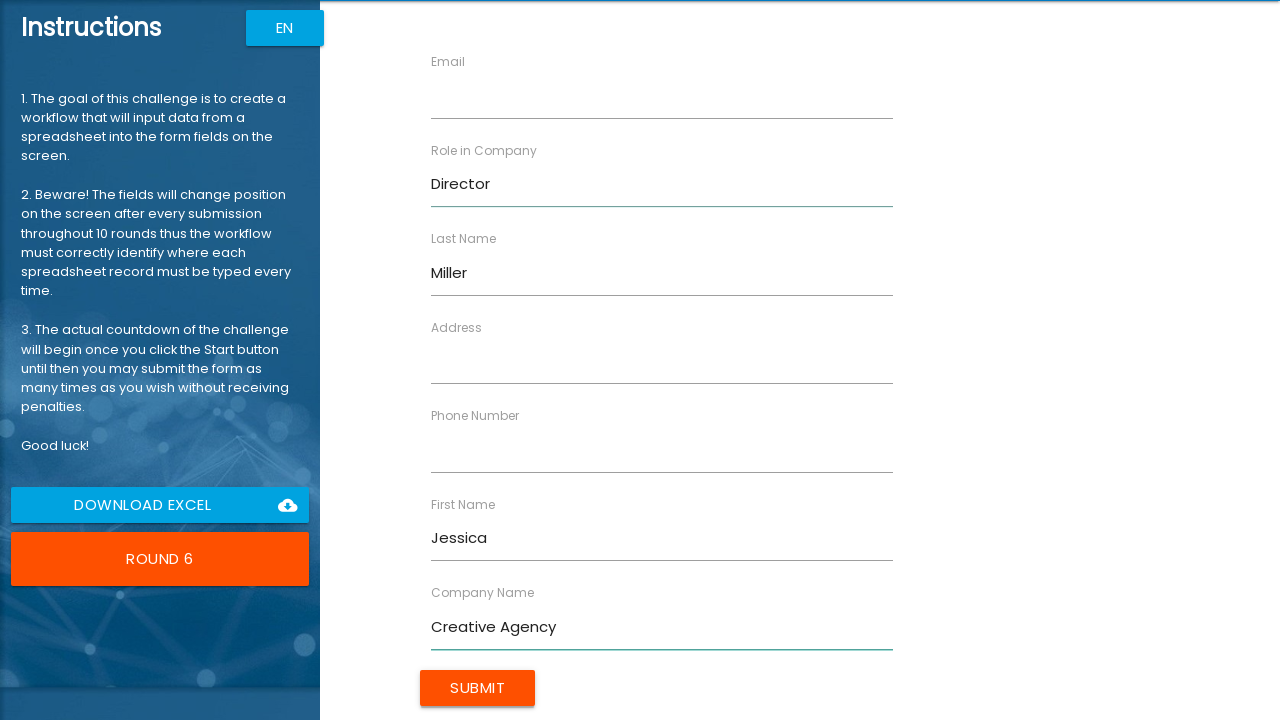

Filled Address field with '987 Cedar Ln' on //div[label[text()='Address']]/input
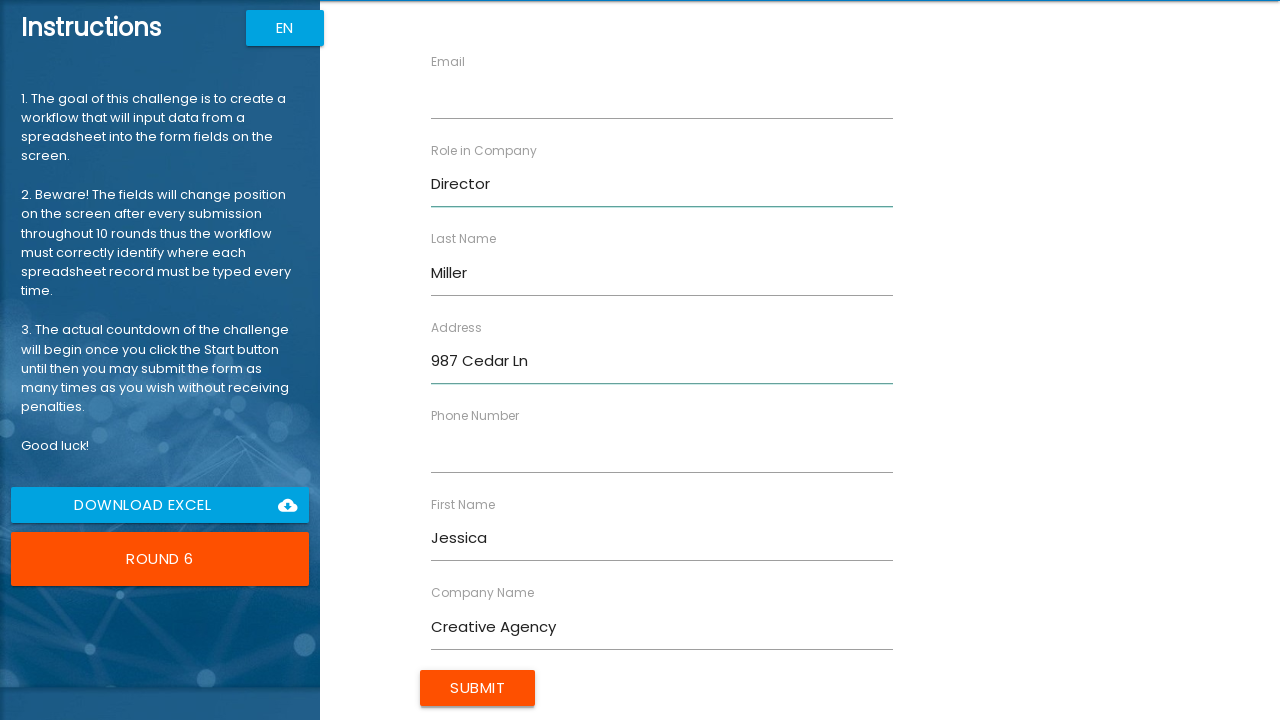

Filled Email field with 'jess.m@example.com' on //div[label[text()='Email']]/input
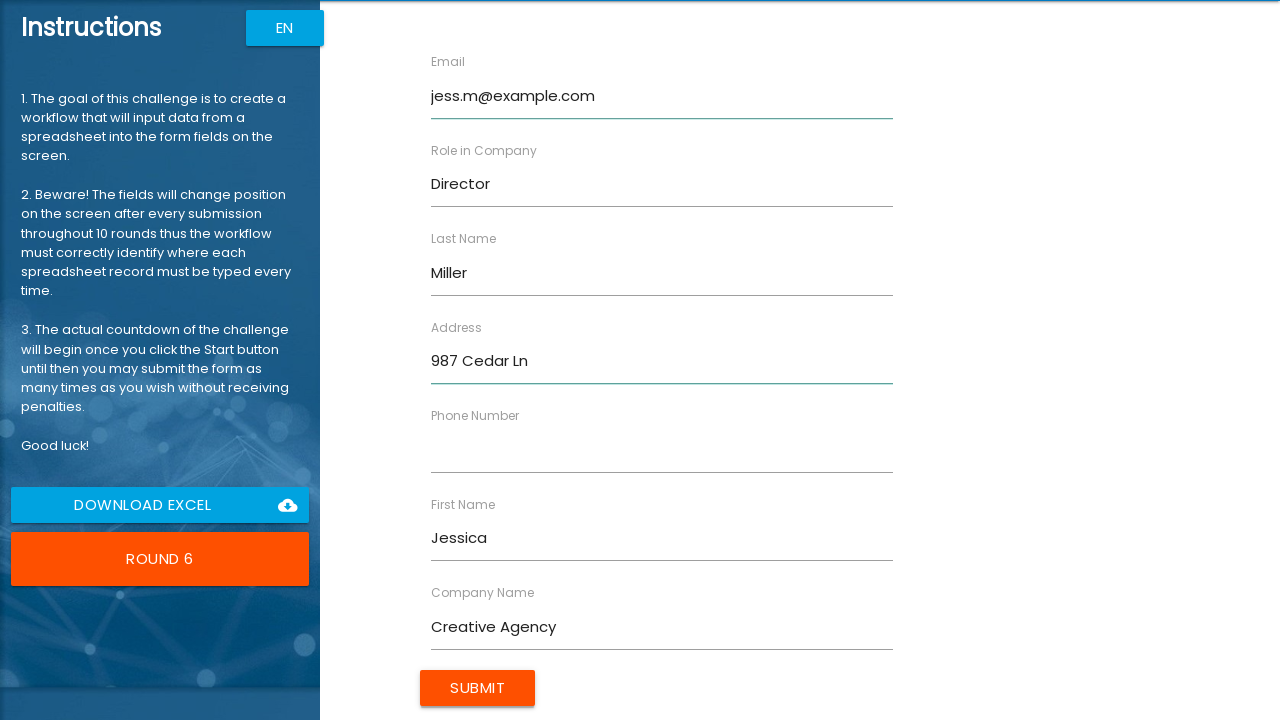

Filled Phone Number field with '555-0106' on //div[label[text()='Phone Number']]/input
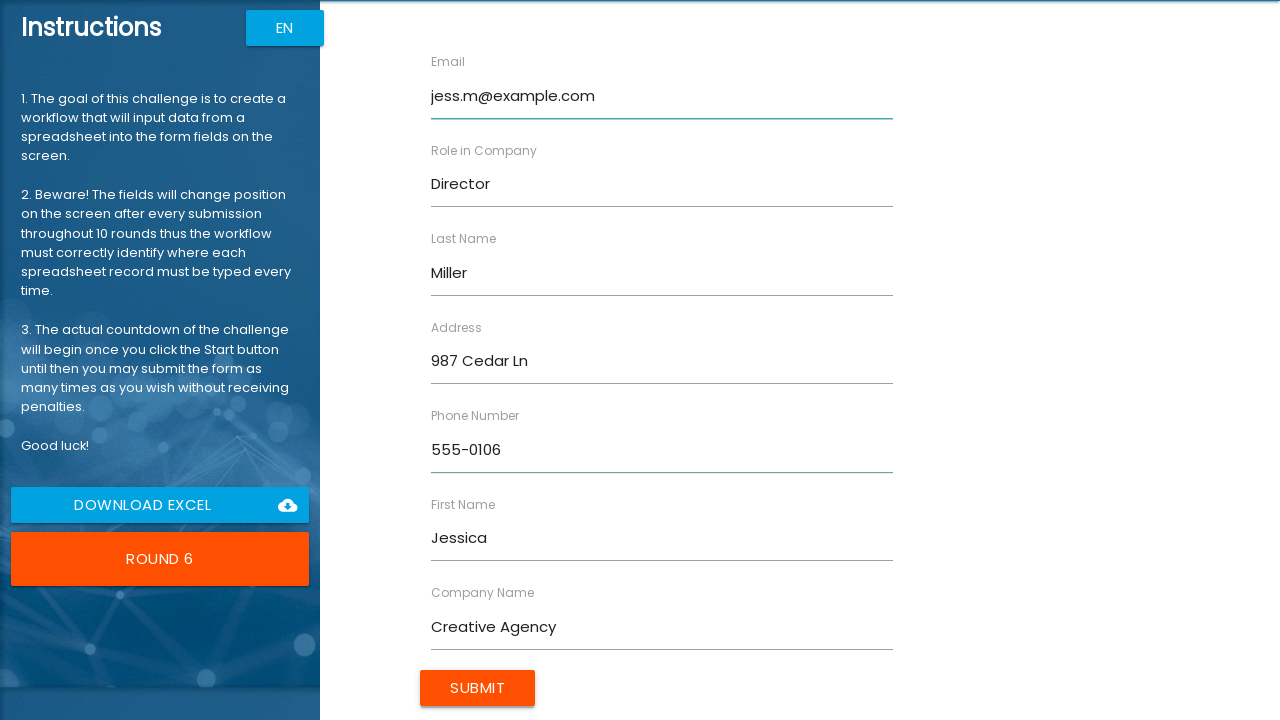

Submitted form entry for Jessica Miller at (478, 688) on xpath=//input[@type='submit']
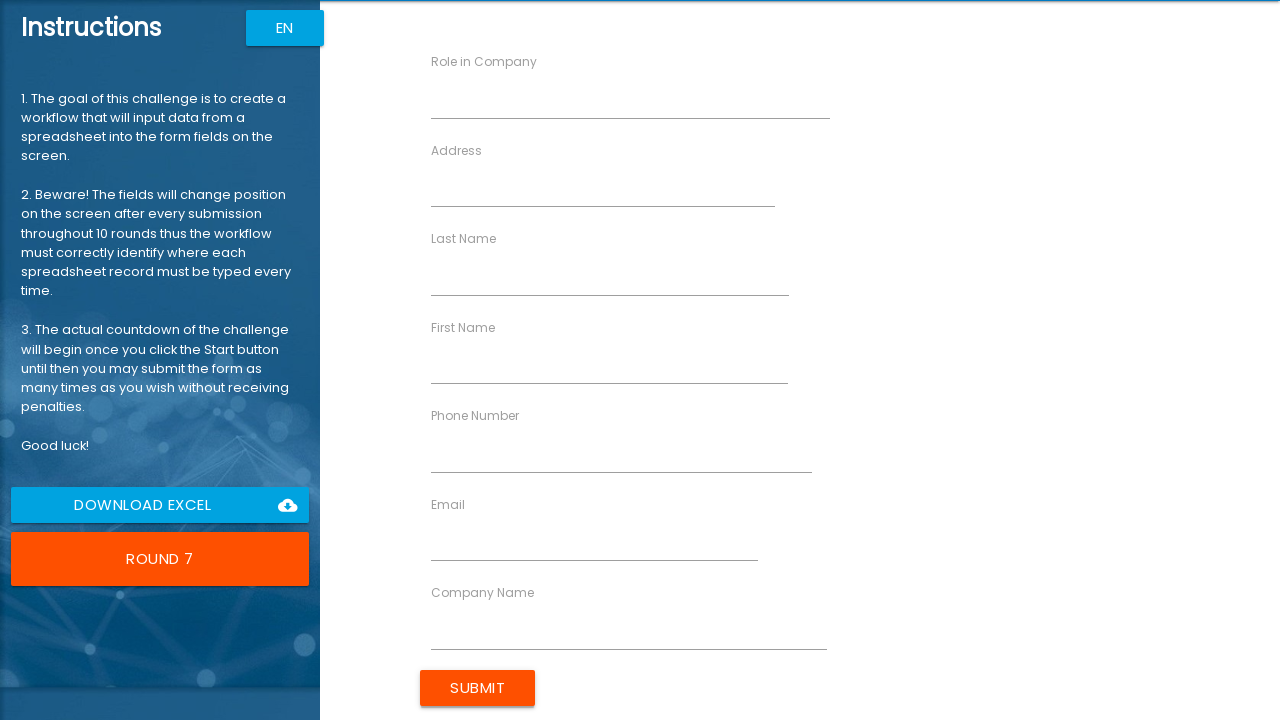

Filled First Name field with 'Robert' on //div[label[text()='First Name']]/input
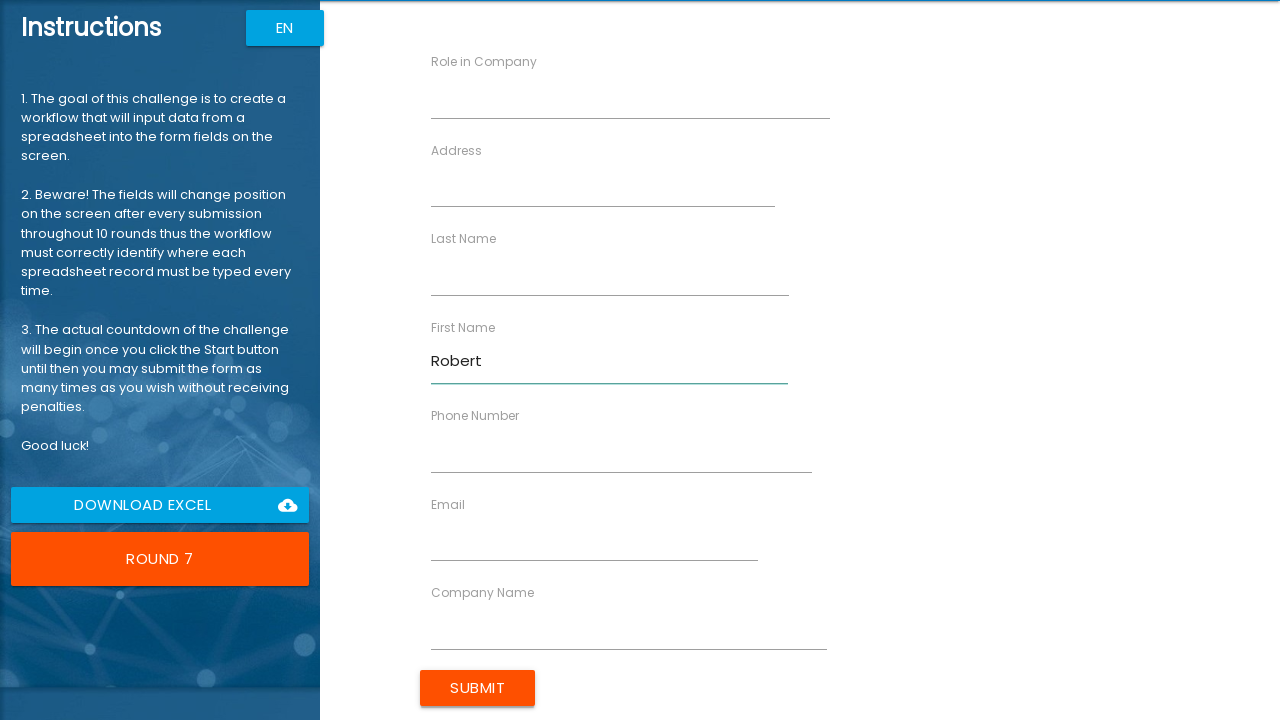

Filled Last Name field with 'Wilson' on //div[label[text()='Last Name']]/input
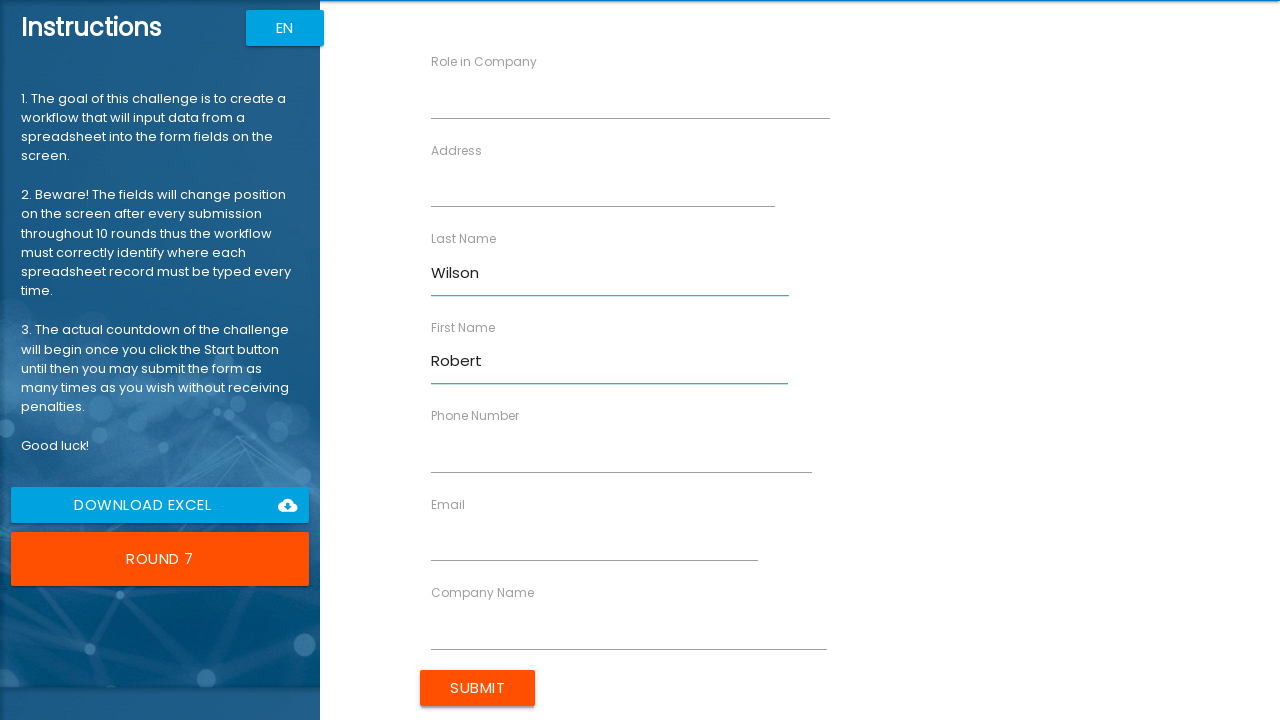

Filled Company Name field with 'Data Systems' on //div[label[text()='Company Name']]/input
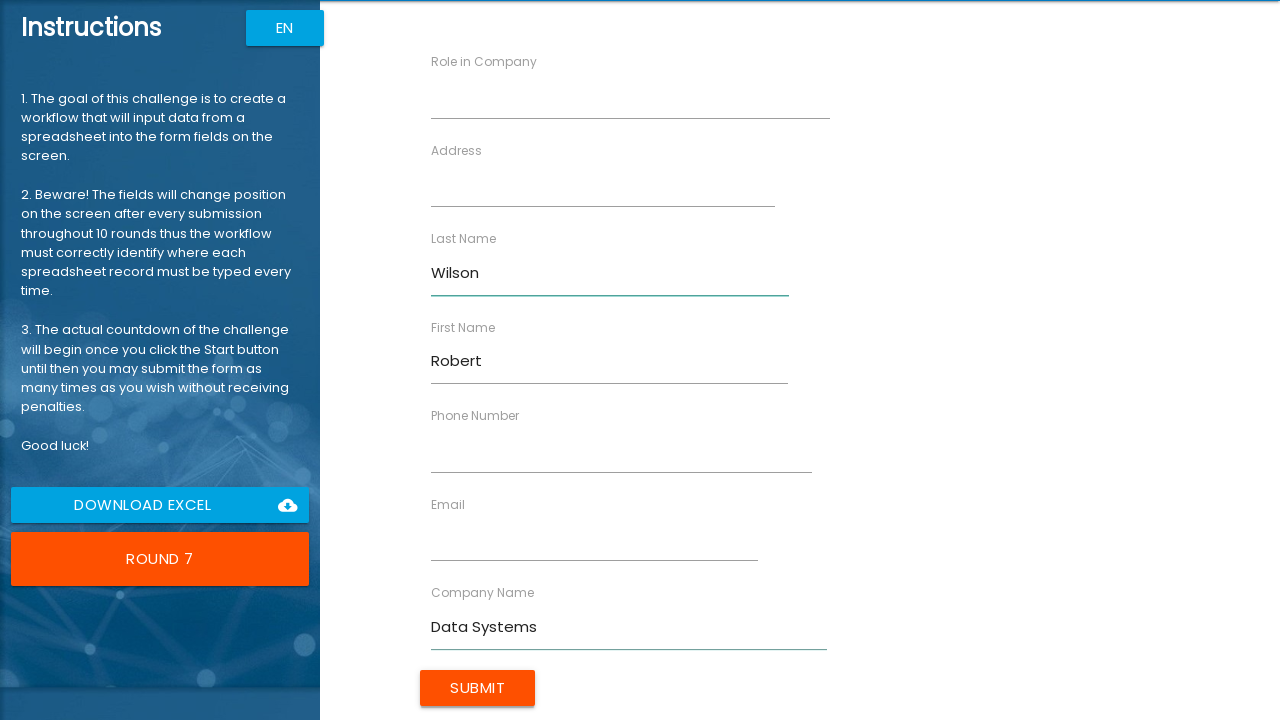

Filled Role in Company field with 'Consultant' on //div[label[text()='Role in Company']]/input
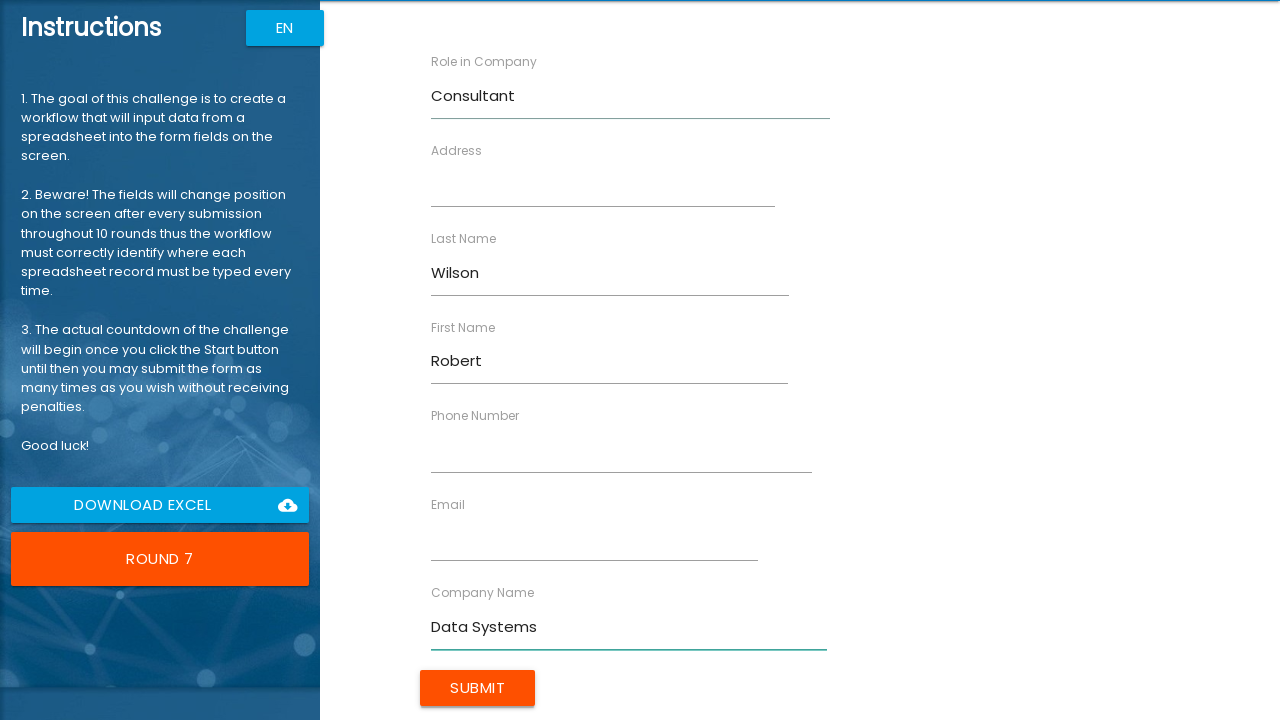

Filled Address field with '147 Birch Blvd' on //div[label[text()='Address']]/input
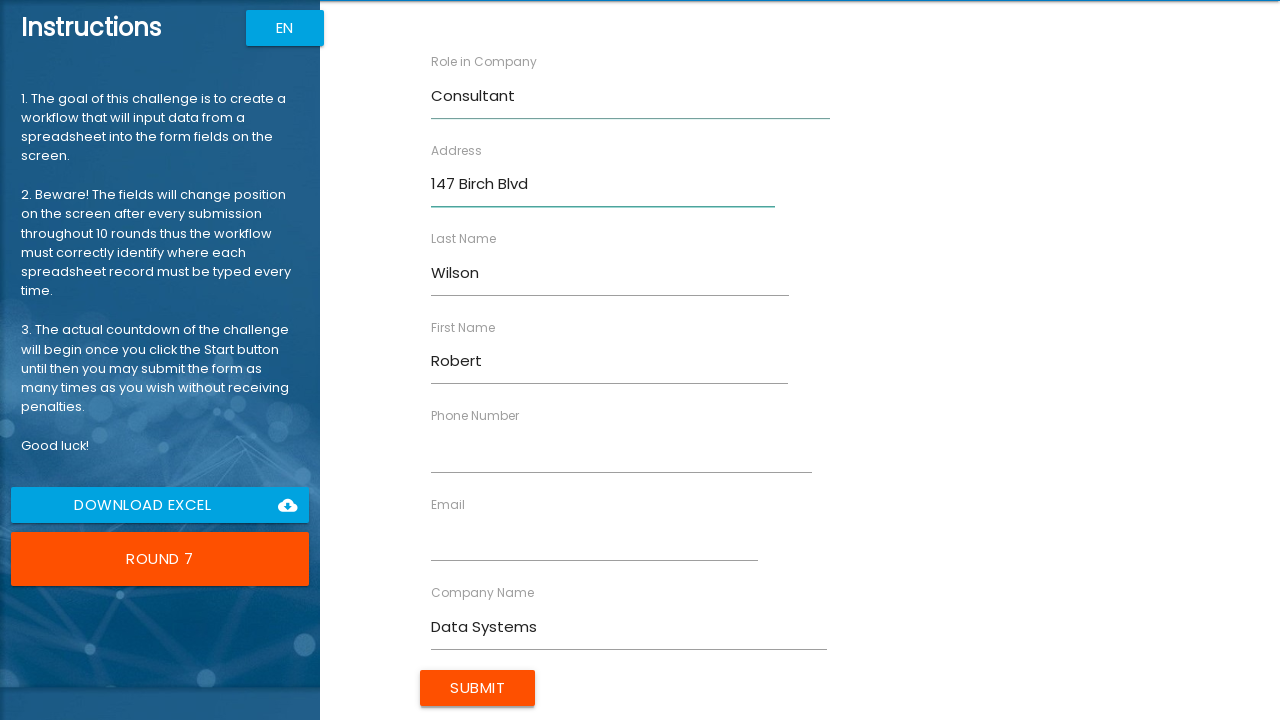

Filled Email field with 'r.wilson@example.com' on //div[label[text()='Email']]/input
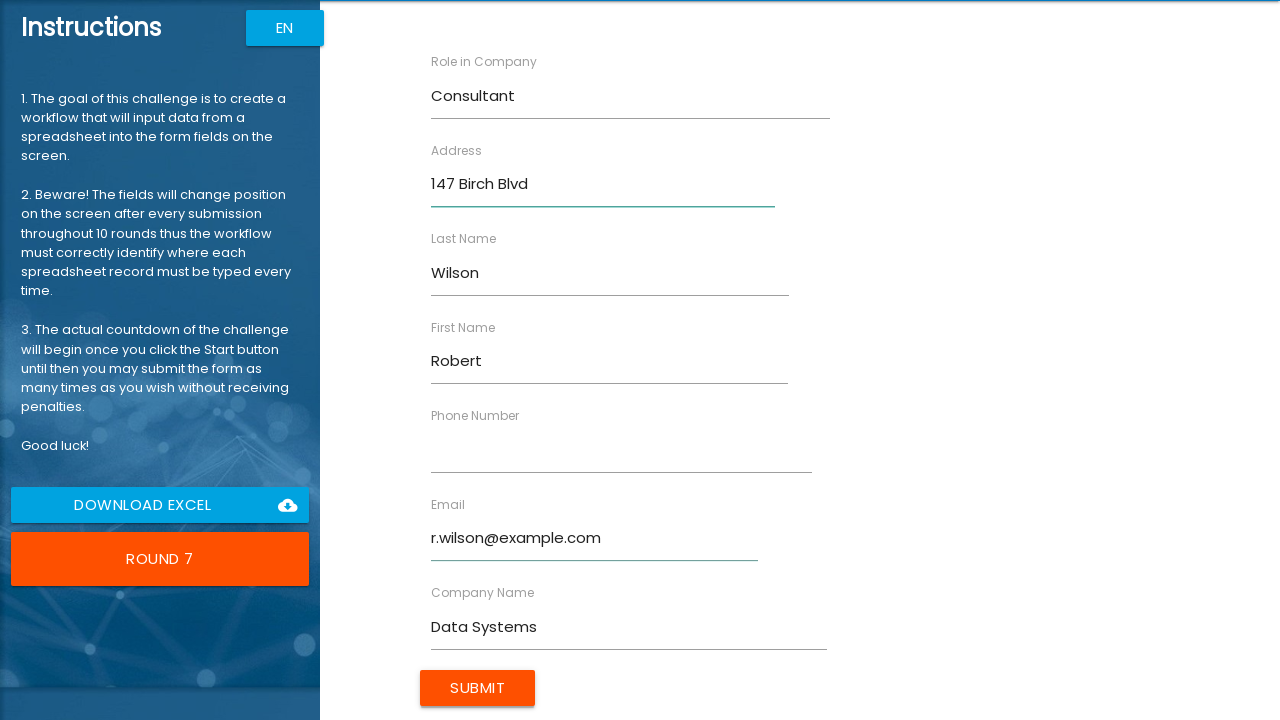

Filled Phone Number field with '555-0107' on //div[label[text()='Phone Number']]/input
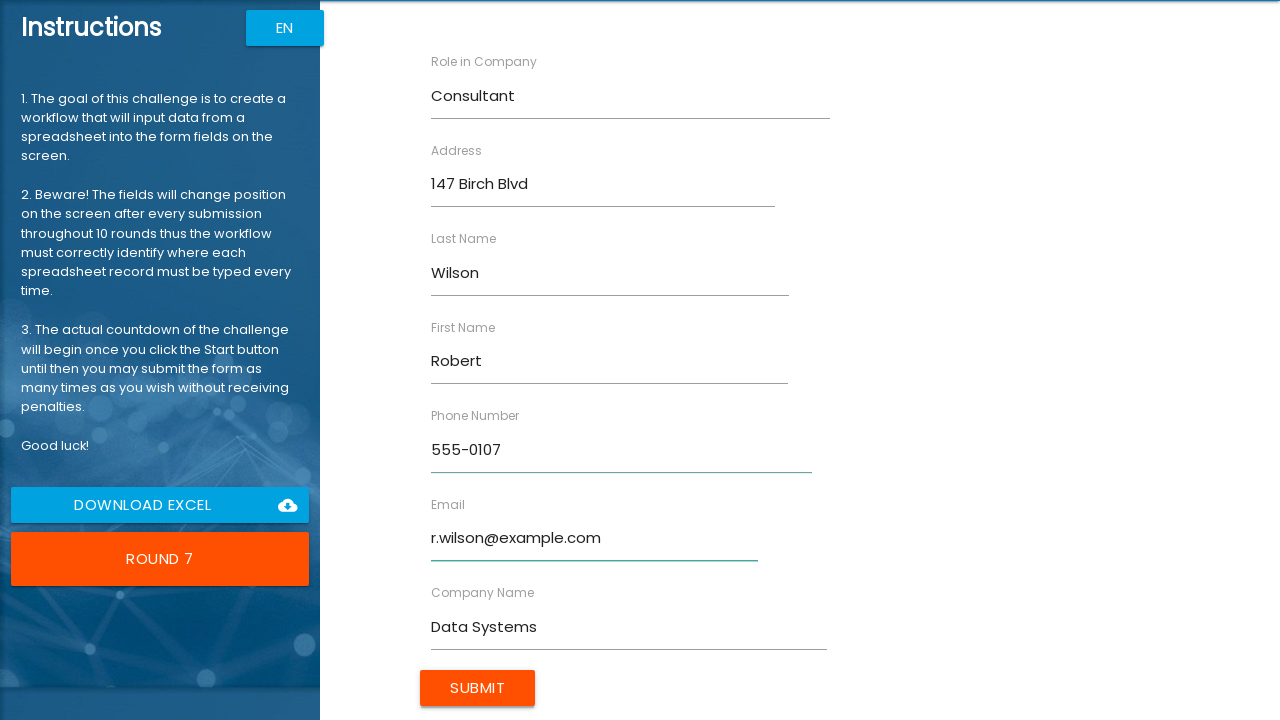

Submitted form entry for Robert Wilson at (478, 688) on xpath=//input[@type='submit']
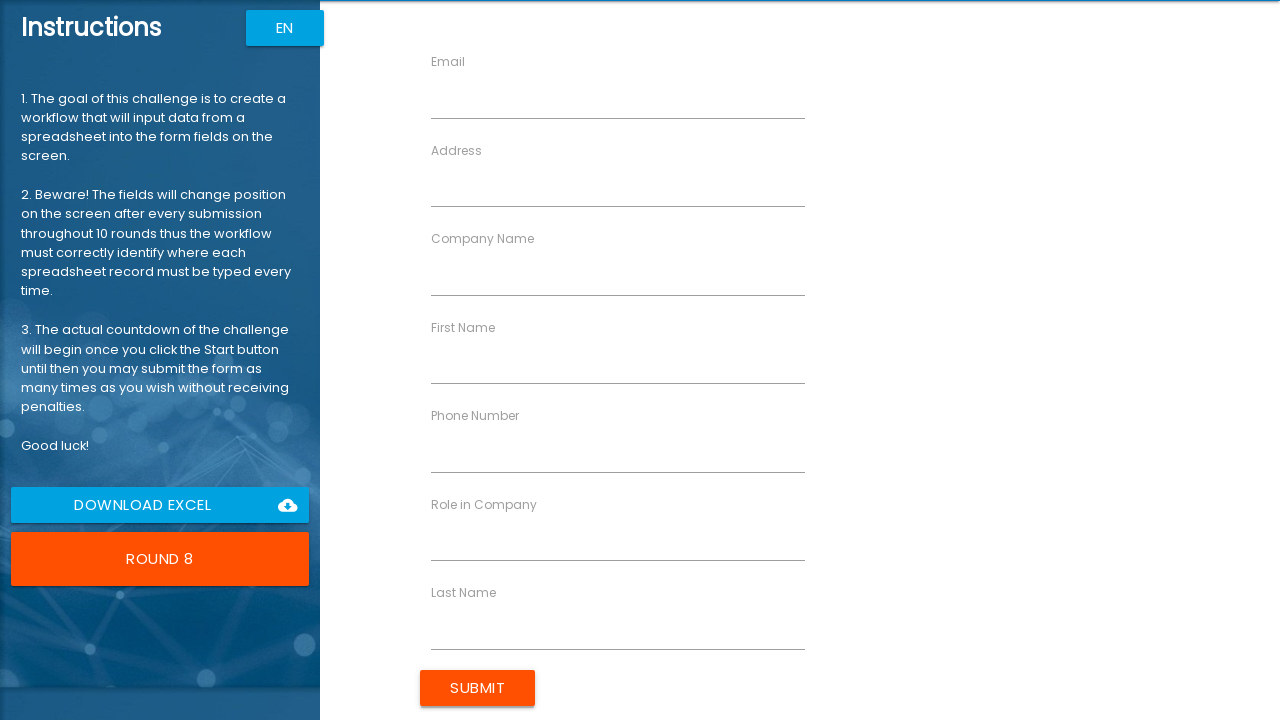

Filled First Name field with 'Amanda' on //div[label[text()='First Name']]/input
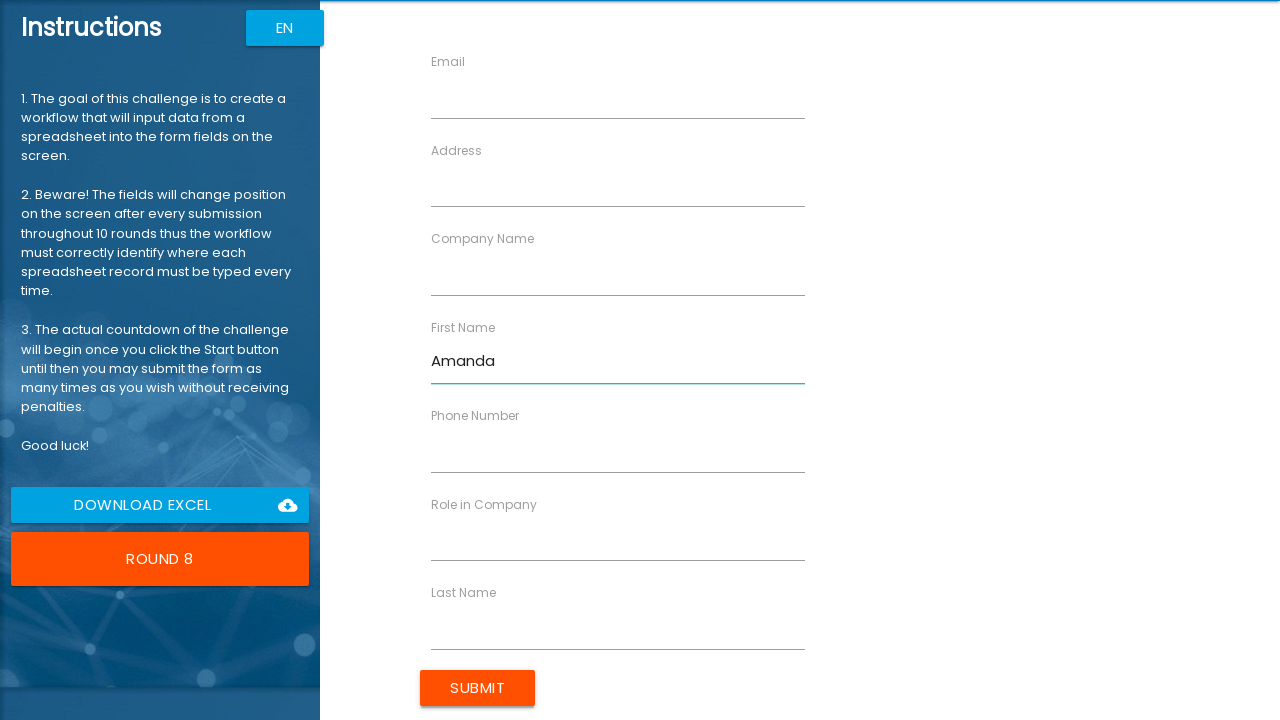

Filled Last Name field with 'Taylor' on //div[label[text()='Last Name']]/input
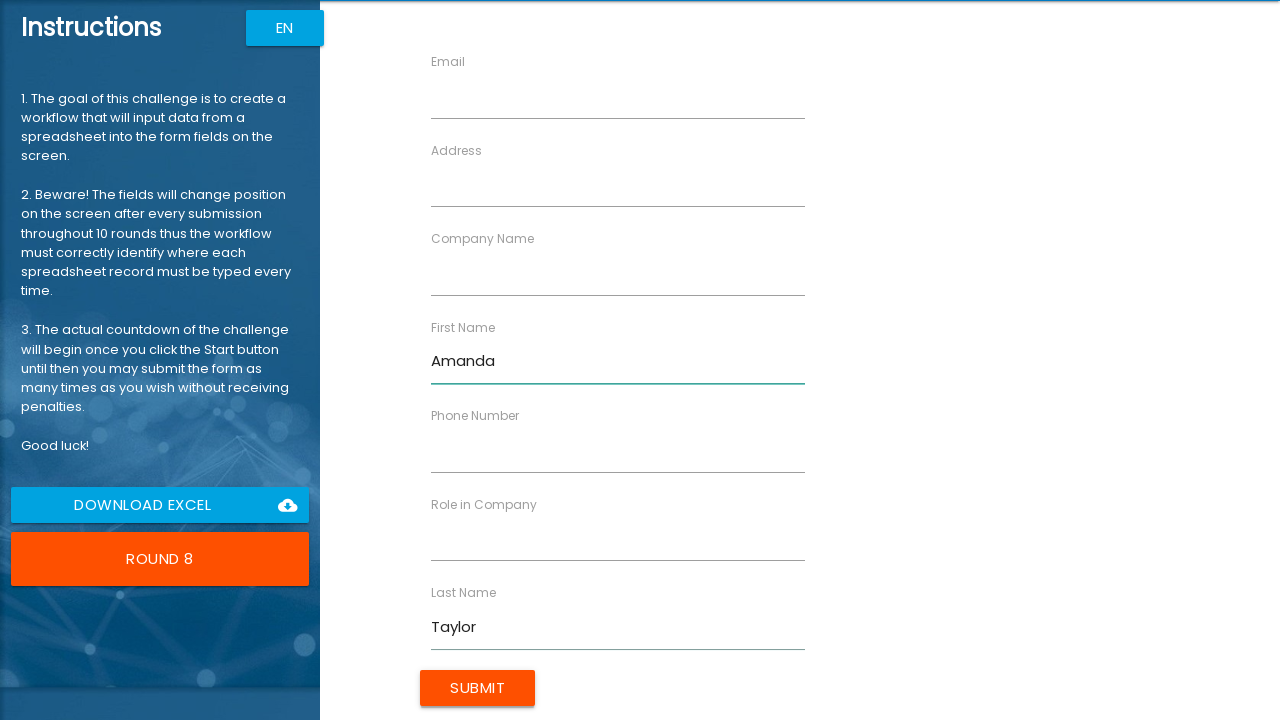

Filled Company Name field with 'Finance Plus' on //div[label[text()='Company Name']]/input
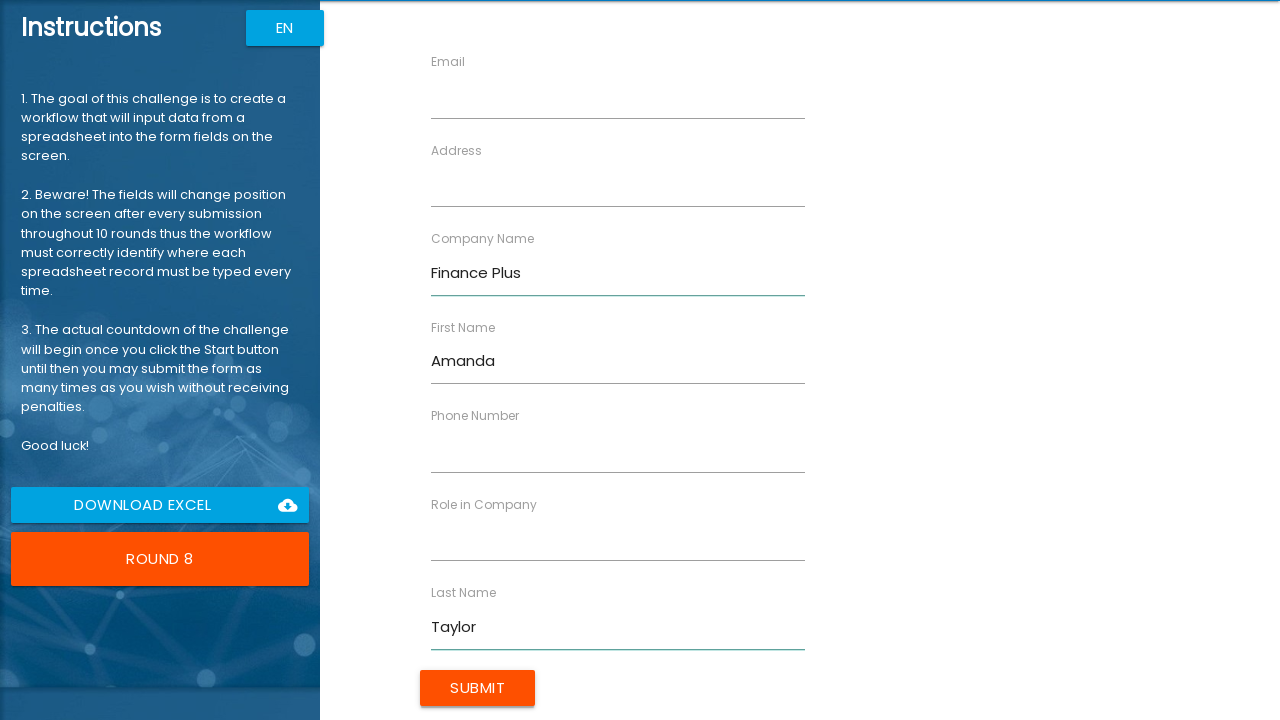

Filled Role in Company field with 'Accountant' on //div[label[text()='Role in Company']]/input
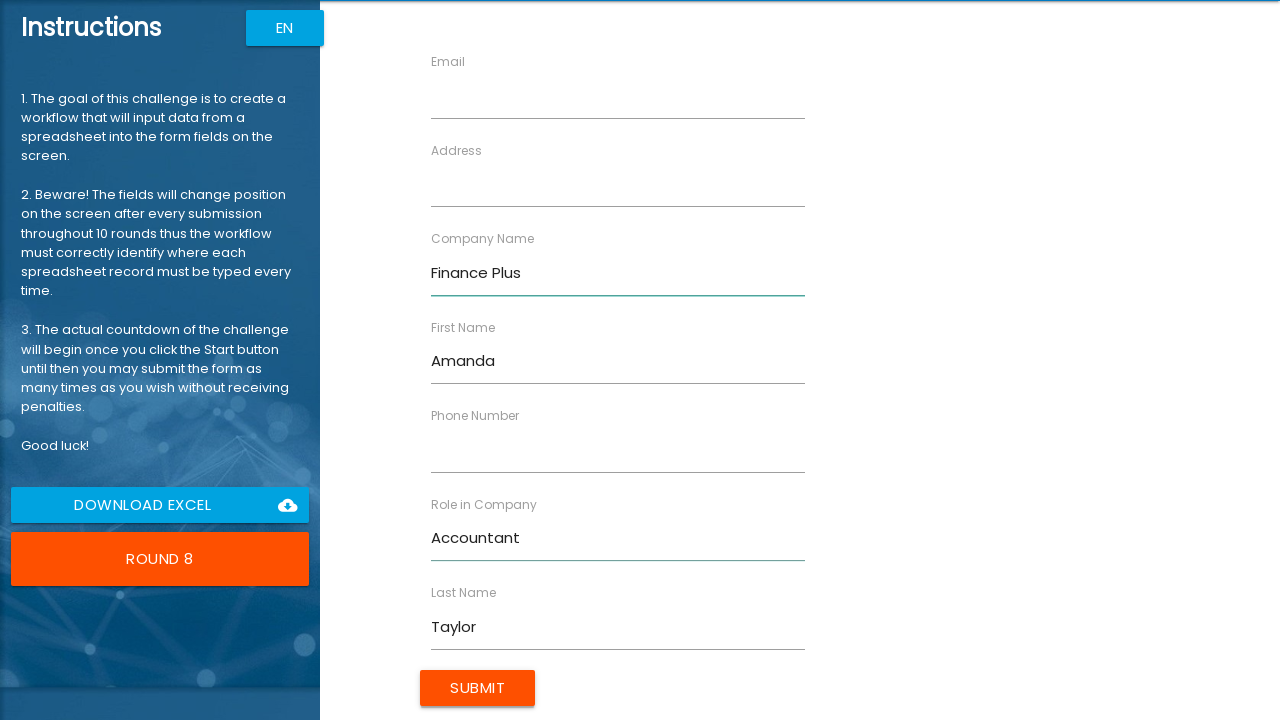

Filled Address field with '258 Spruce Way' on //div[label[text()='Address']]/input
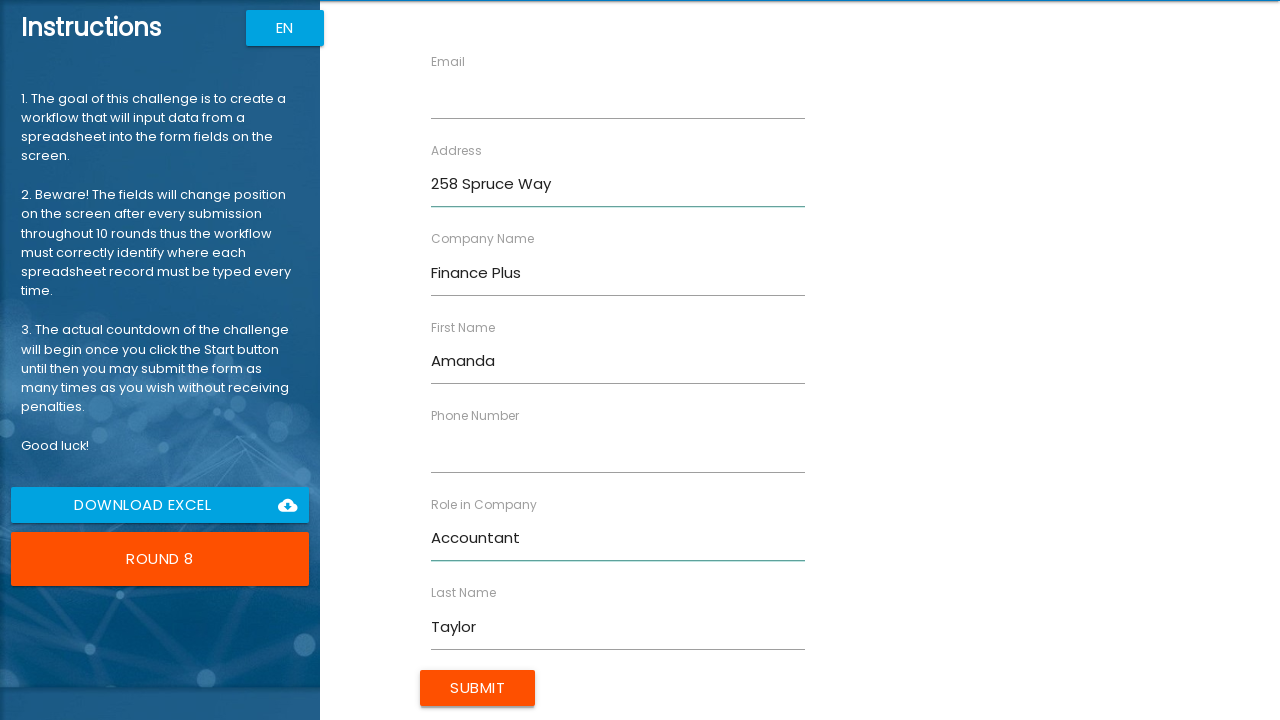

Filled Email field with 'amanda.t@example.com' on //div[label[text()='Email']]/input
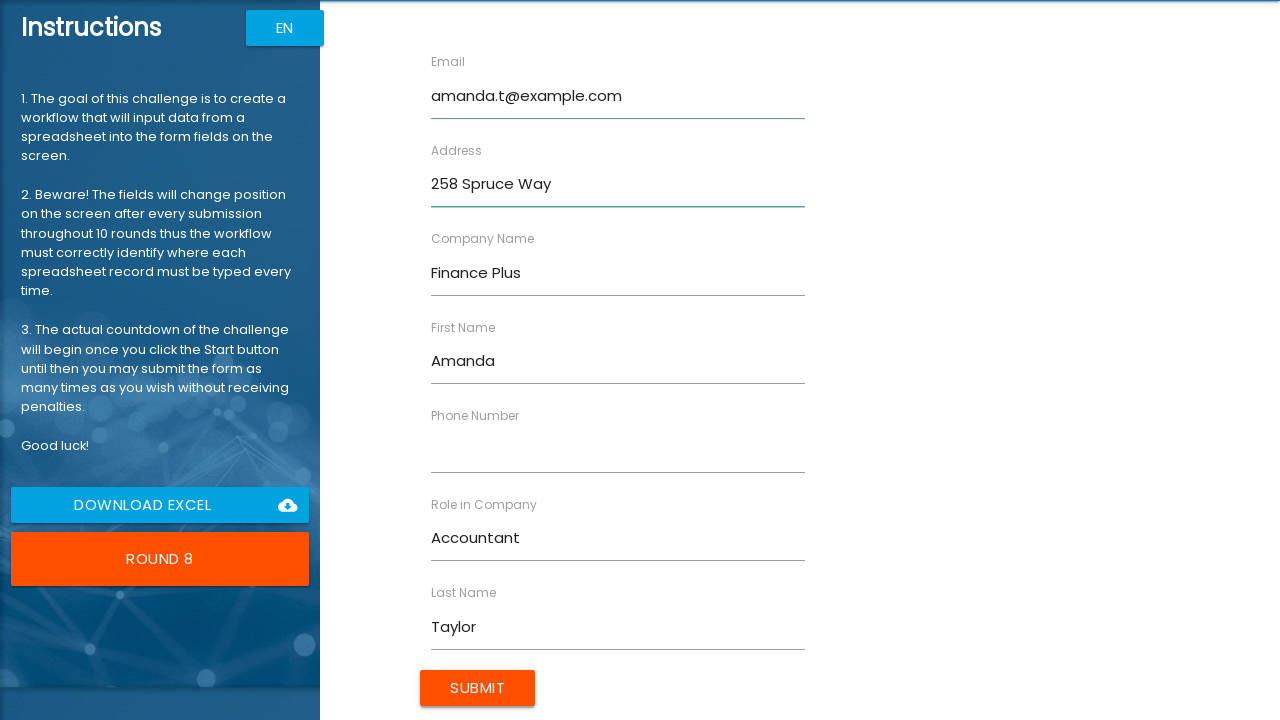

Filled Phone Number field with '555-0108' on //div[label[text()='Phone Number']]/input
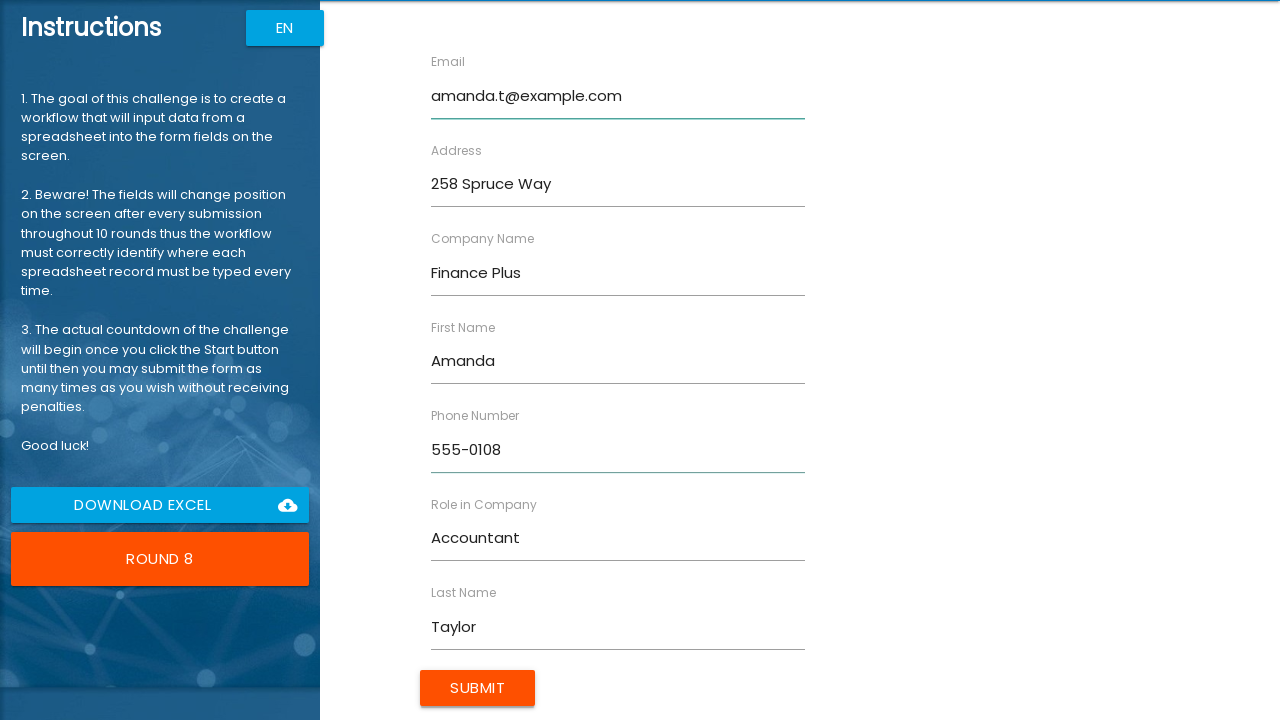

Submitted form entry for Amanda Taylor at (478, 688) on xpath=//input[@type='submit']
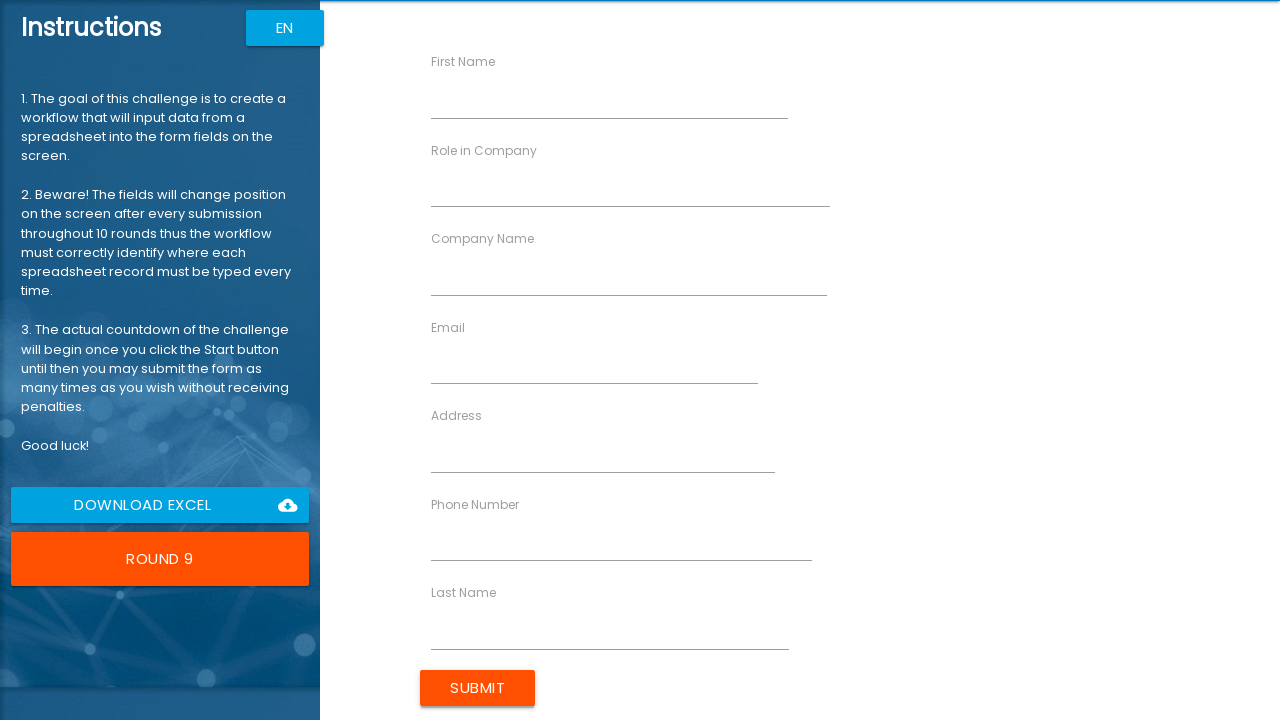

Filled First Name field with 'Christopher' on //div[label[text()='First Name']]/input
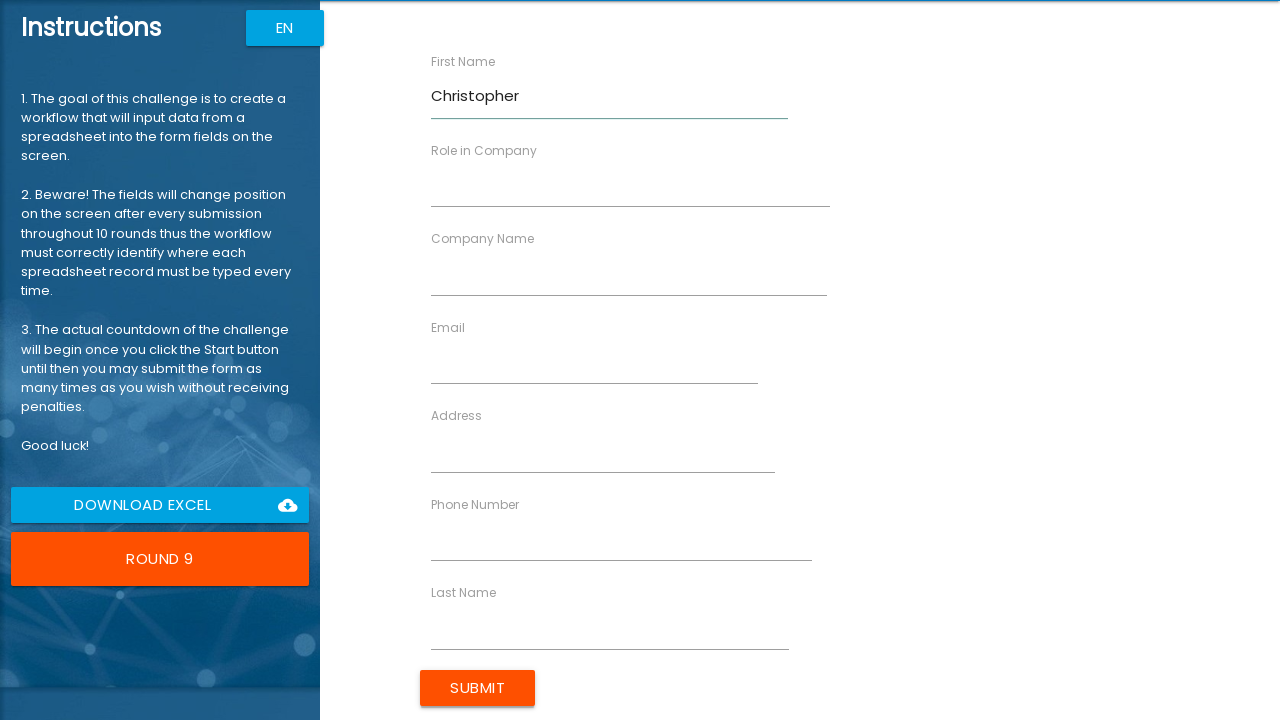

Filled Last Name field with 'Anderson' on //div[label[text()='Last Name']]/input
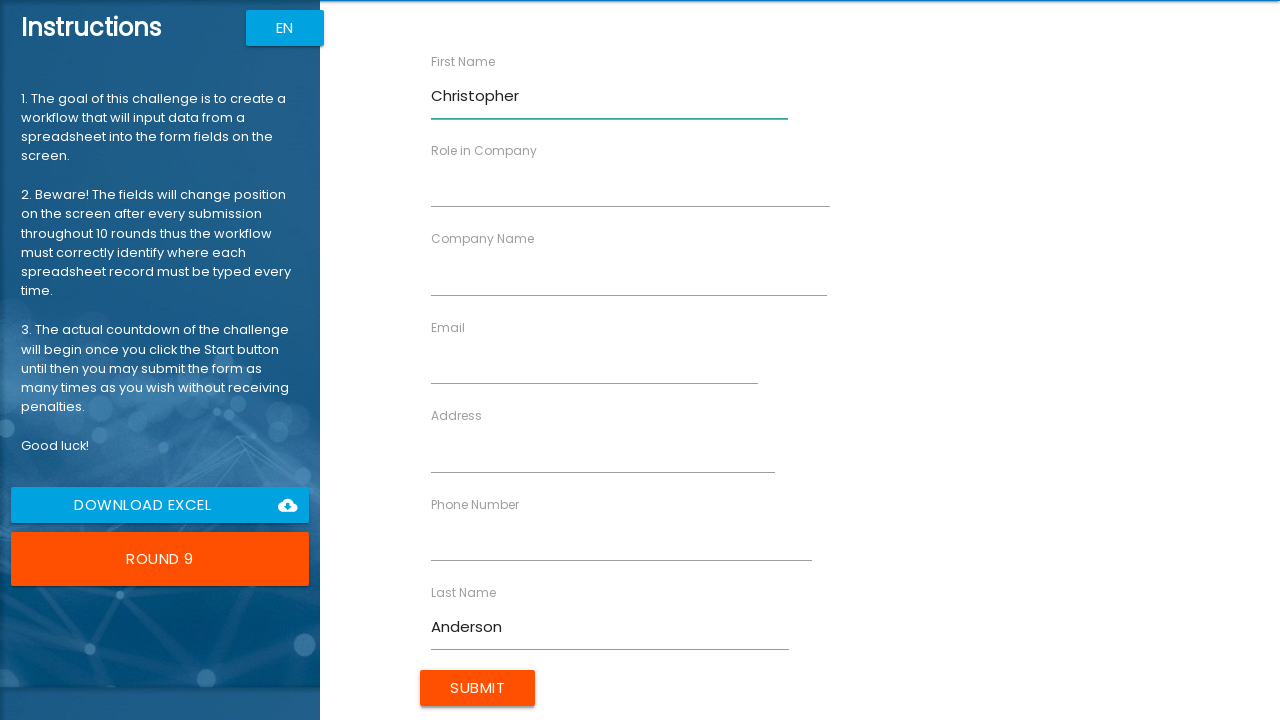

Filled Company Name field with 'Health Corp' on //div[label[text()='Company Name']]/input
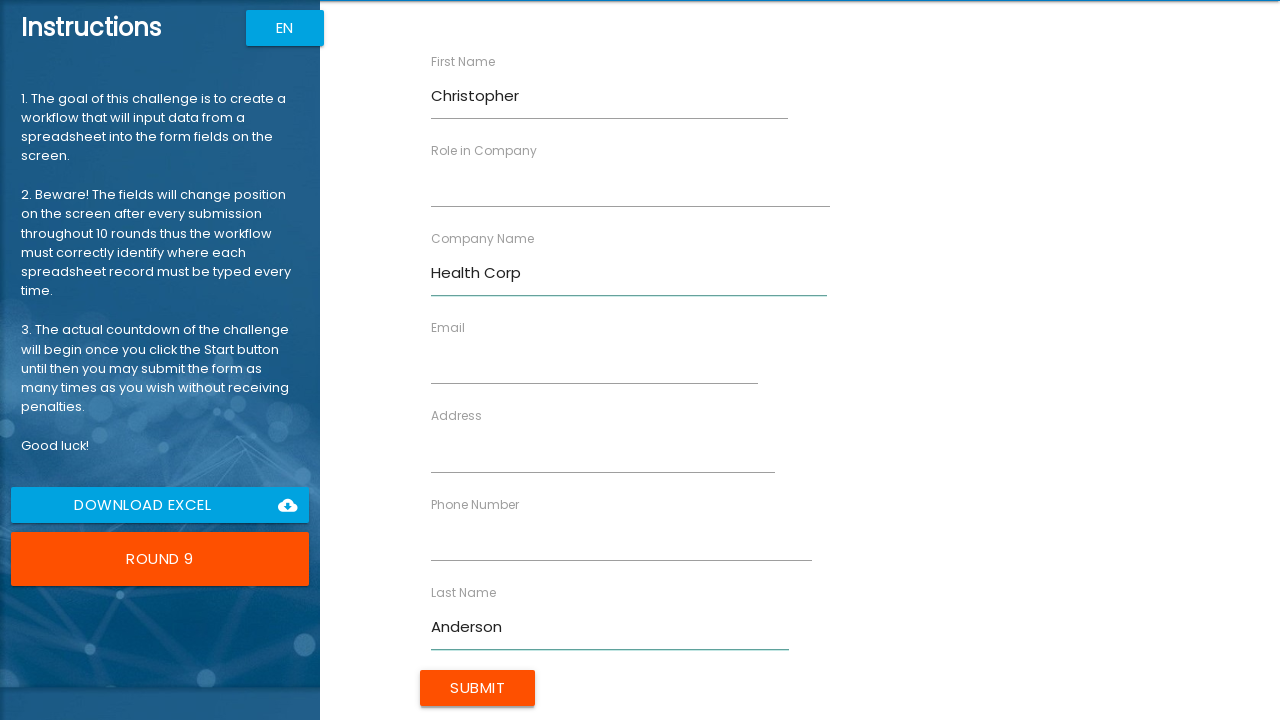

Filled Role in Company field with 'Specialist' on //div[label[text()='Role in Company']]/input
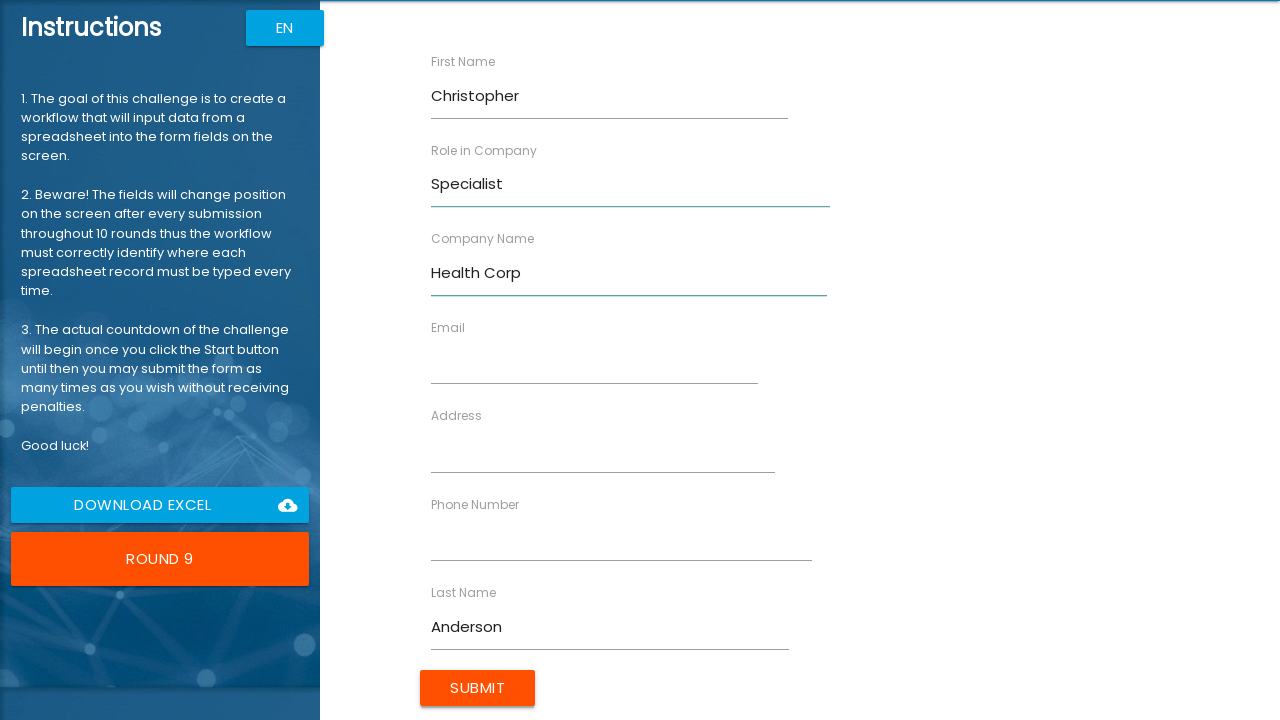

Filled Address field with '369 Willow Ct' on //div[label[text()='Address']]/input
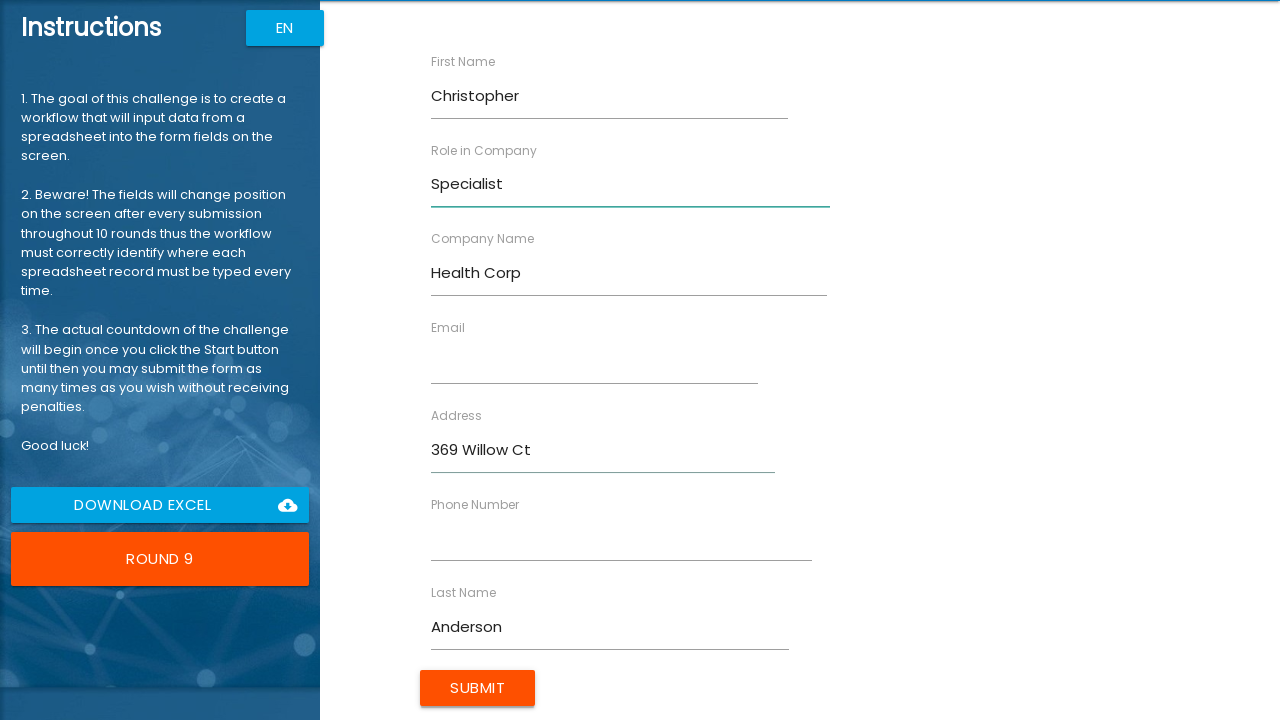

Filled Email field with 'chris.a@example.com' on //div[label[text()='Email']]/input
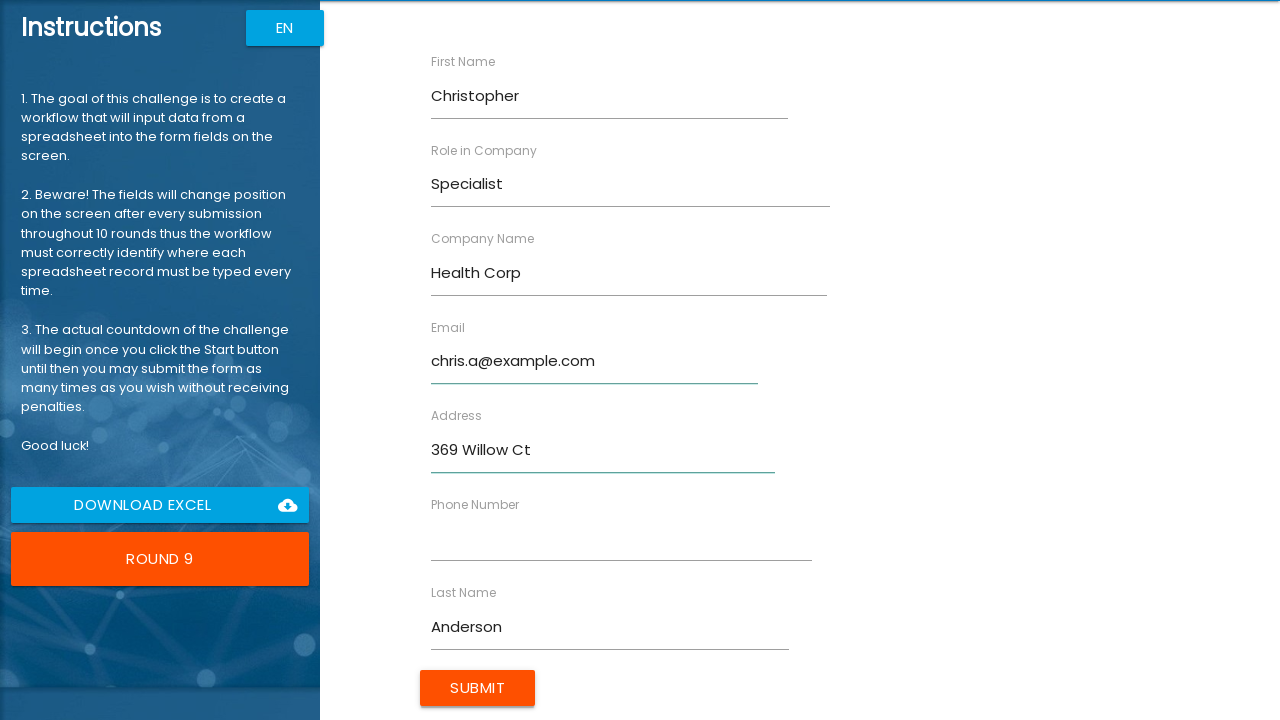

Filled Phone Number field with '555-0109' on //div[label[text()='Phone Number']]/input
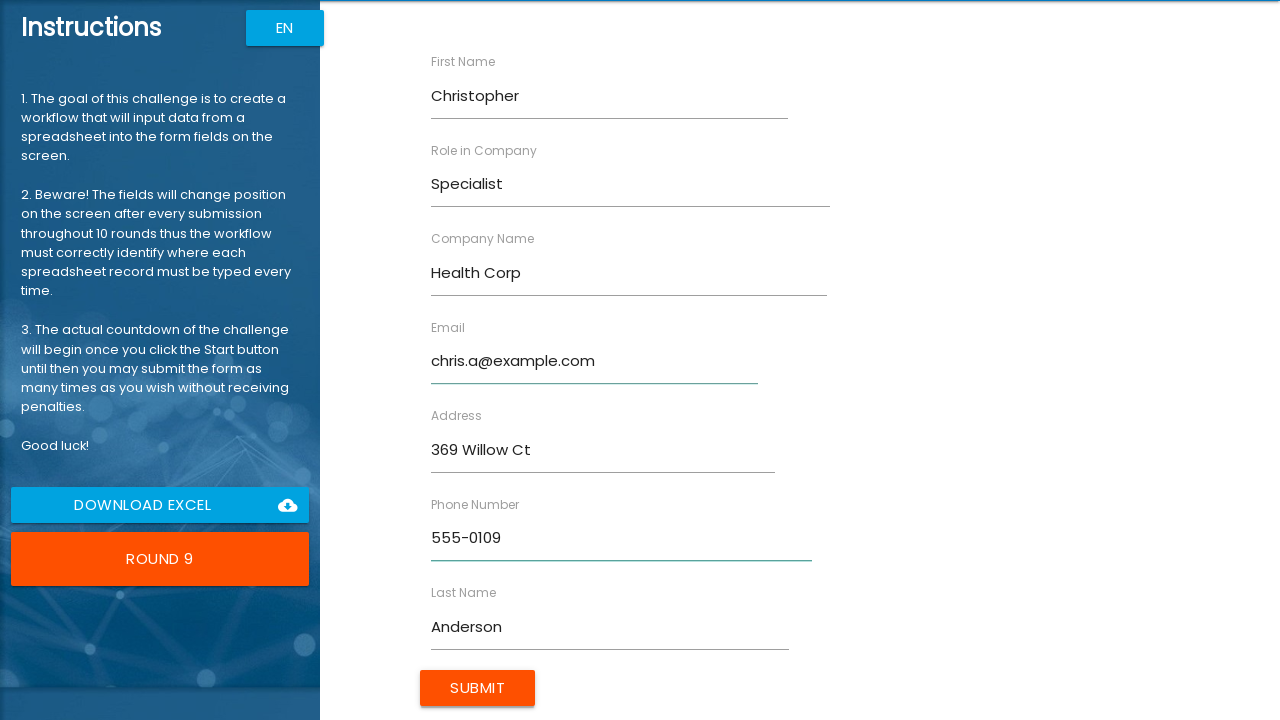

Submitted form entry for Christopher Anderson at (478, 688) on xpath=//input[@type='submit']
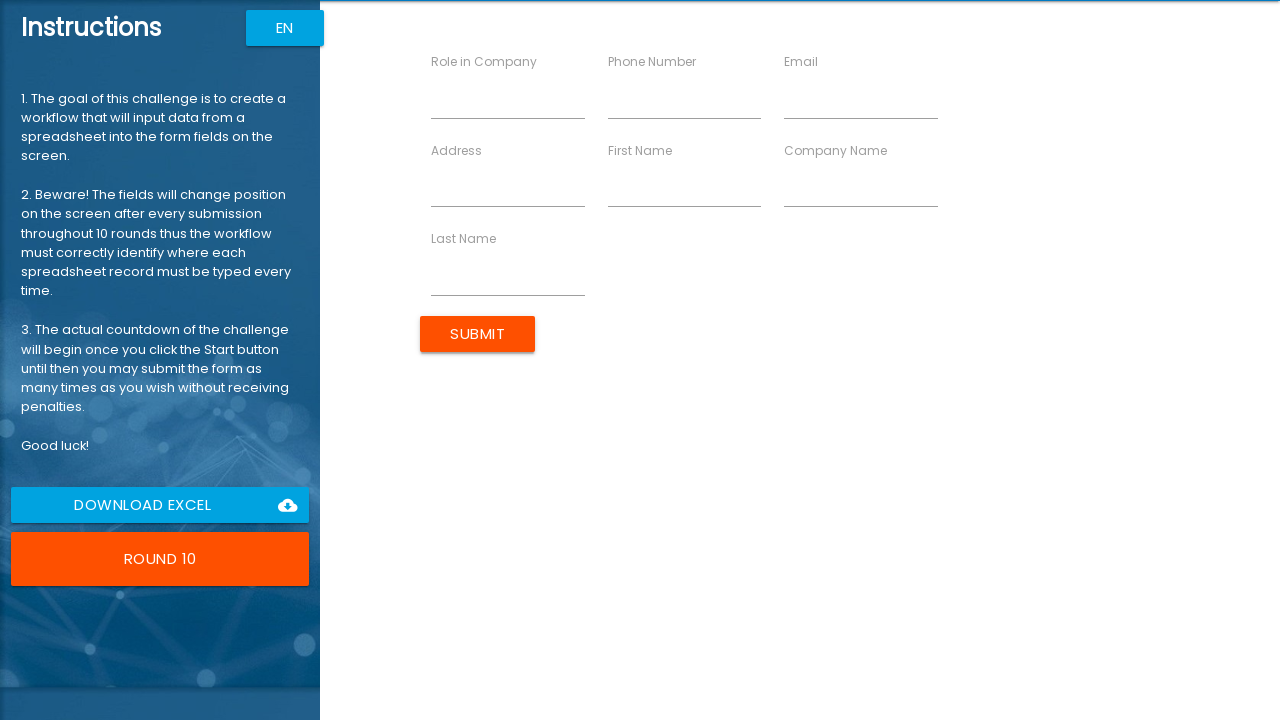

Filled First Name field with 'Jennifer' on //div[label[text()='First Name']]/input
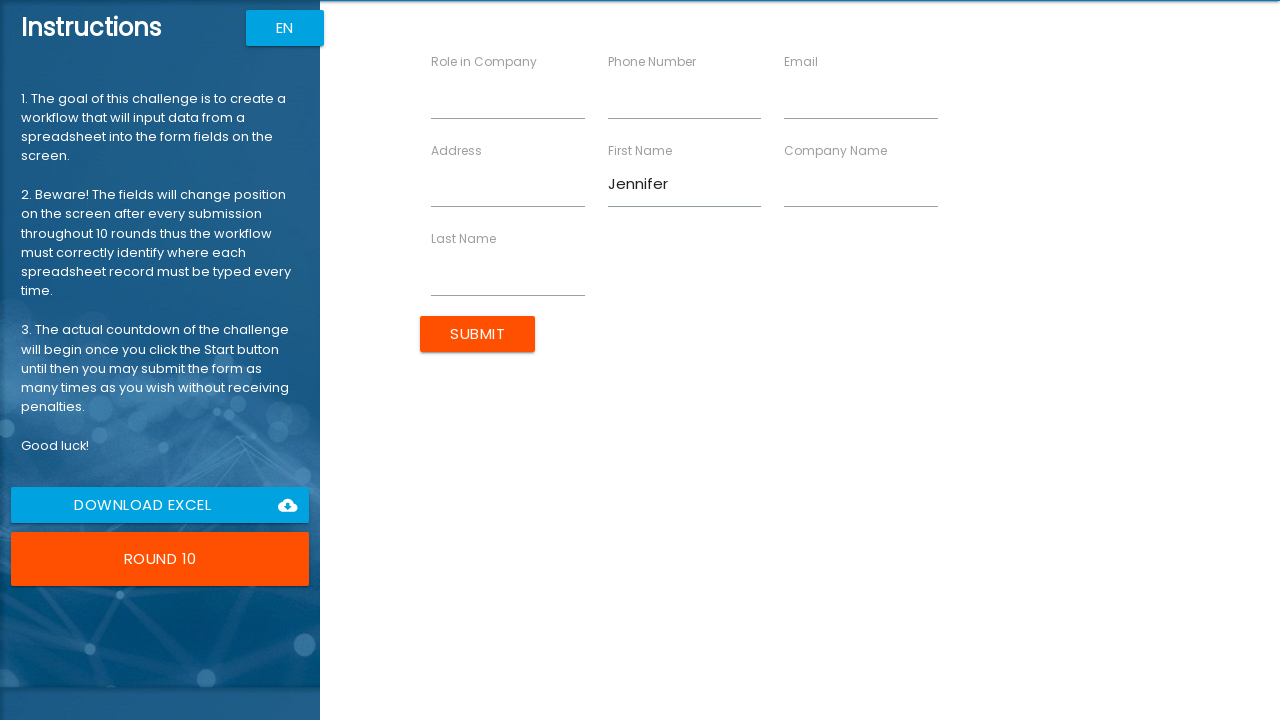

Filled Last Name field with 'Thomas' on //div[label[text()='Last Name']]/input
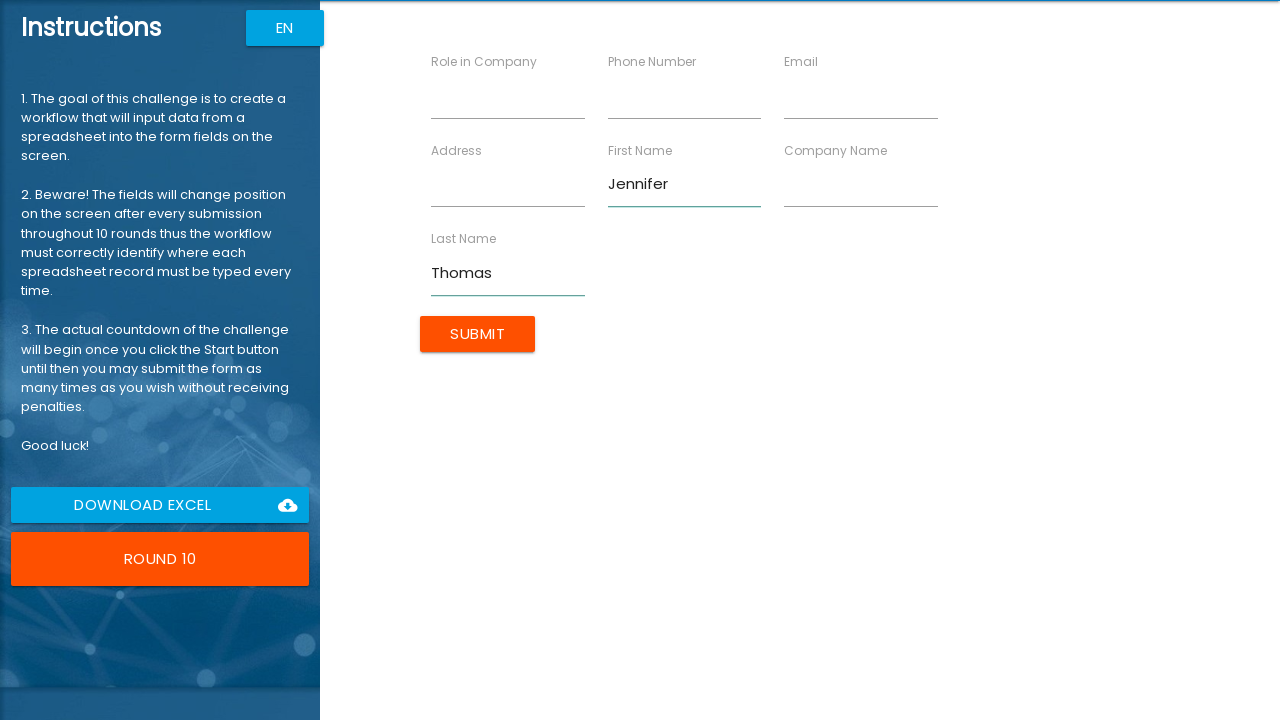

Filled Company Name field with 'Retail Group' on //div[label[text()='Company Name']]/input
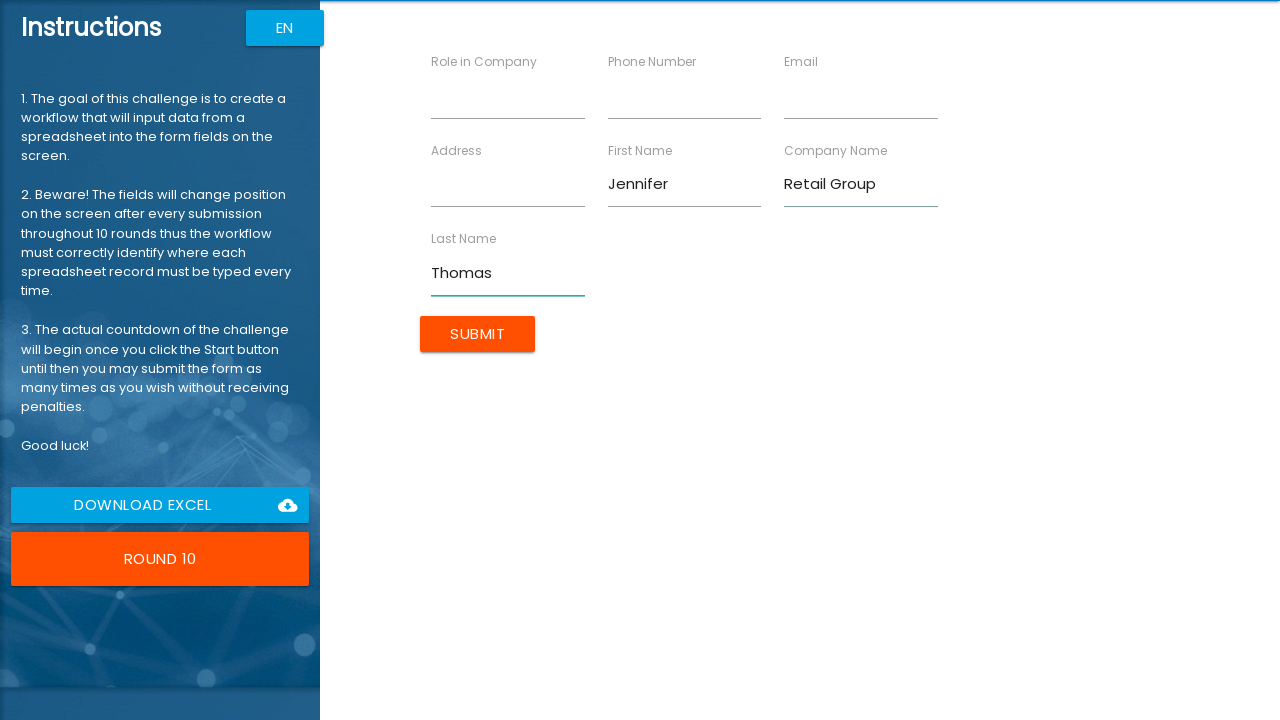

Filled Role in Company field with 'Coordinator' on //div[label[text()='Role in Company']]/input
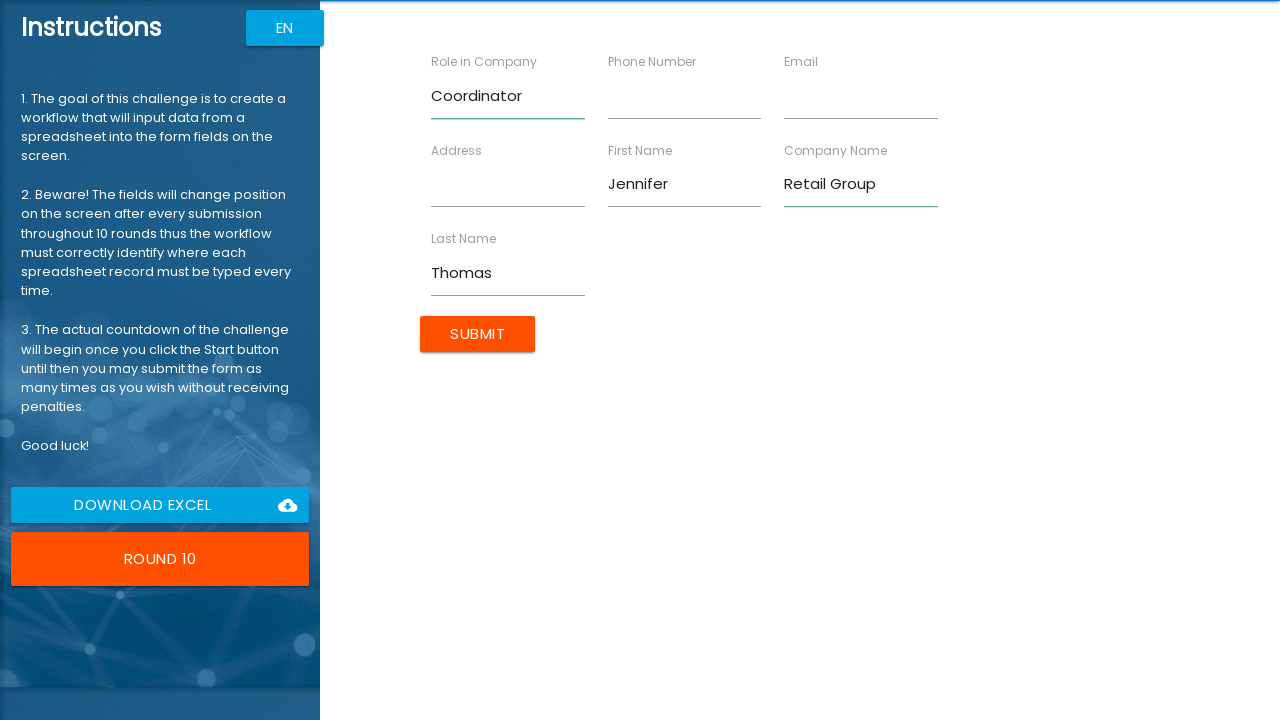

Filled Address field with '741 Ash Pl' on //div[label[text()='Address']]/input
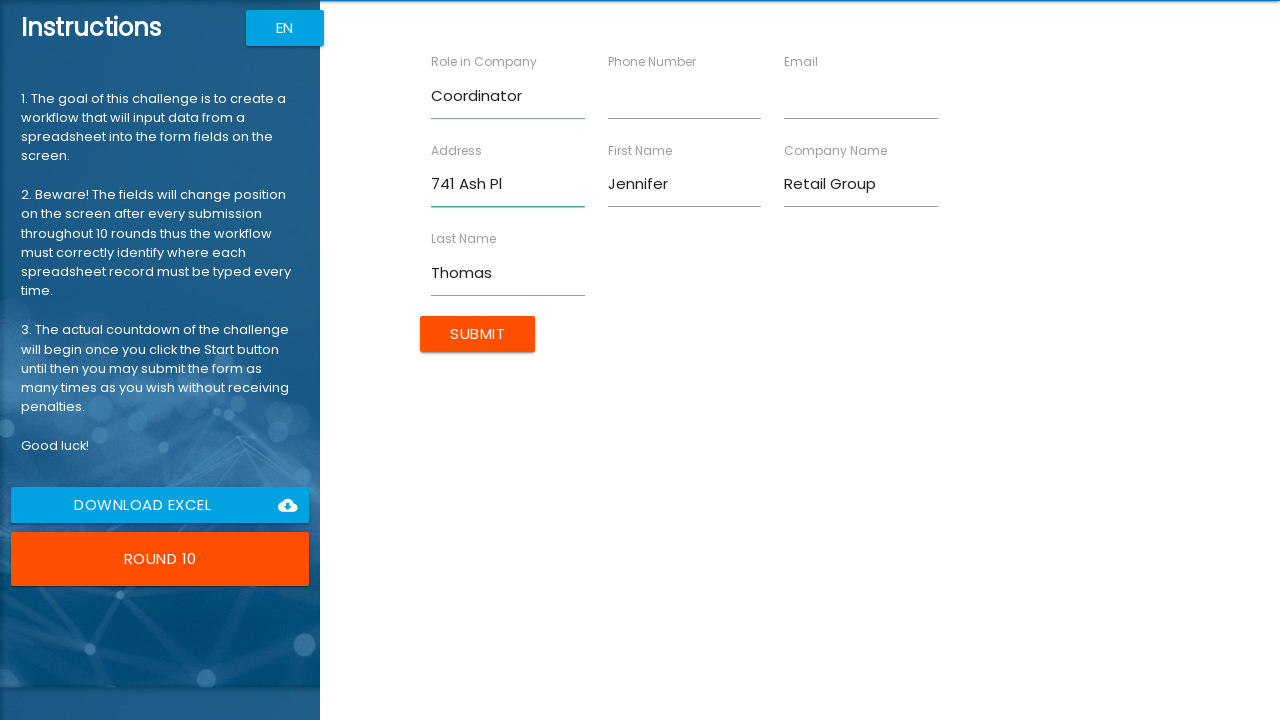

Filled Email field with 'jen.t@example.com' on //div[label[text()='Email']]/input
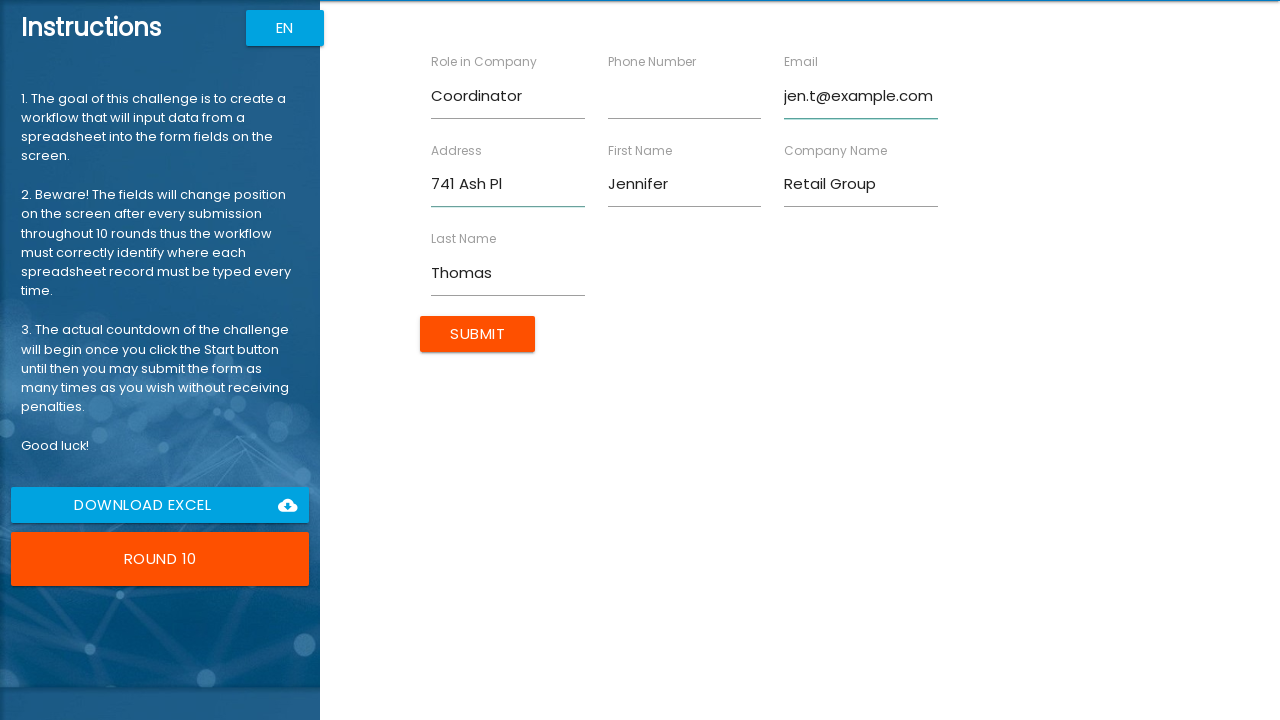

Filled Phone Number field with '555-0110' on //div[label[text()='Phone Number']]/input
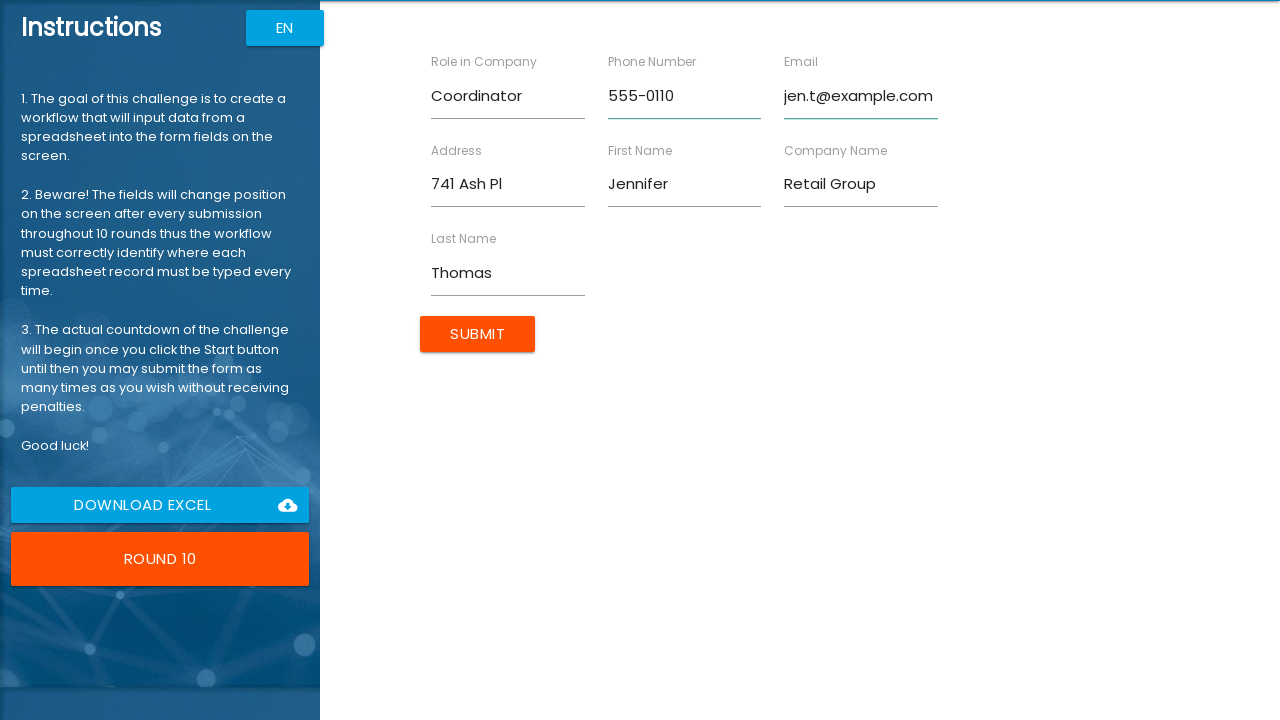

Submitted form entry for Jennifer Thomas at (478, 334) on xpath=//input[@type='submit']
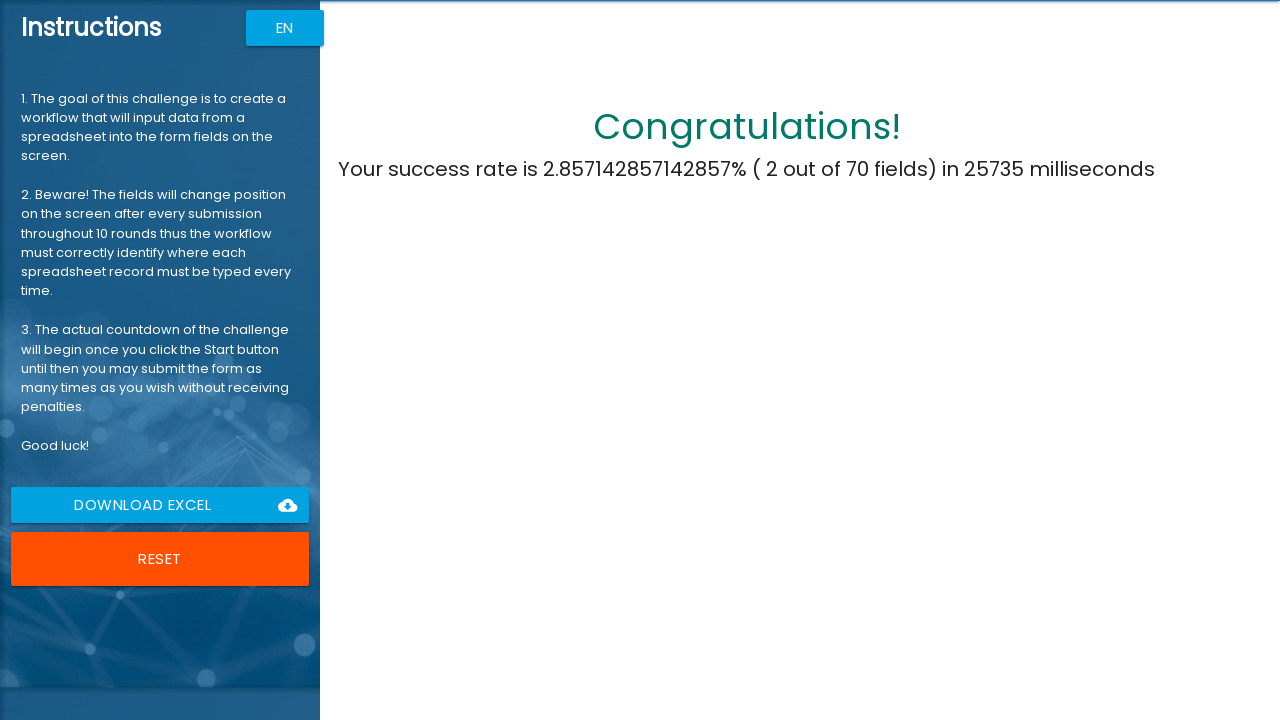

Completion message appeared - RPA Challenge finished
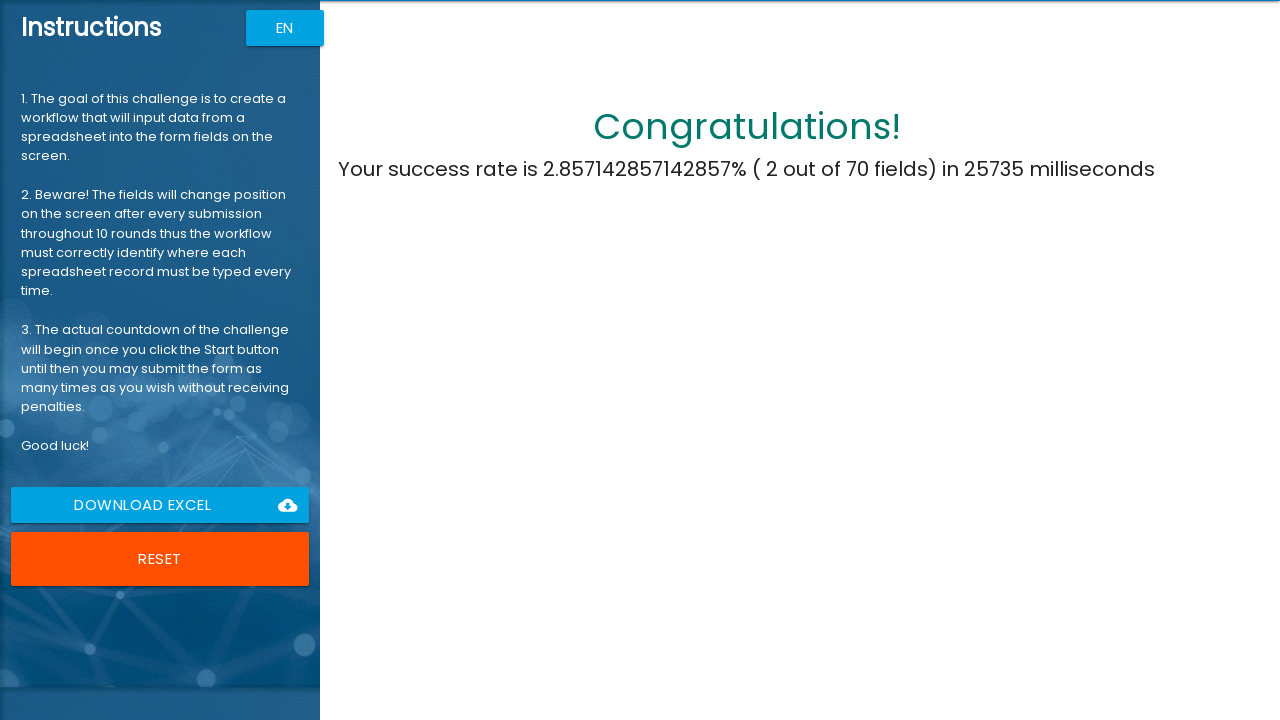

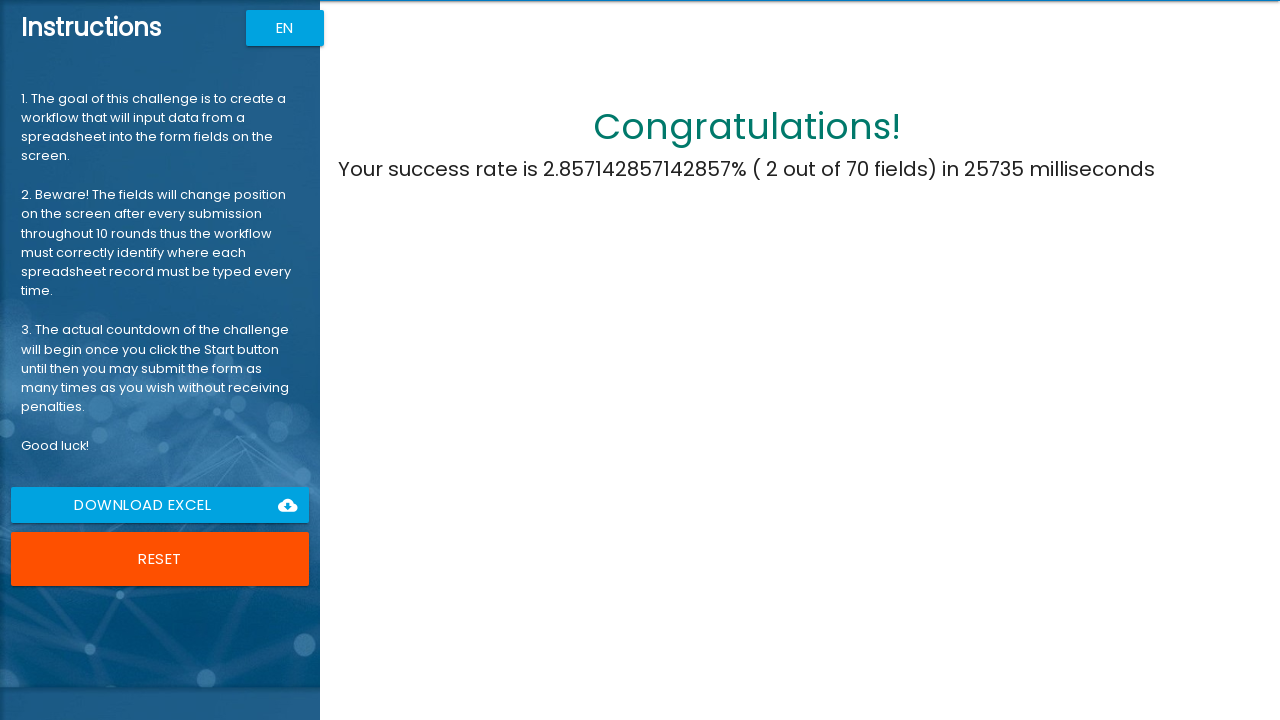